Tests a binary tree visualizer web application by creating a tree with 5 nodes, verifying tree traversal operations (Pre-order, In-order, Post-order, BFS), navigating to the Staff page to check team member social links, and verifying the site navigation works correctly.

Starting URL: https://binarytreevisualiser.vercel.app/

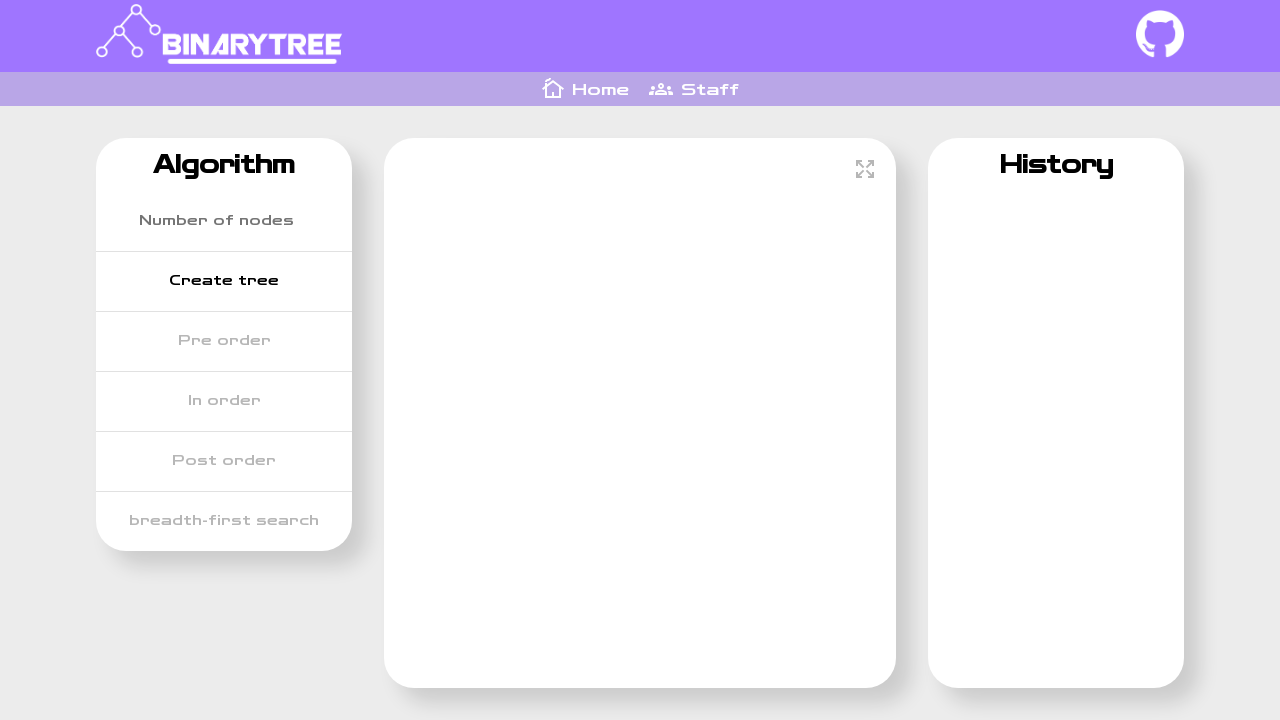

Verified page title is 'Binary Tree | Home'
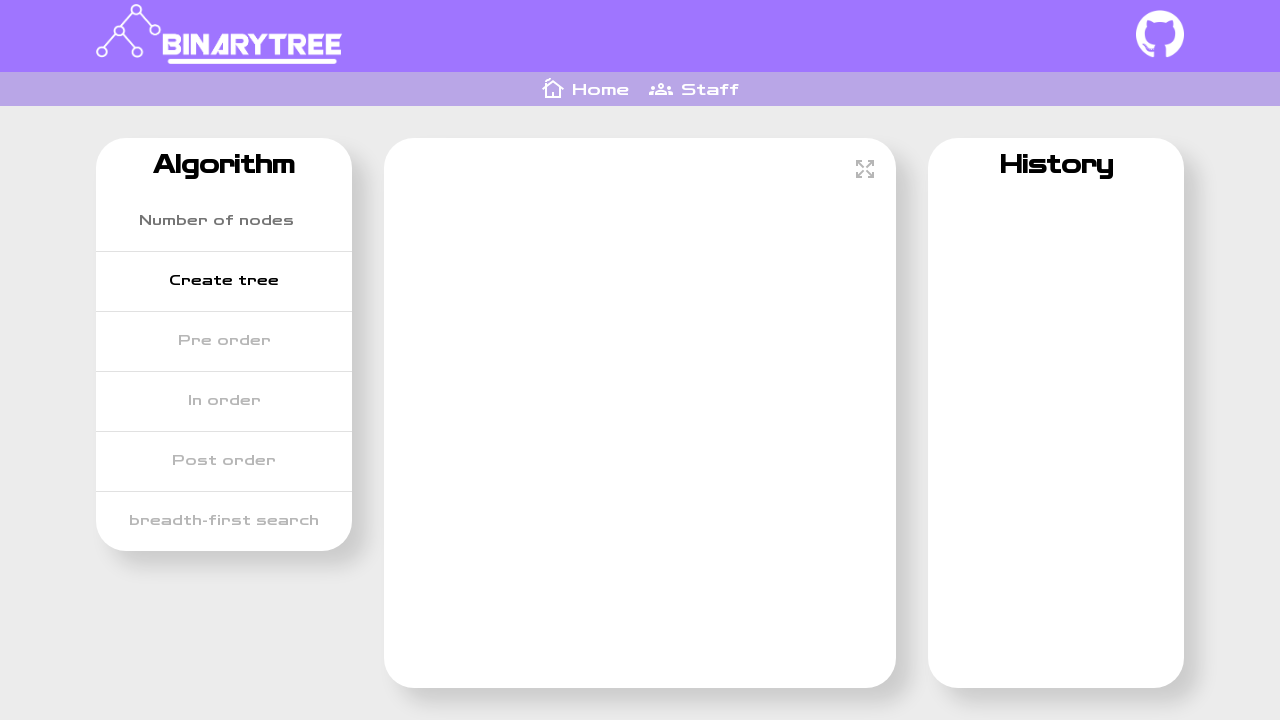

Set viewport size to 1920x1080
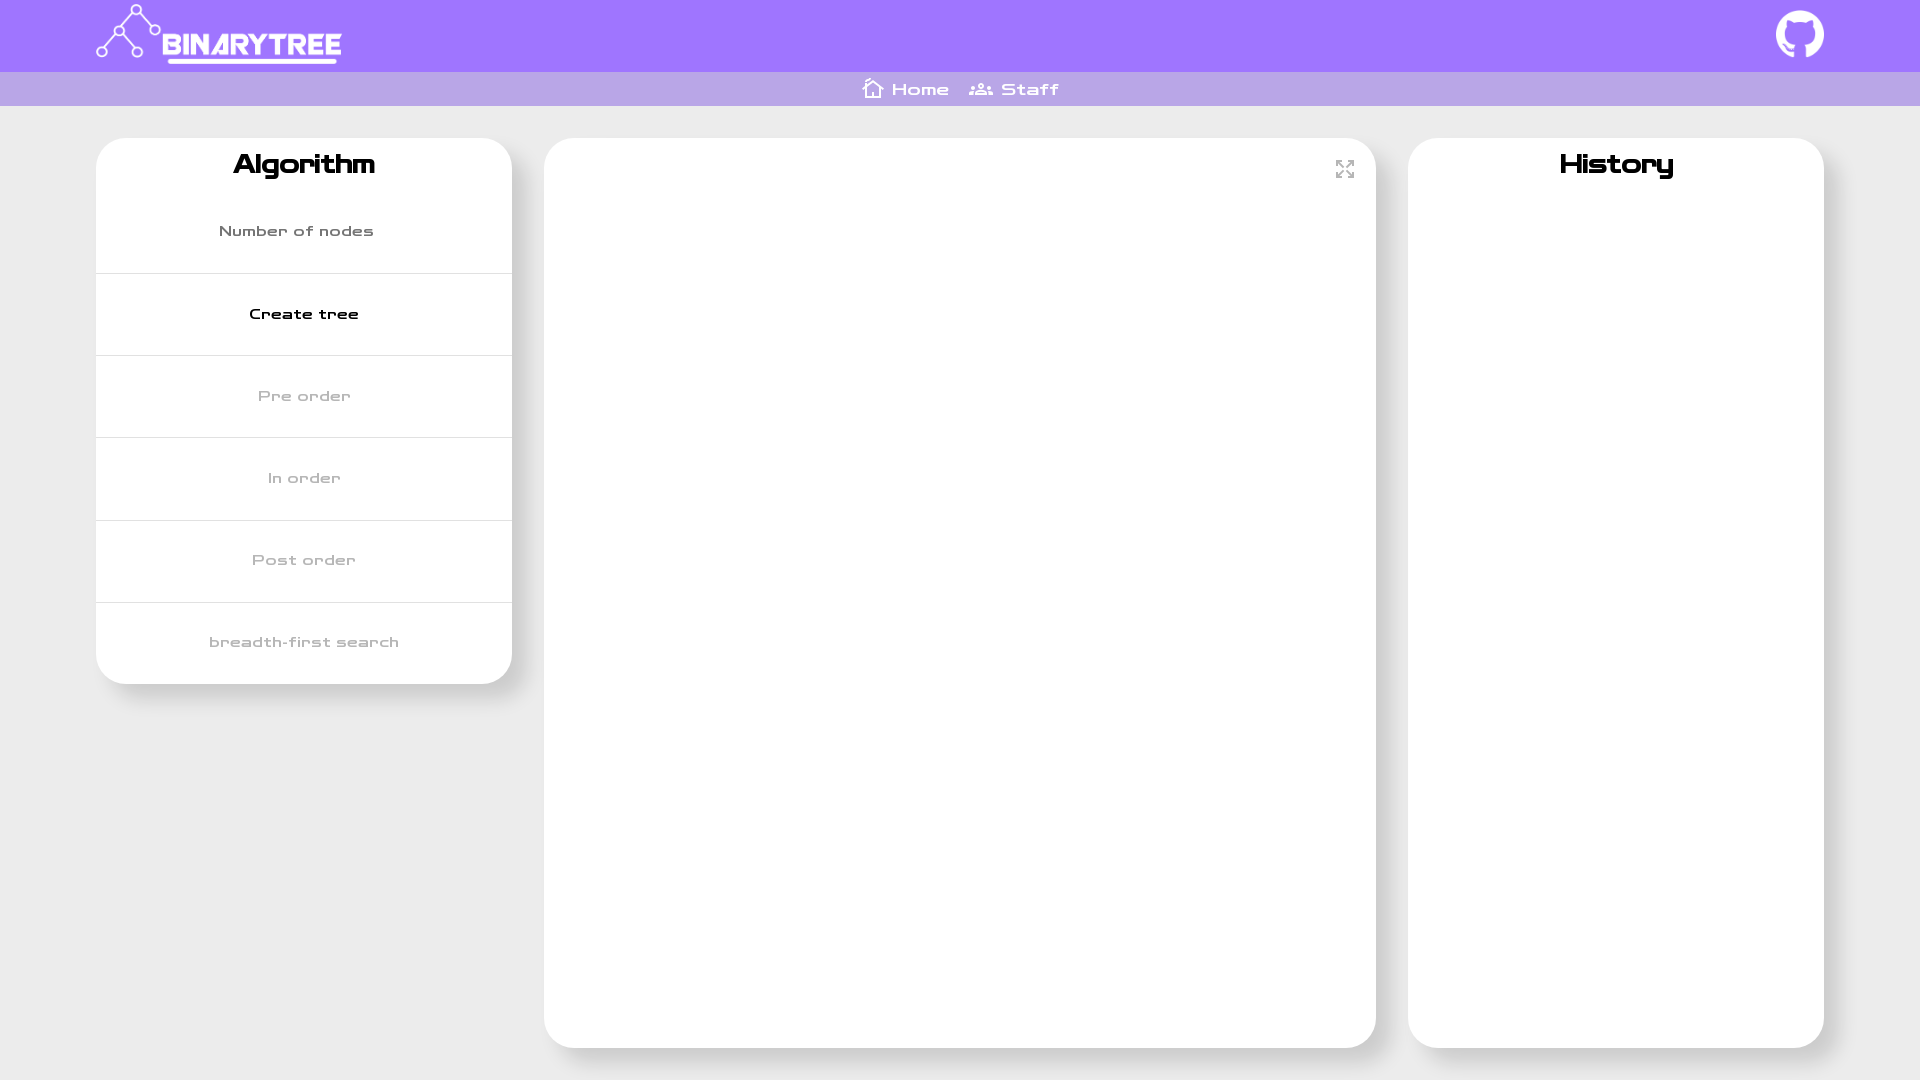

Clicked GitHub project button at (1800, 34) on xpath=//*[@id="__next"]/div/div[1]/header/a[2]/img
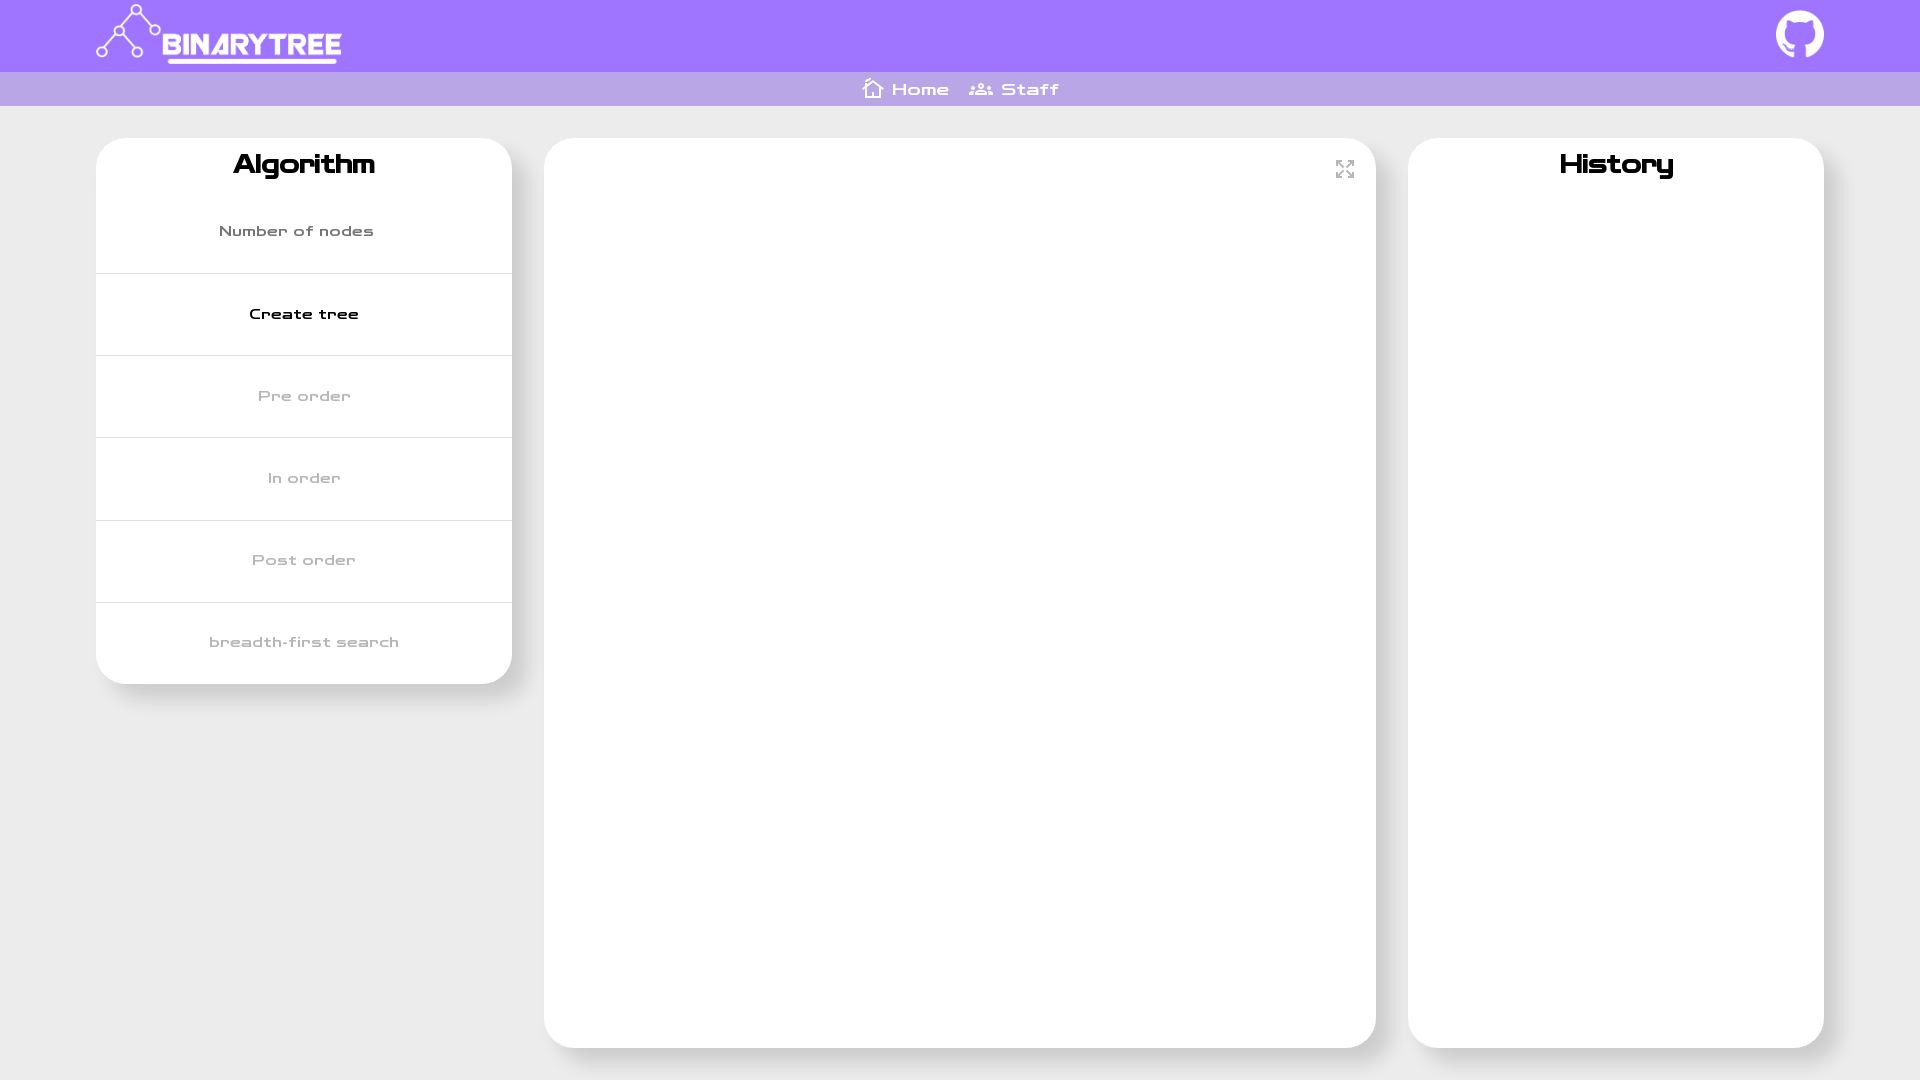

Waited 2 seconds for GitHub page to load
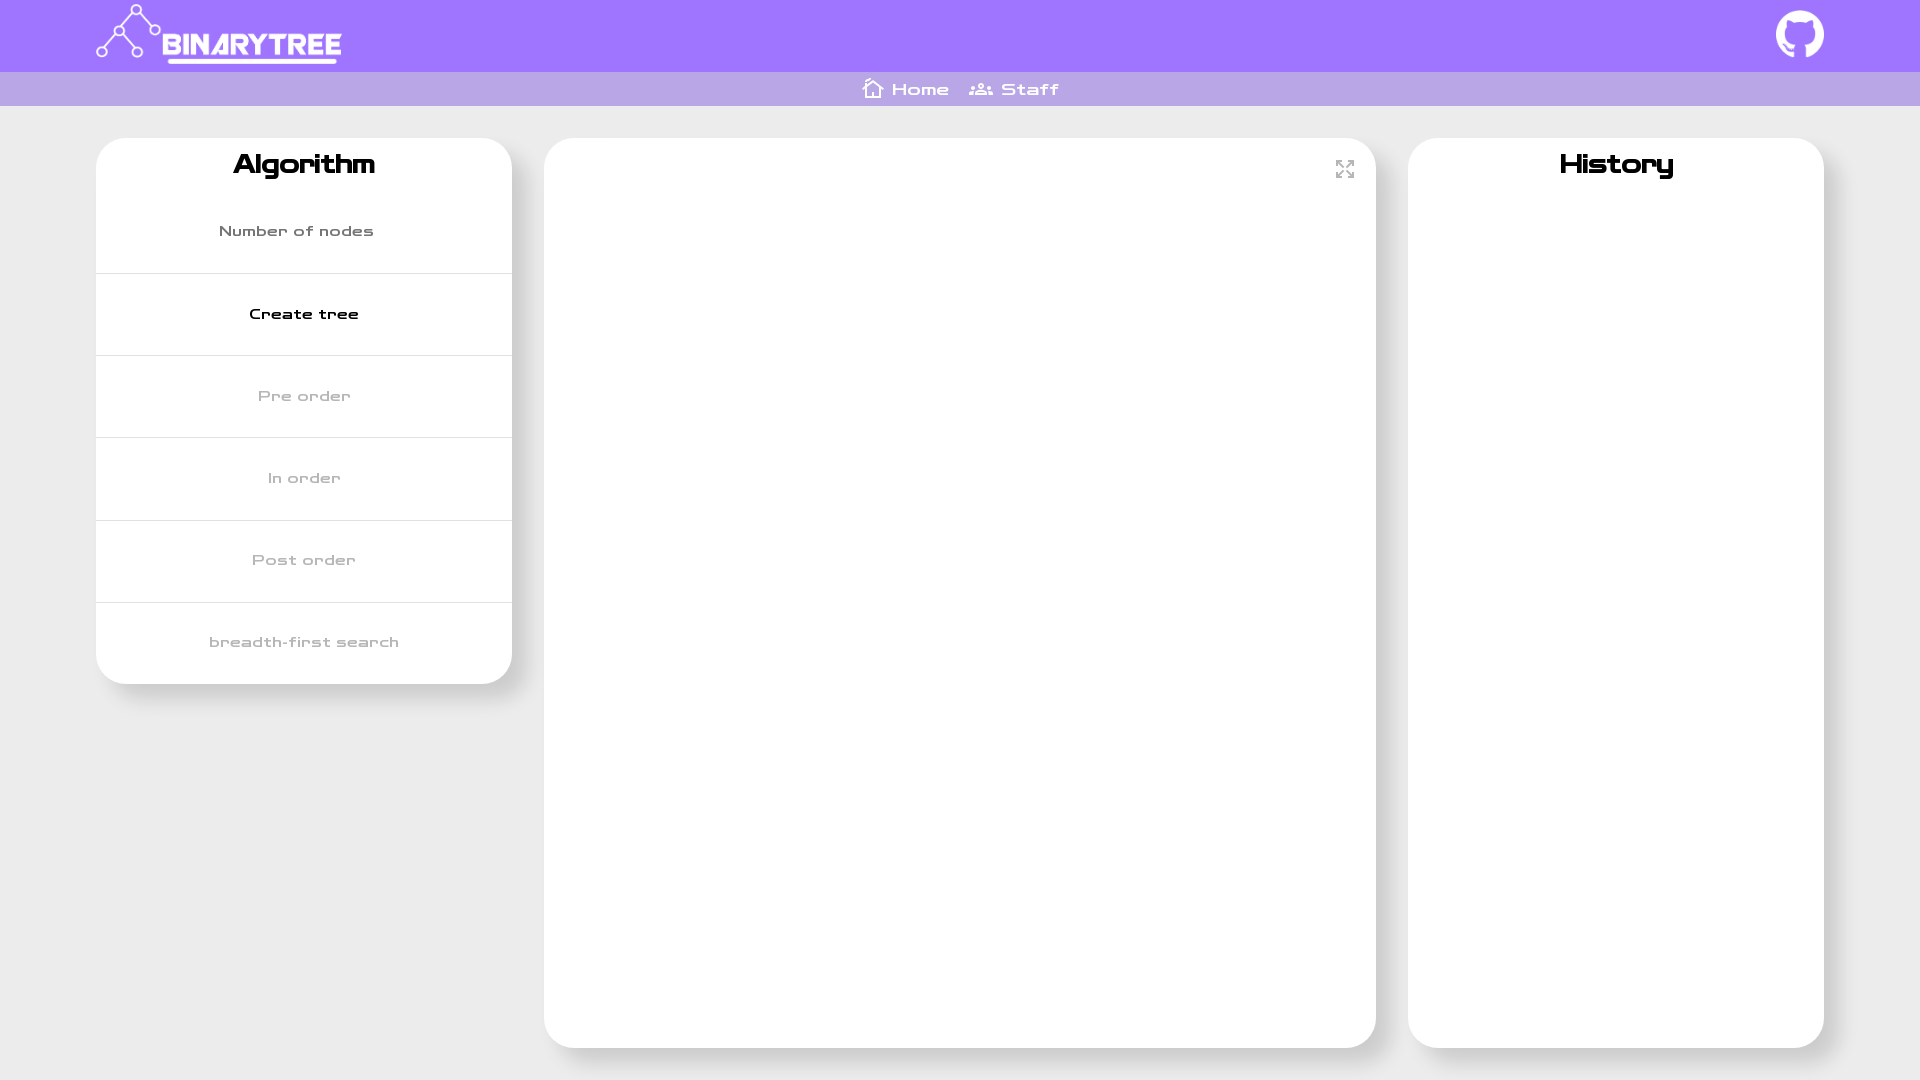

Closed extra tab(s)
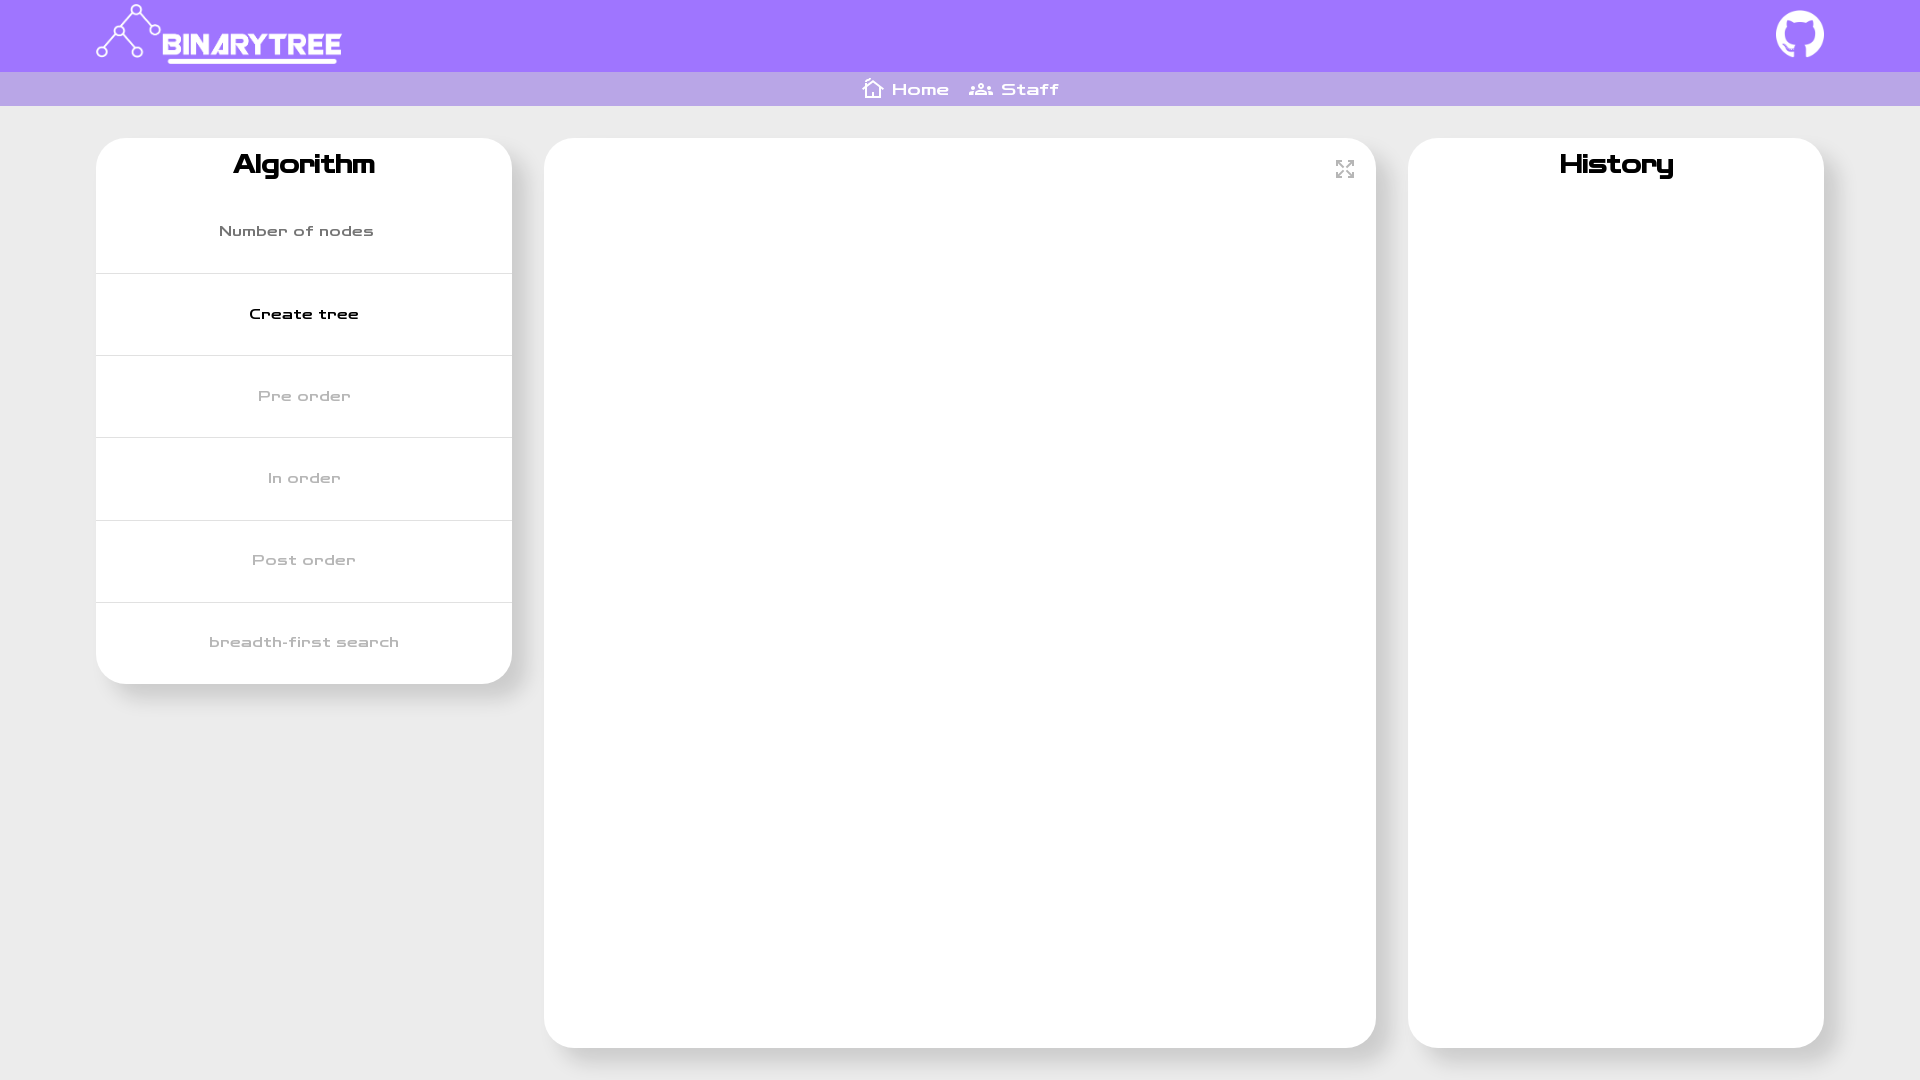

Brought main page to front
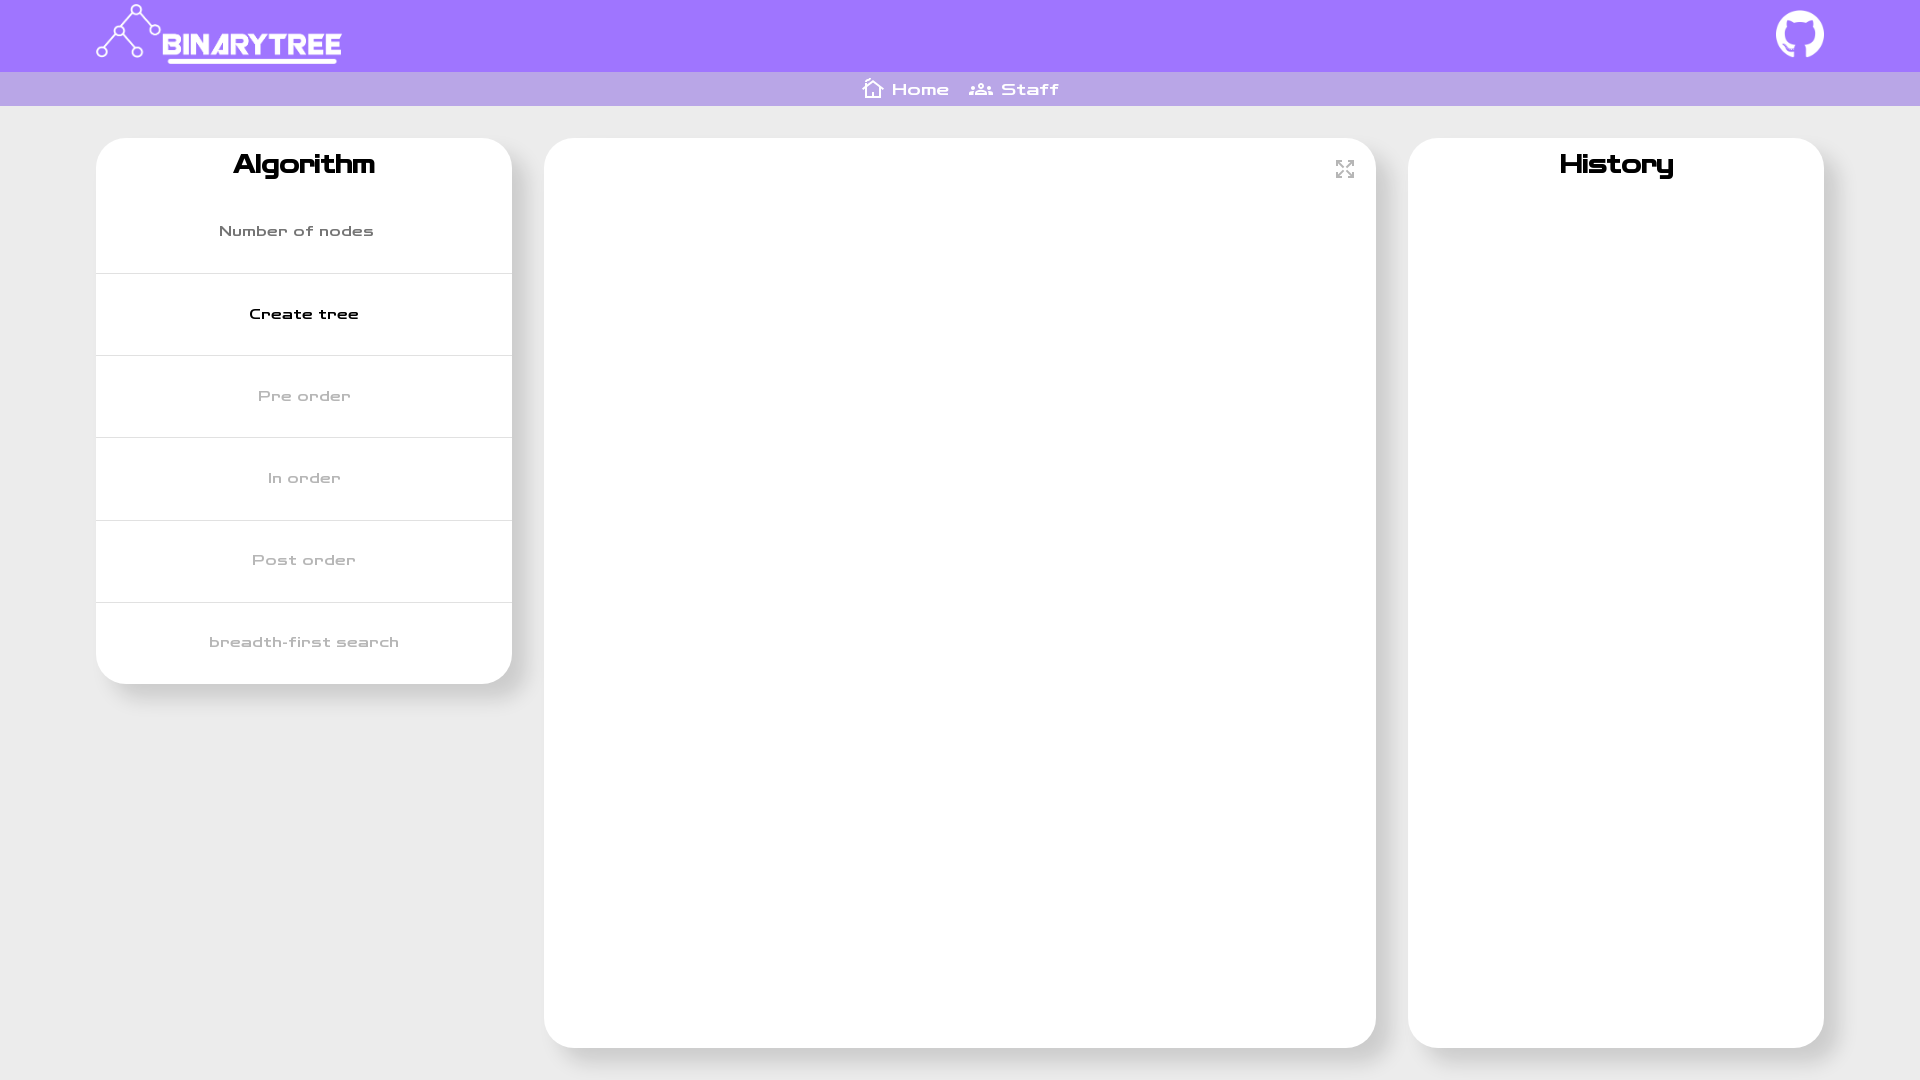

Clicked Create Tree button without entering node count at (304, 314) on xpath=//*[@id="__next"]/div/div[2]/div[1]/button[1]
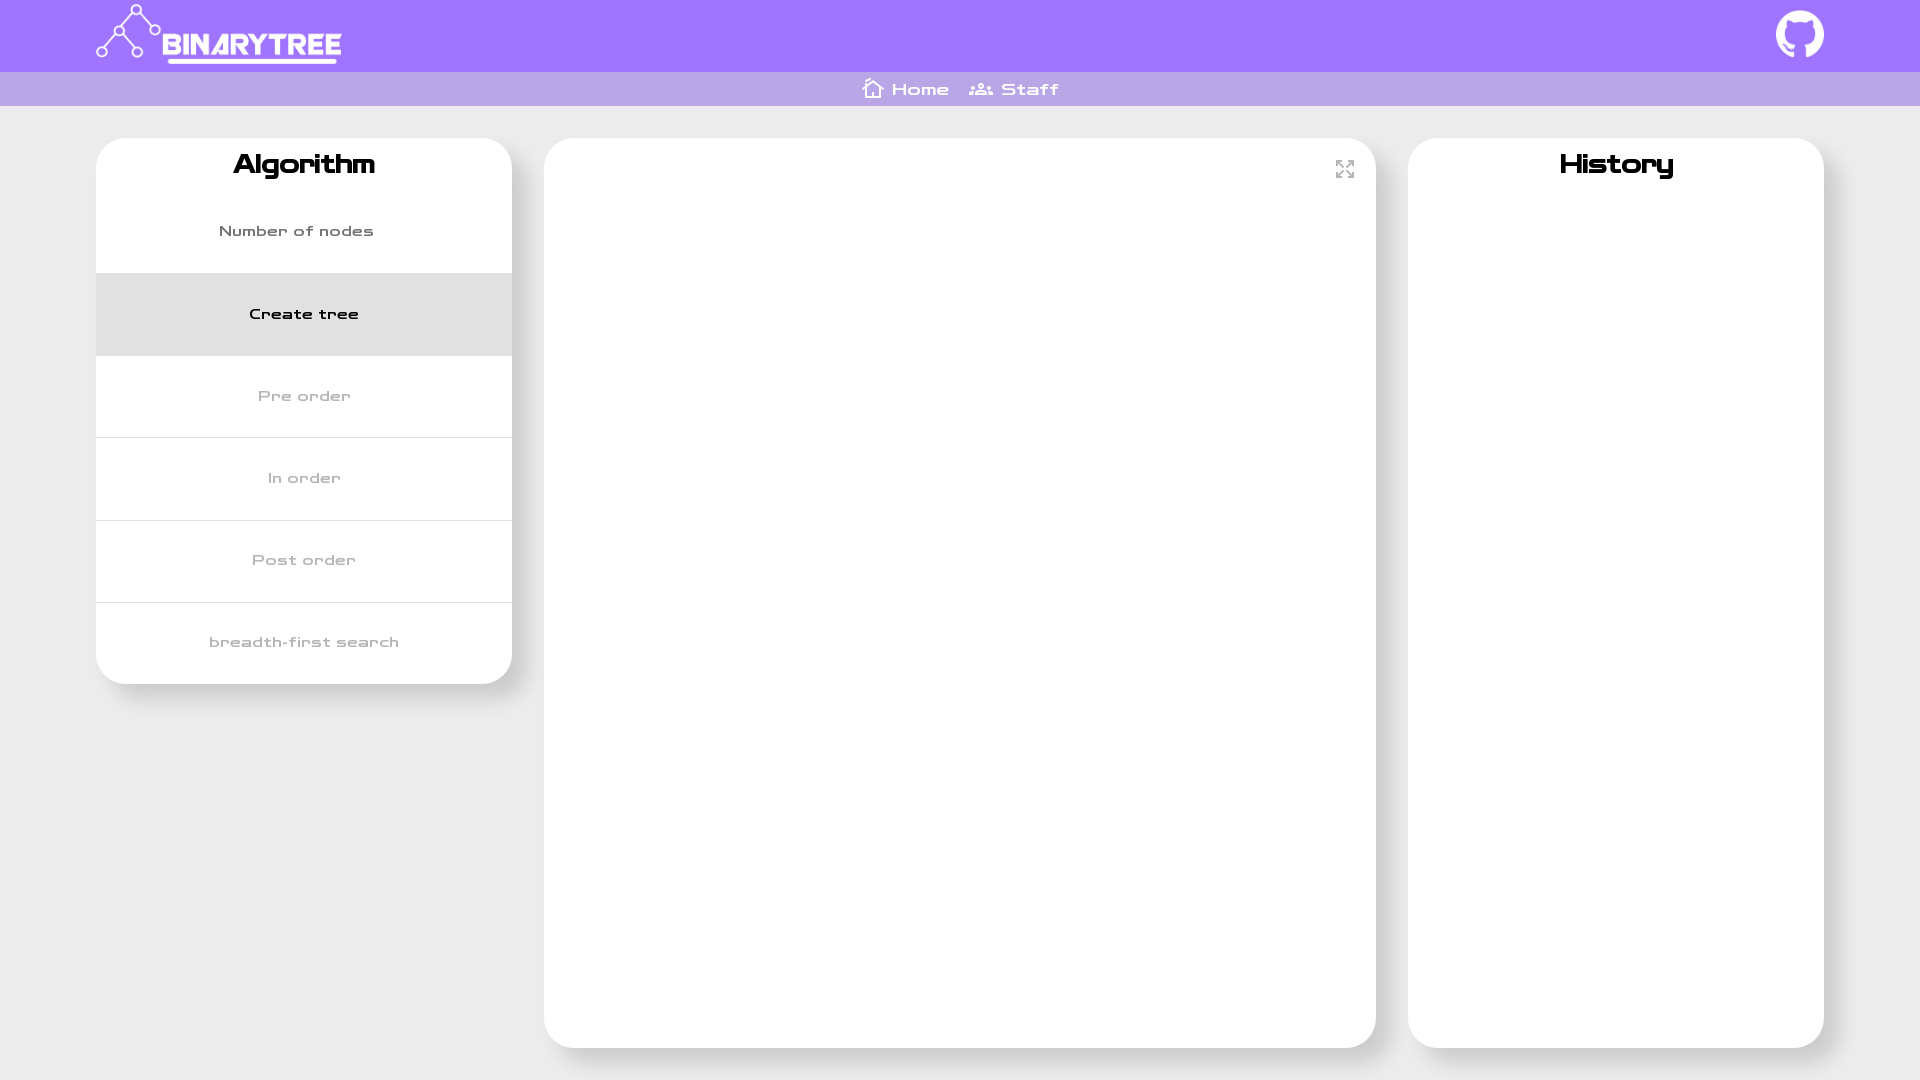

Set up dialog handler to dismiss alerts
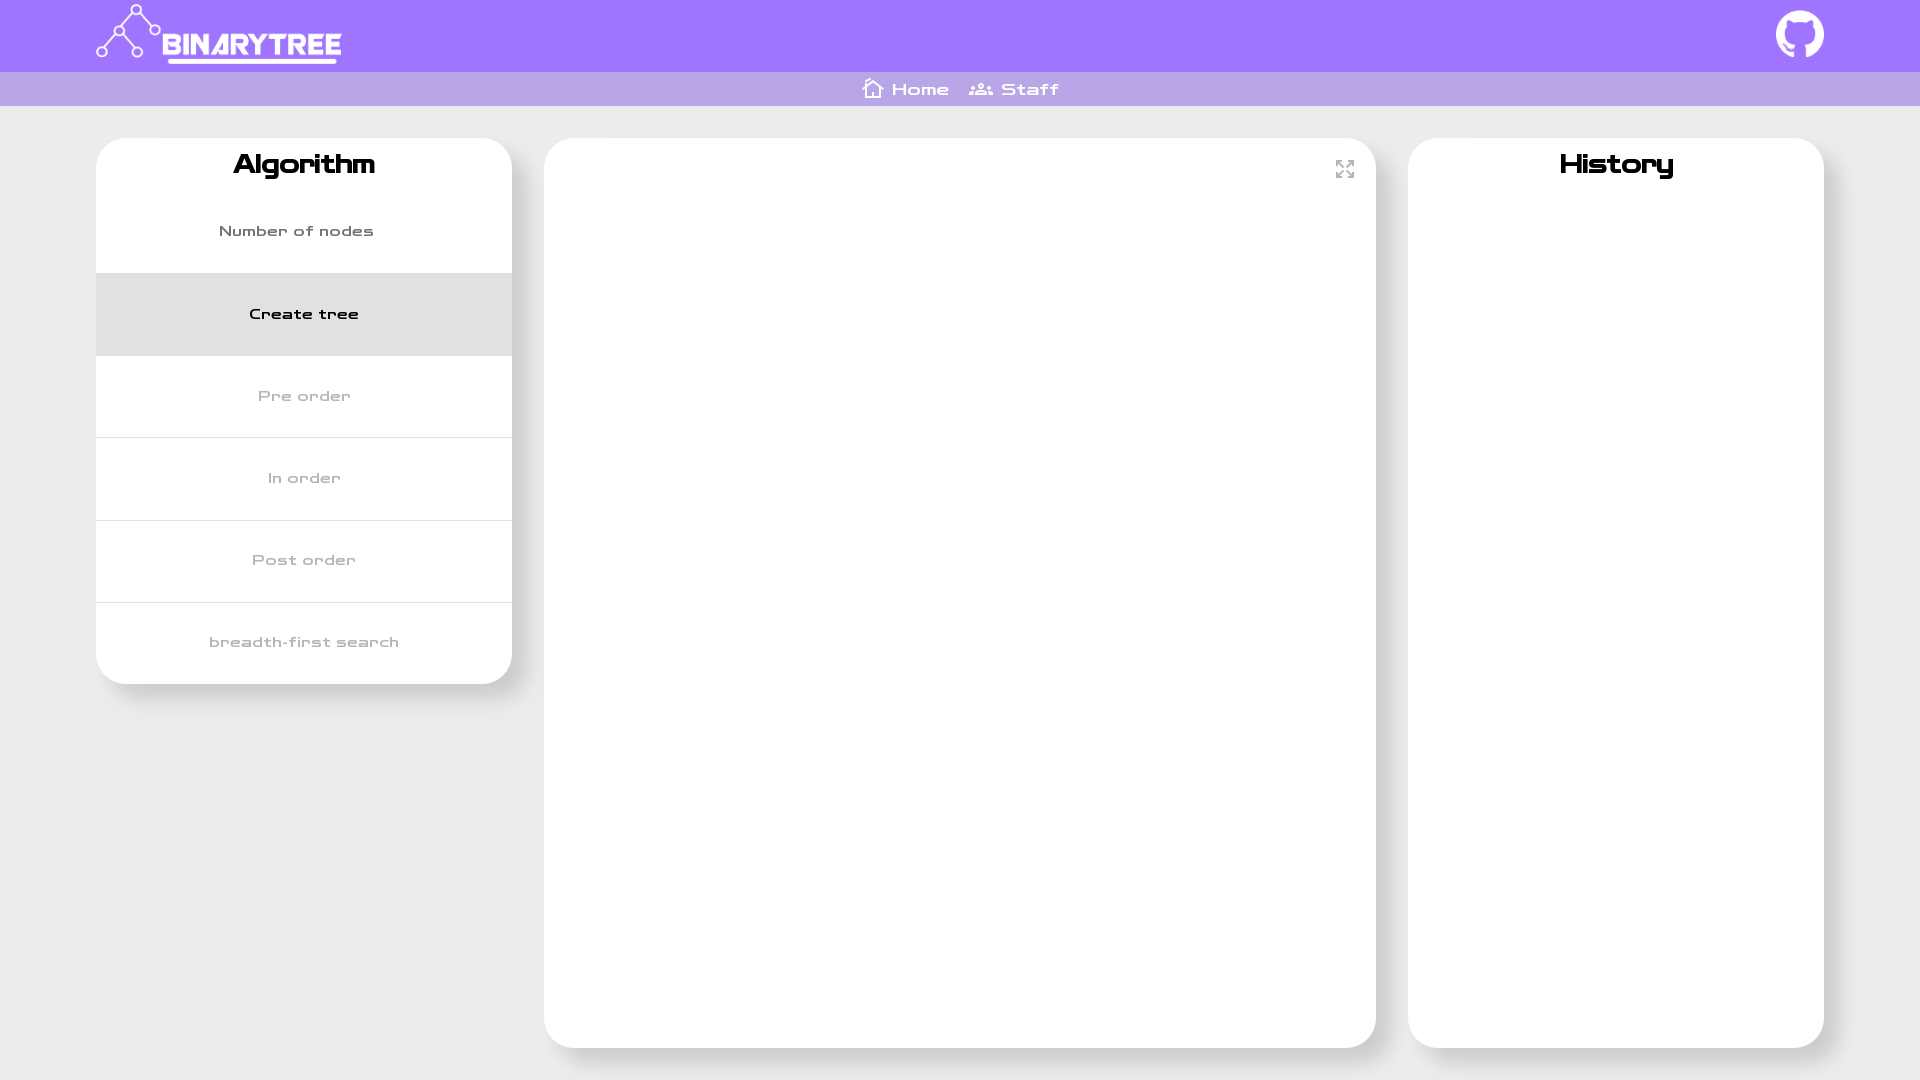

Waited 1 second for alert to be handled
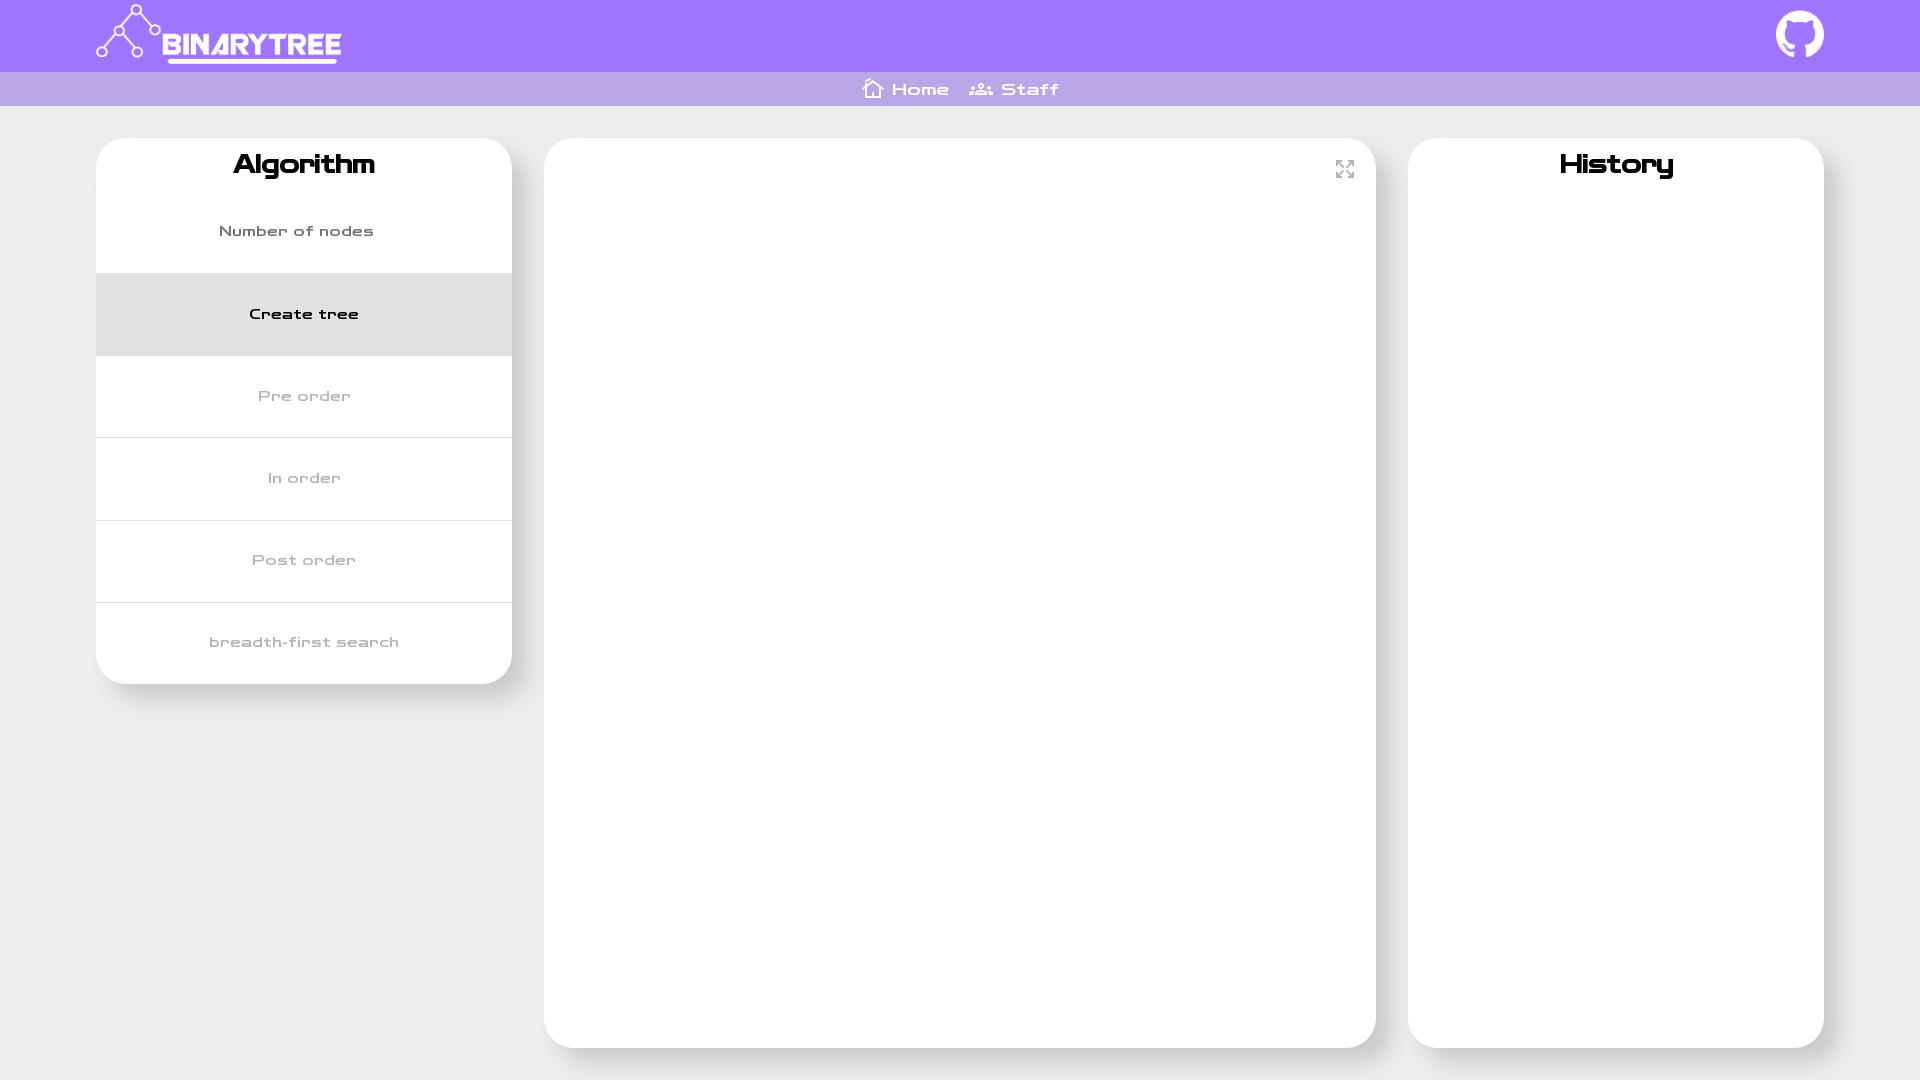

Filled number of nodes field with '5' on //*[@id="__next"]/div/div[2]/div[1]/input
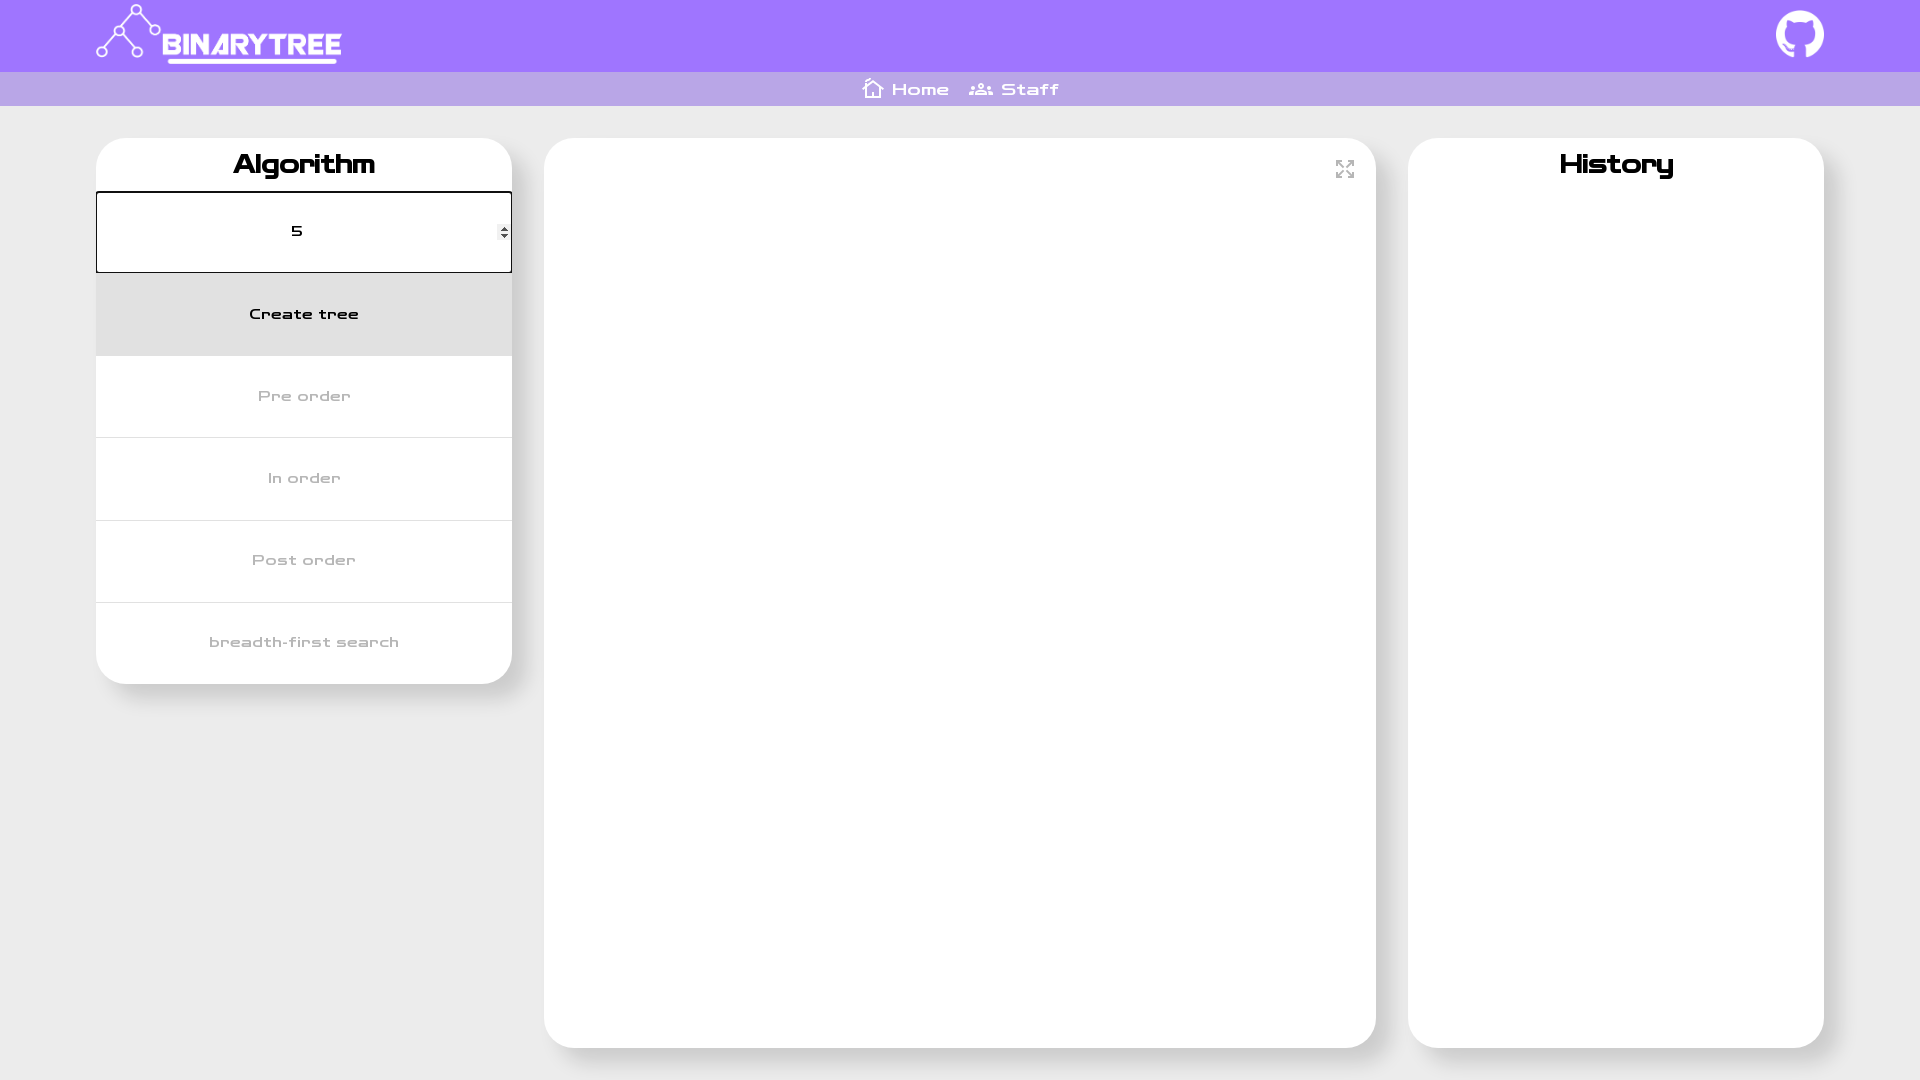

Clicked Create Tree button to create tree with 5 nodes at (304, 314) on xpath=//*[@id="__next"]/div/div[2]/div[1]/button[1]
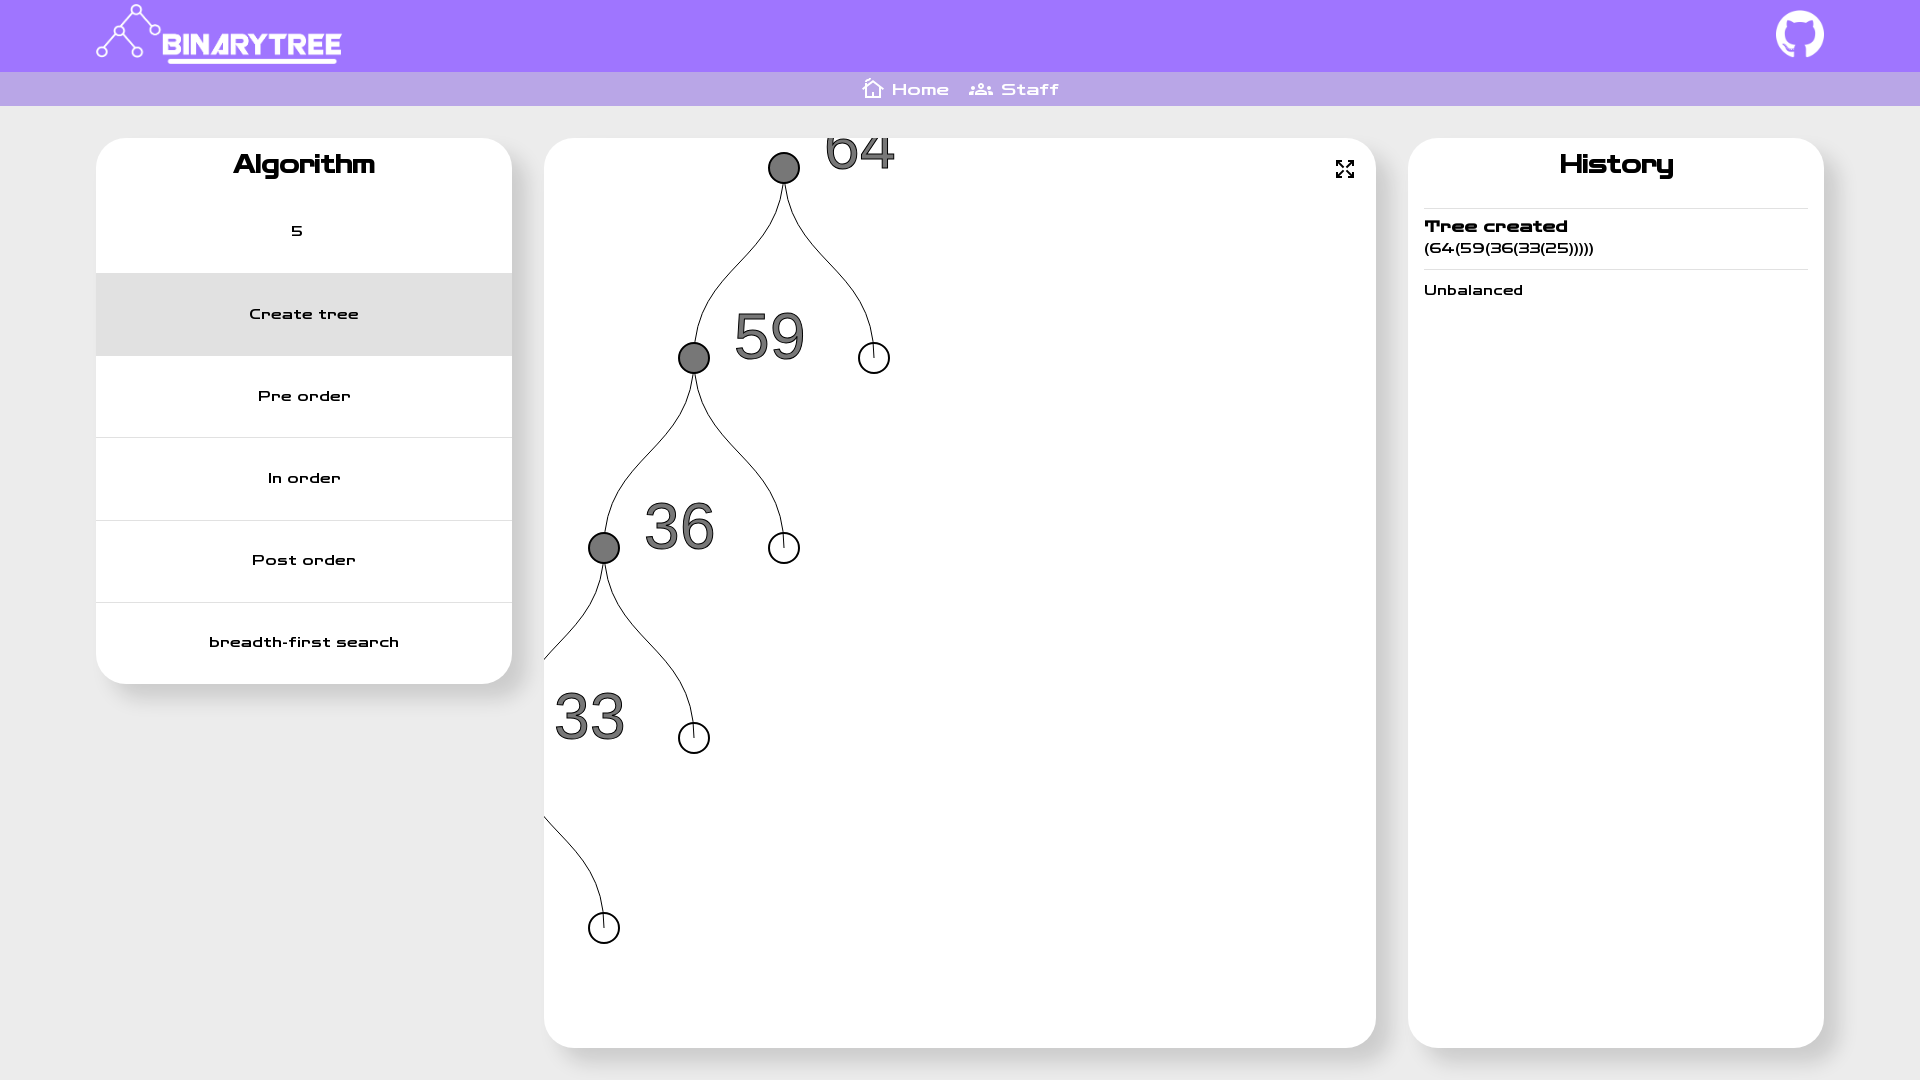

Waited 2 seconds for tree to be created
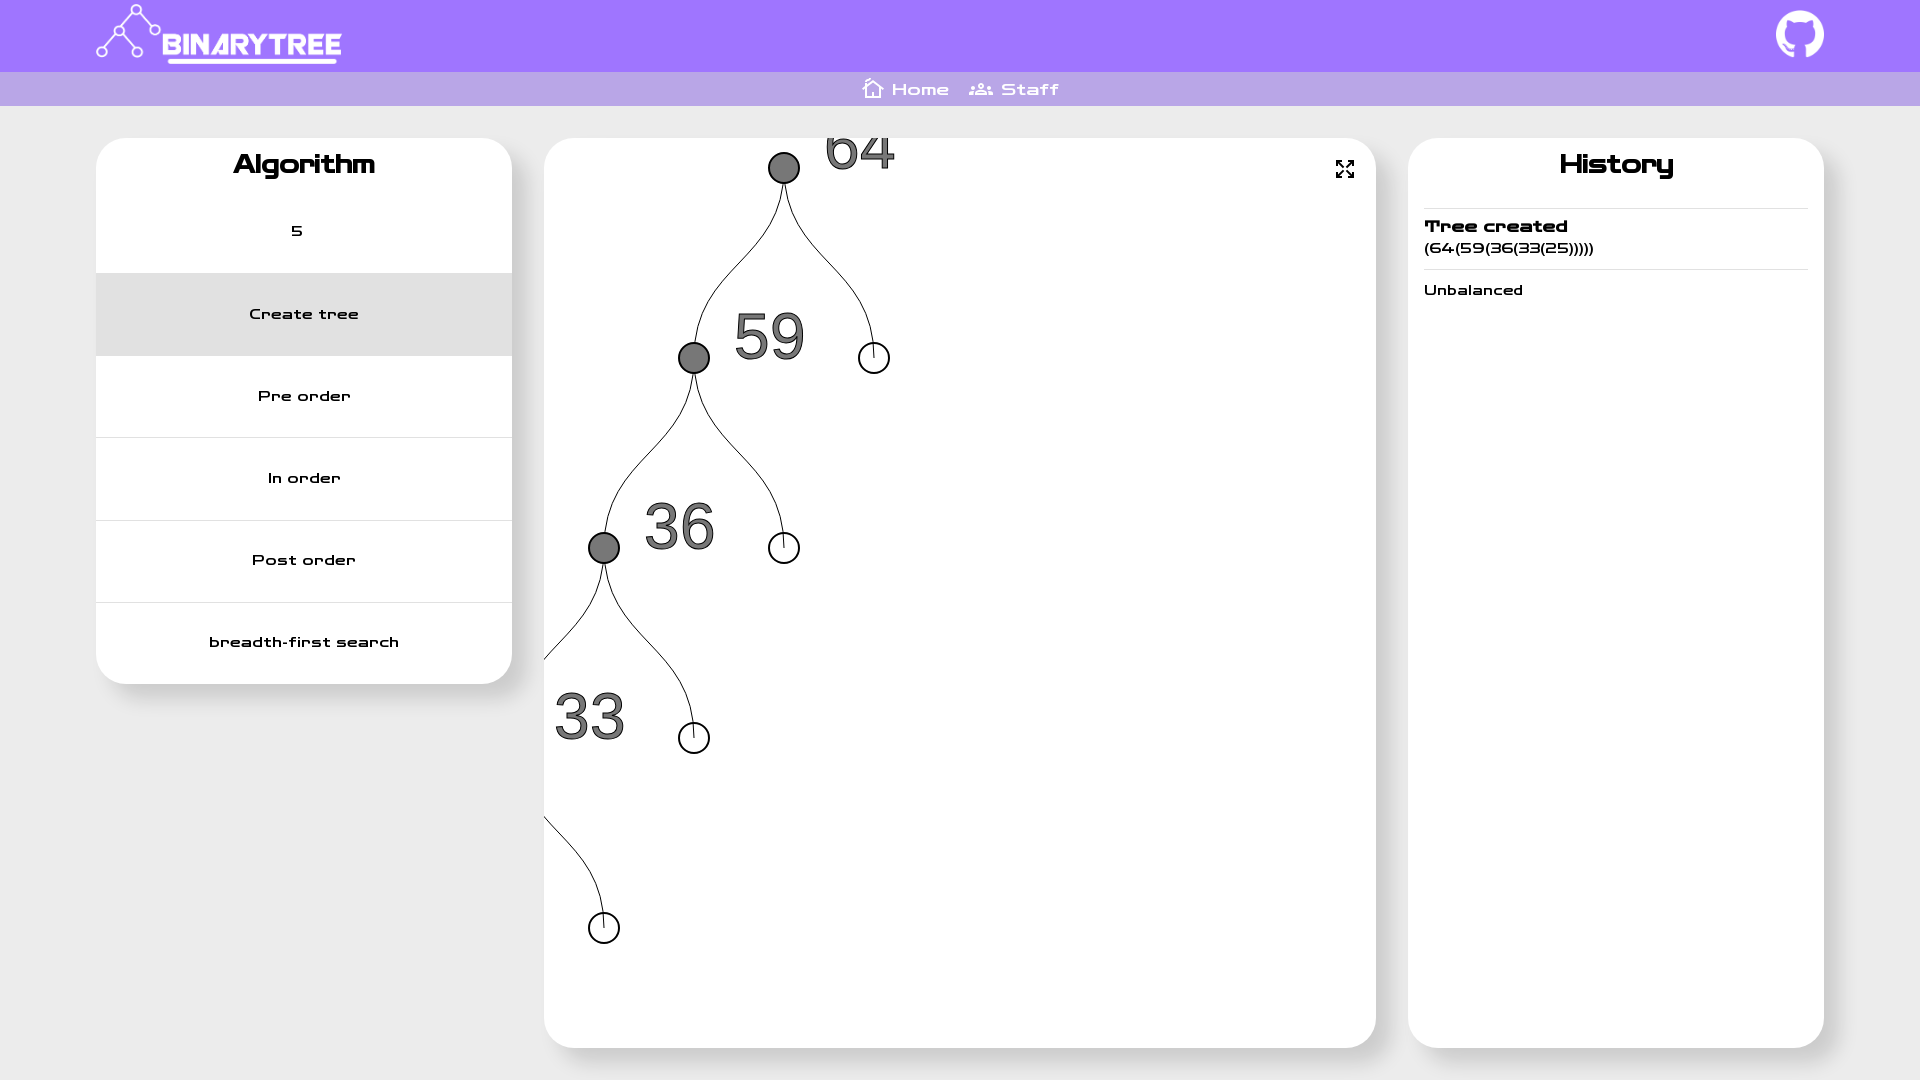

Verified 'Tree created' appears in history
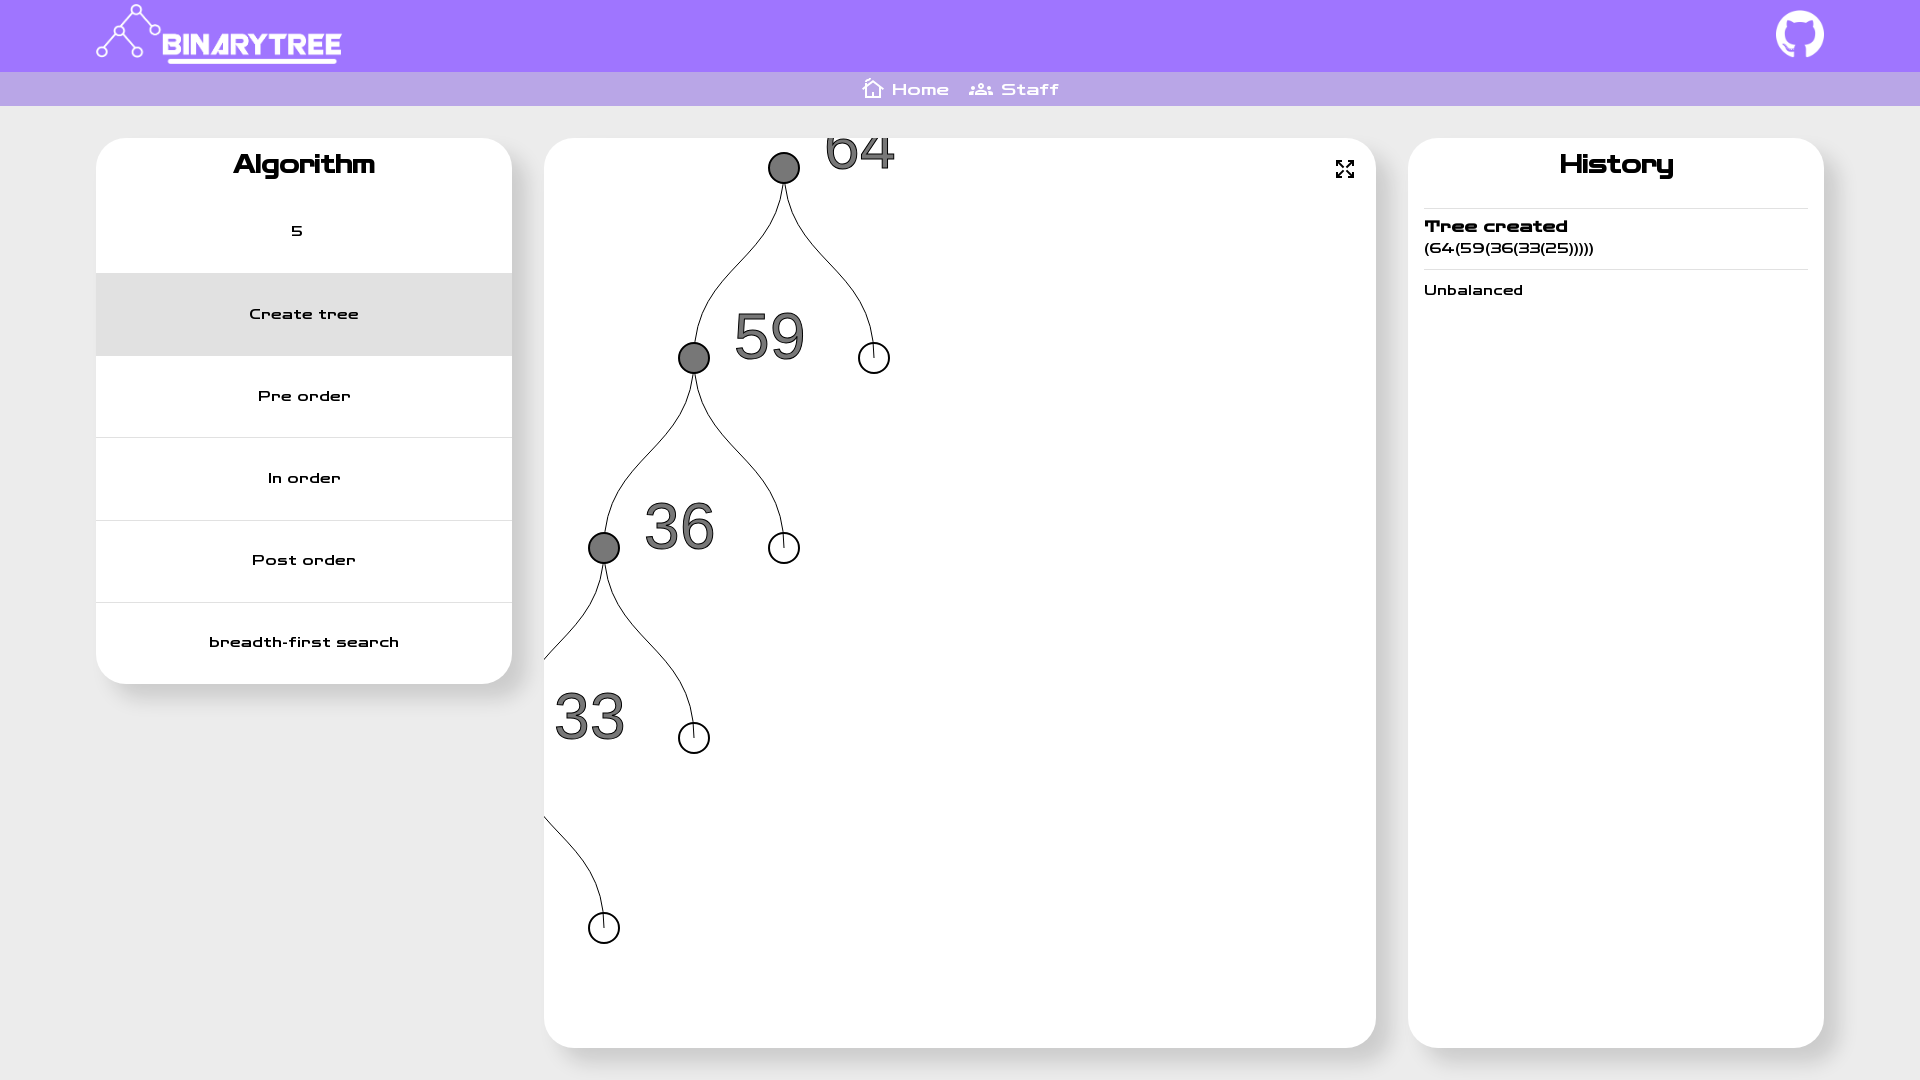

Clicked Pre-order traversal button at (304, 396) on xpath=//*[@id="__next"]/div/div[2]/div[1]/button[2]
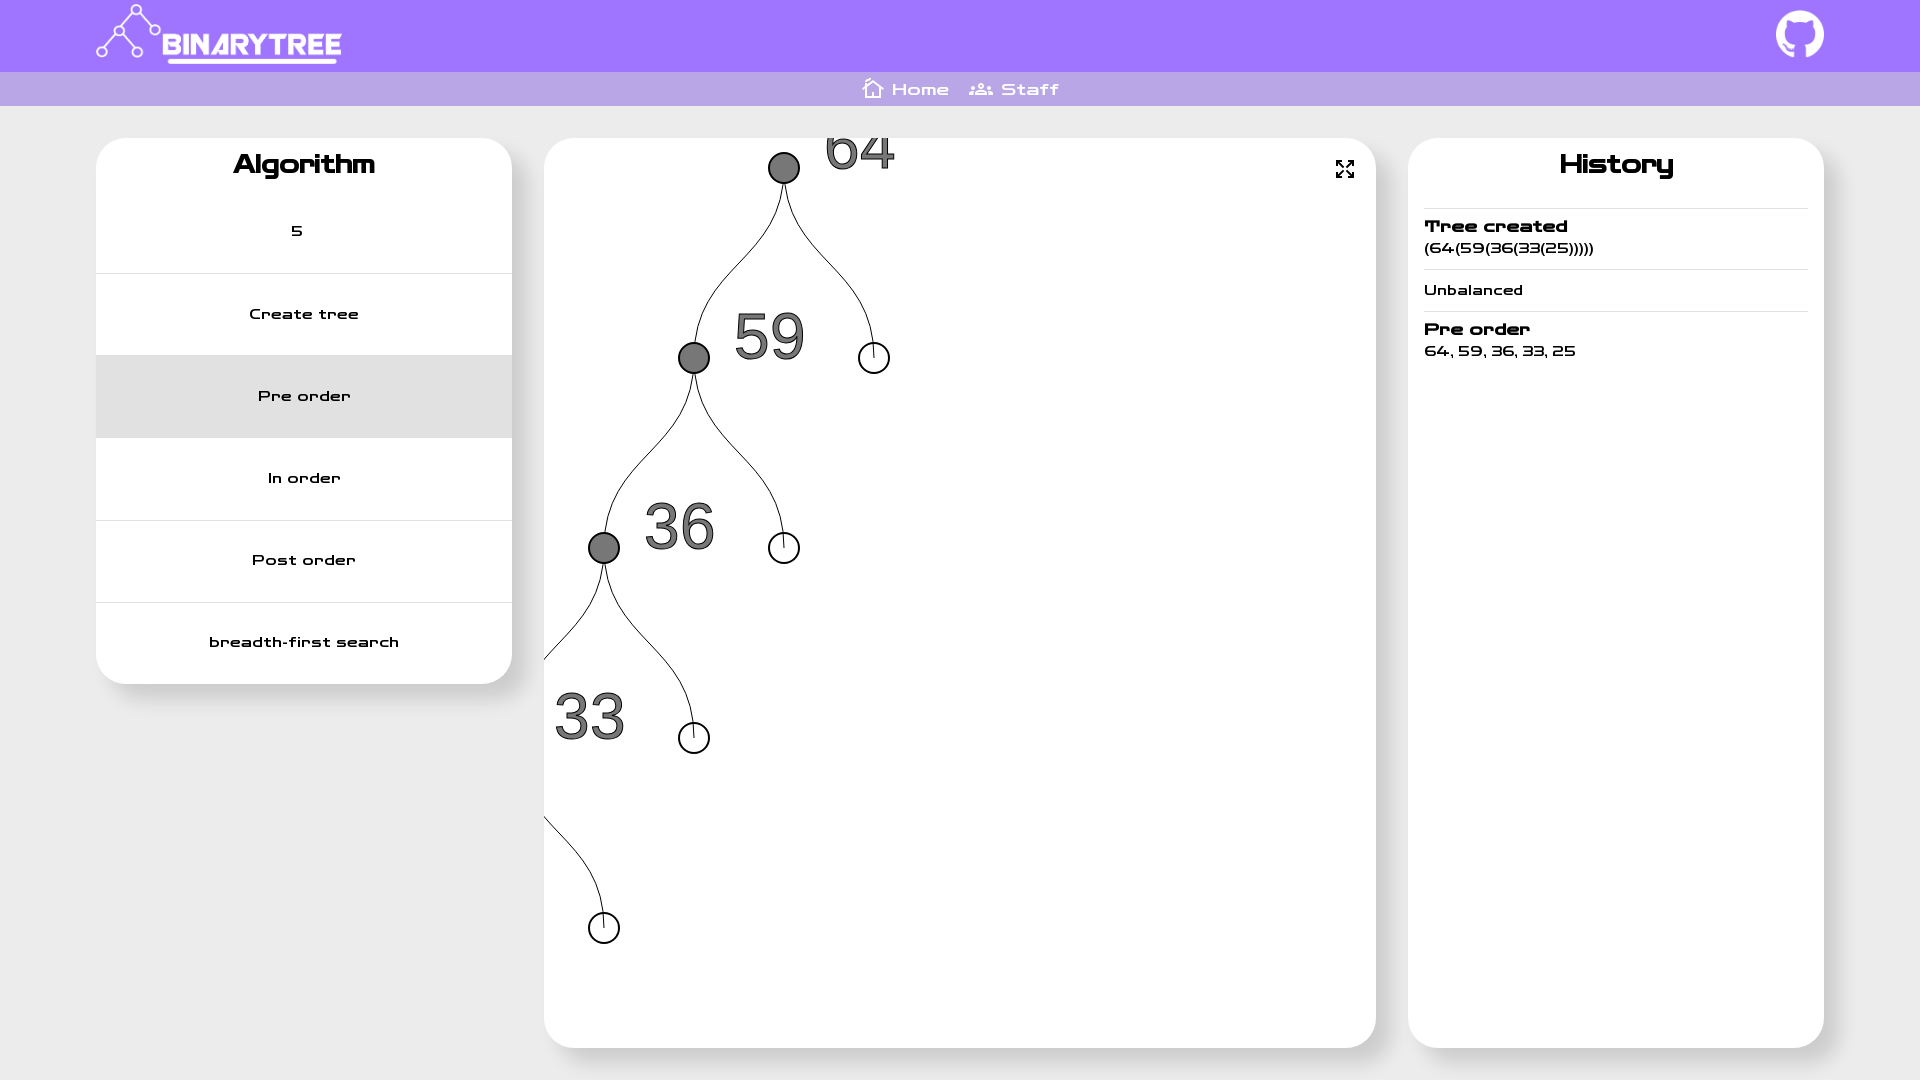

Waited 2 seconds for pre-order traversal to complete
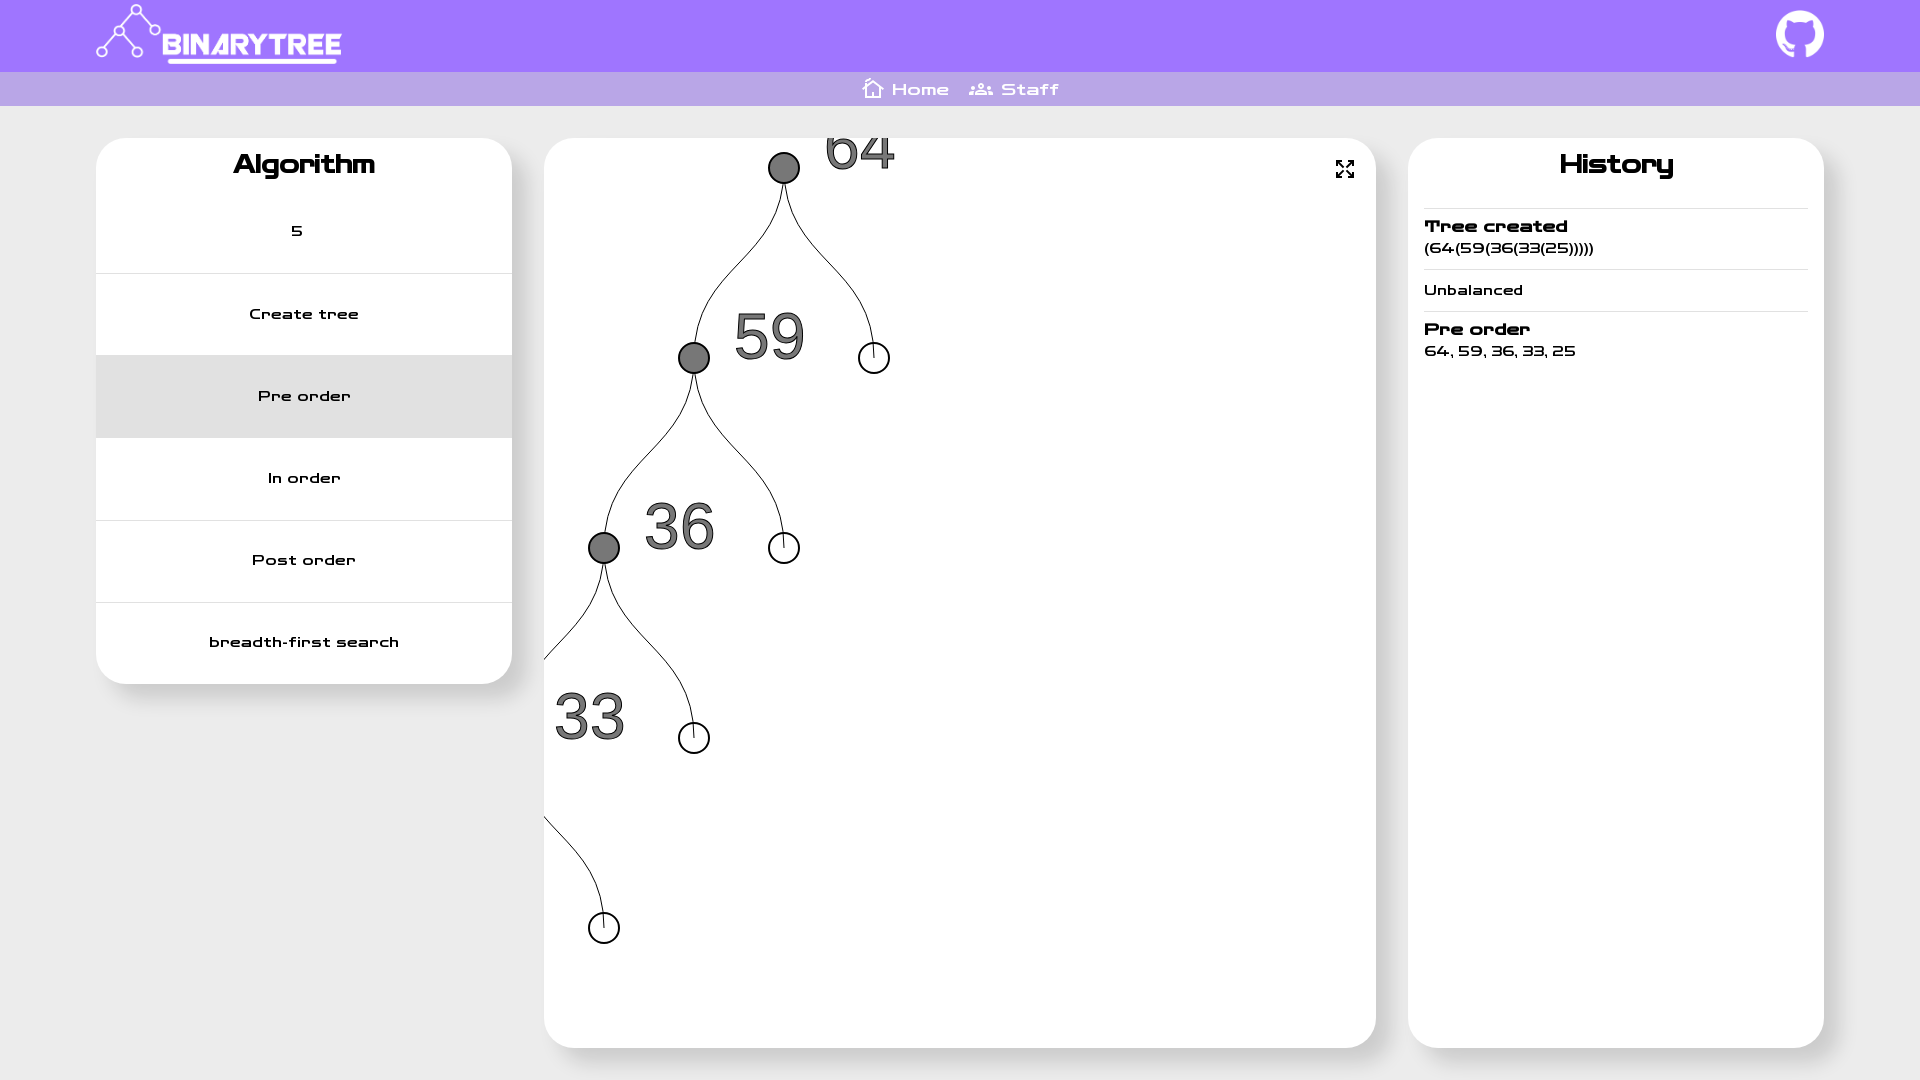

Verified 'Pre order' appears in history
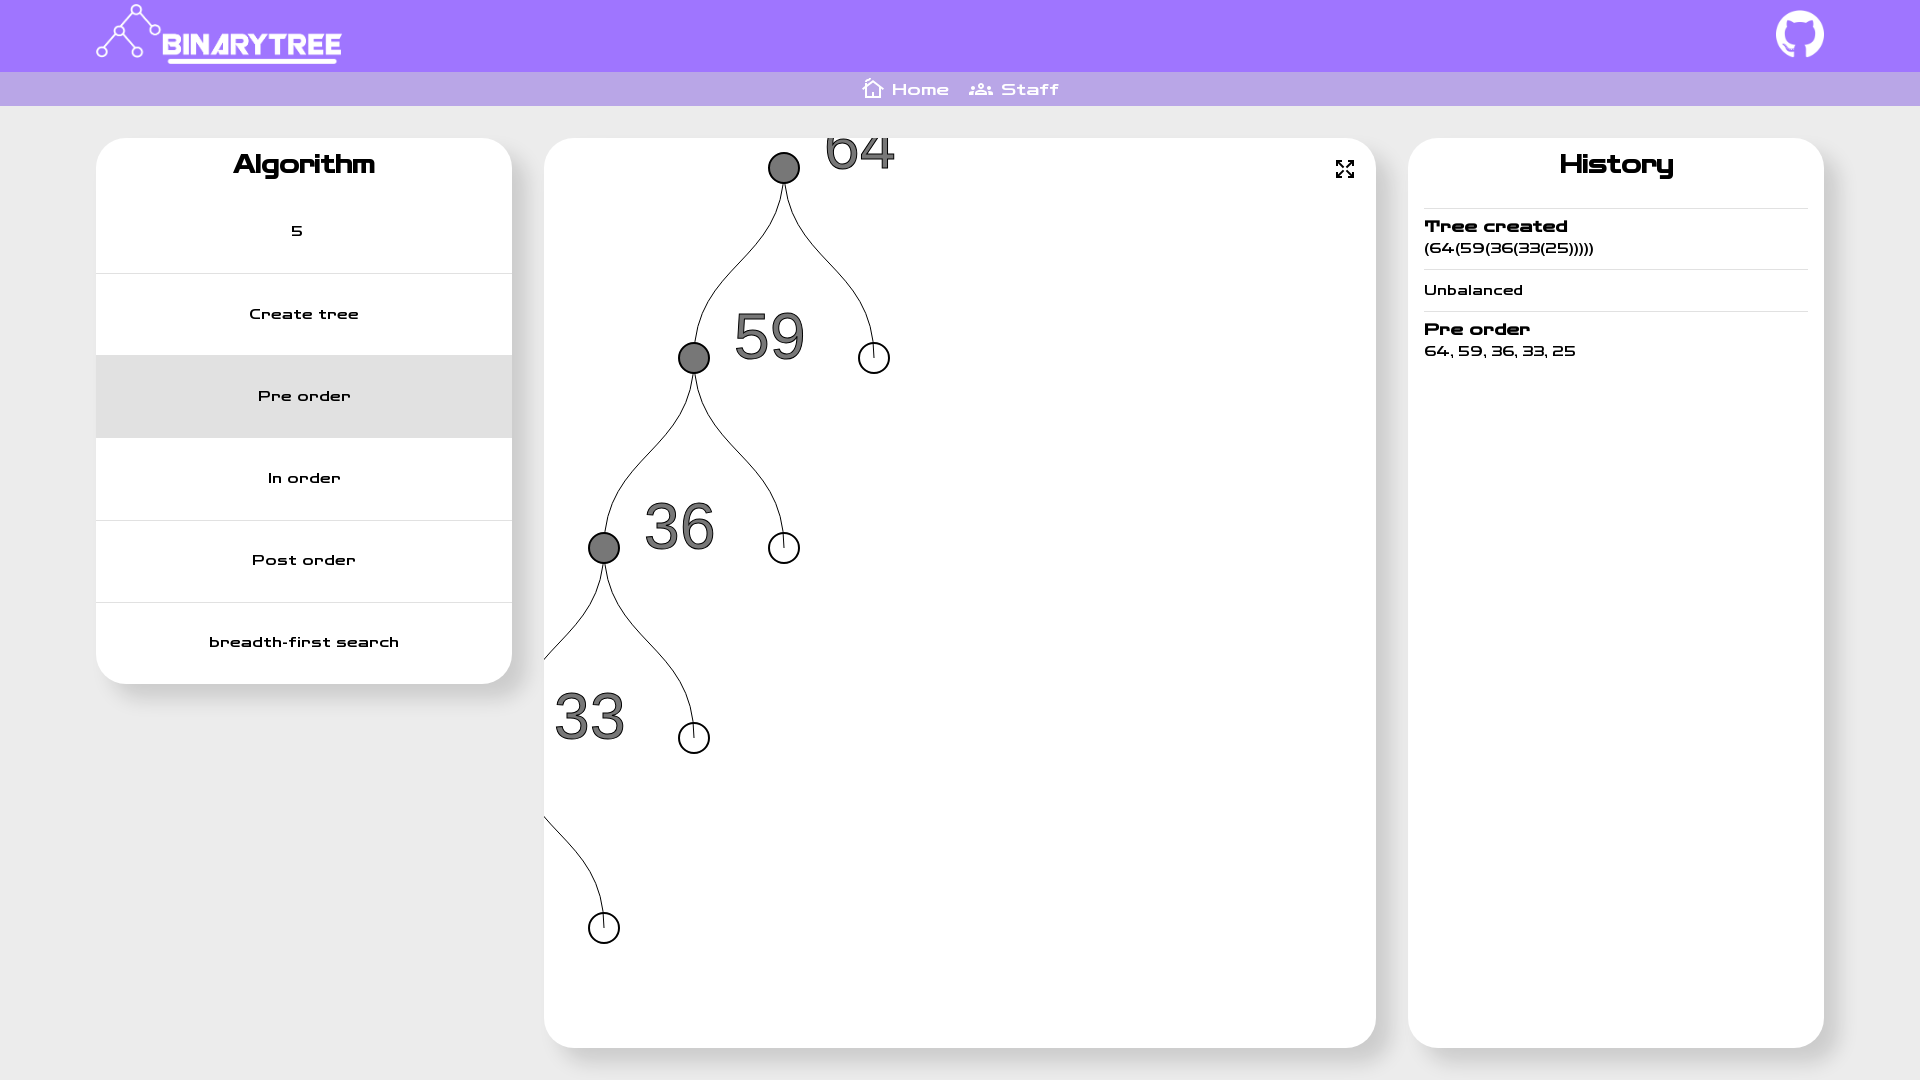

Clicked In-order traversal button at (304, 478) on xpath=//*[@id="__next"]/div/div[2]/div[1]/button[3]
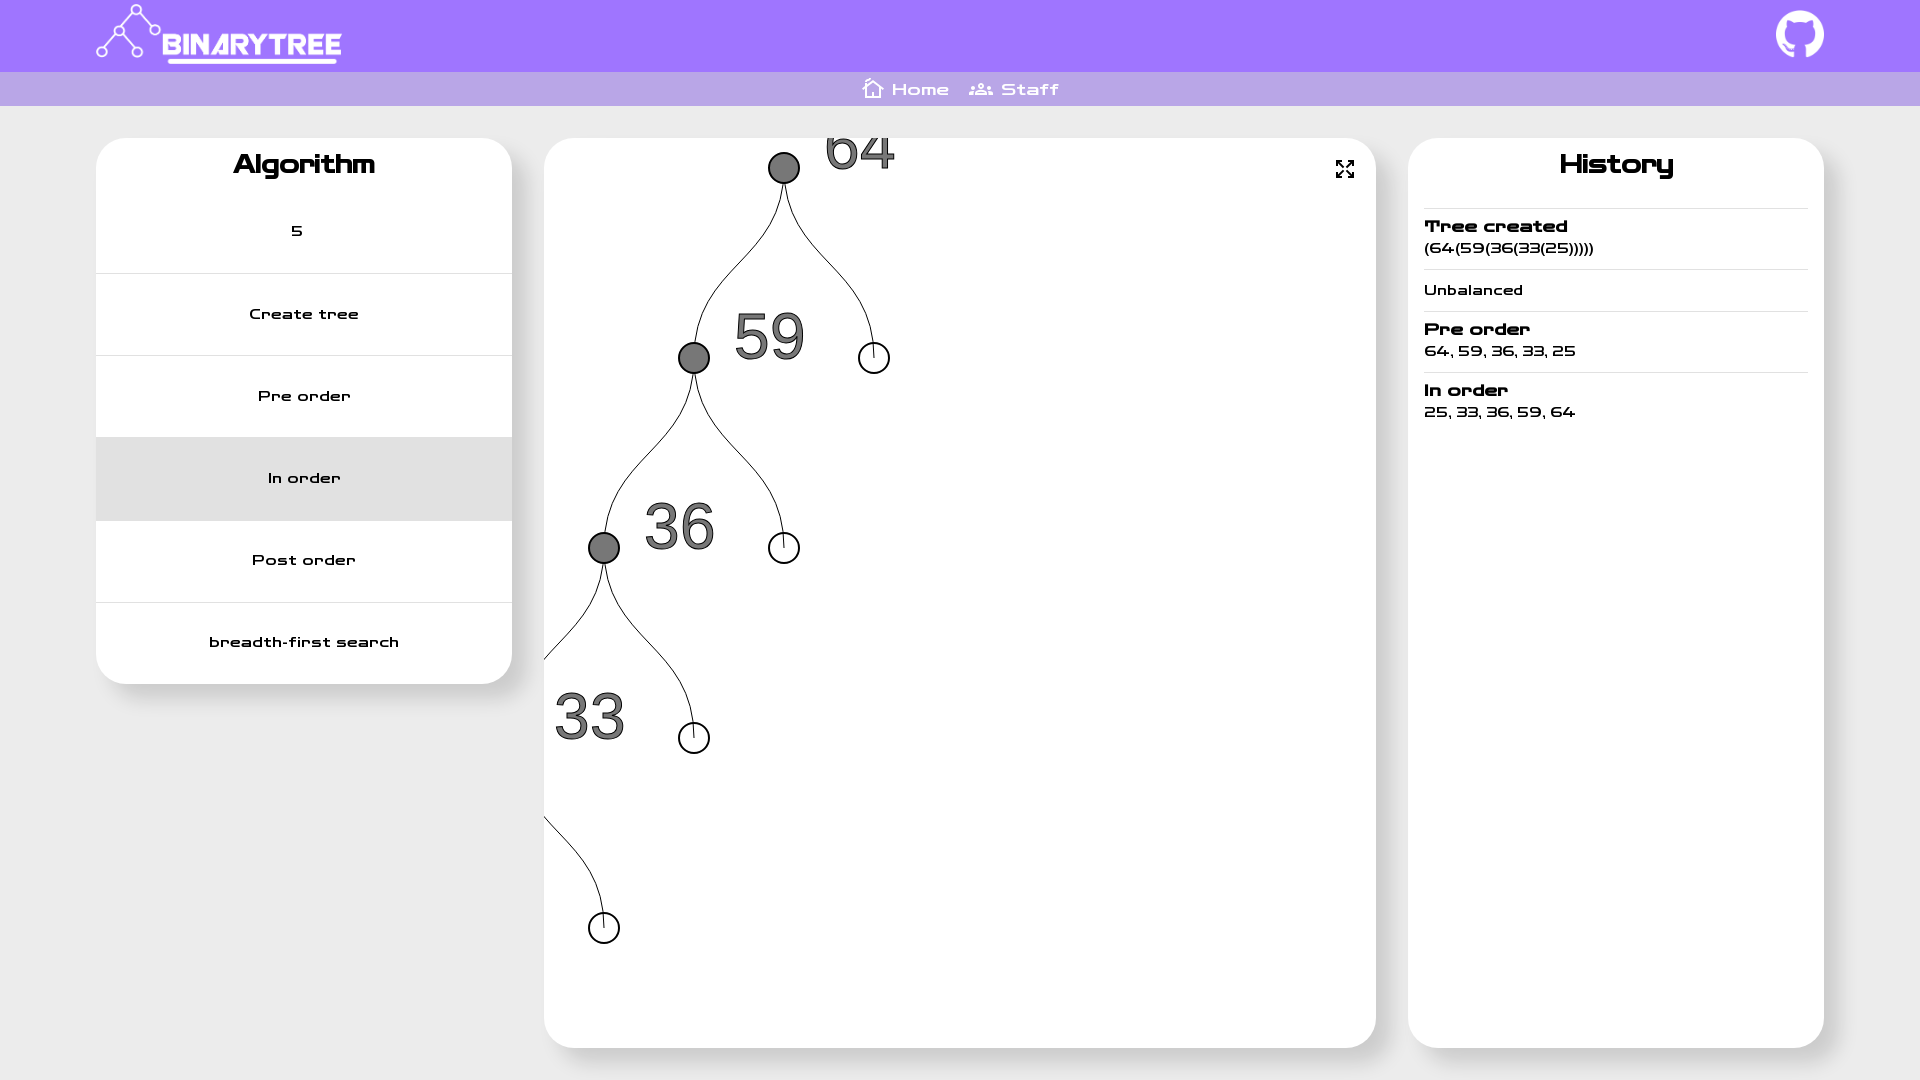

Waited 2 seconds for in-order traversal to complete
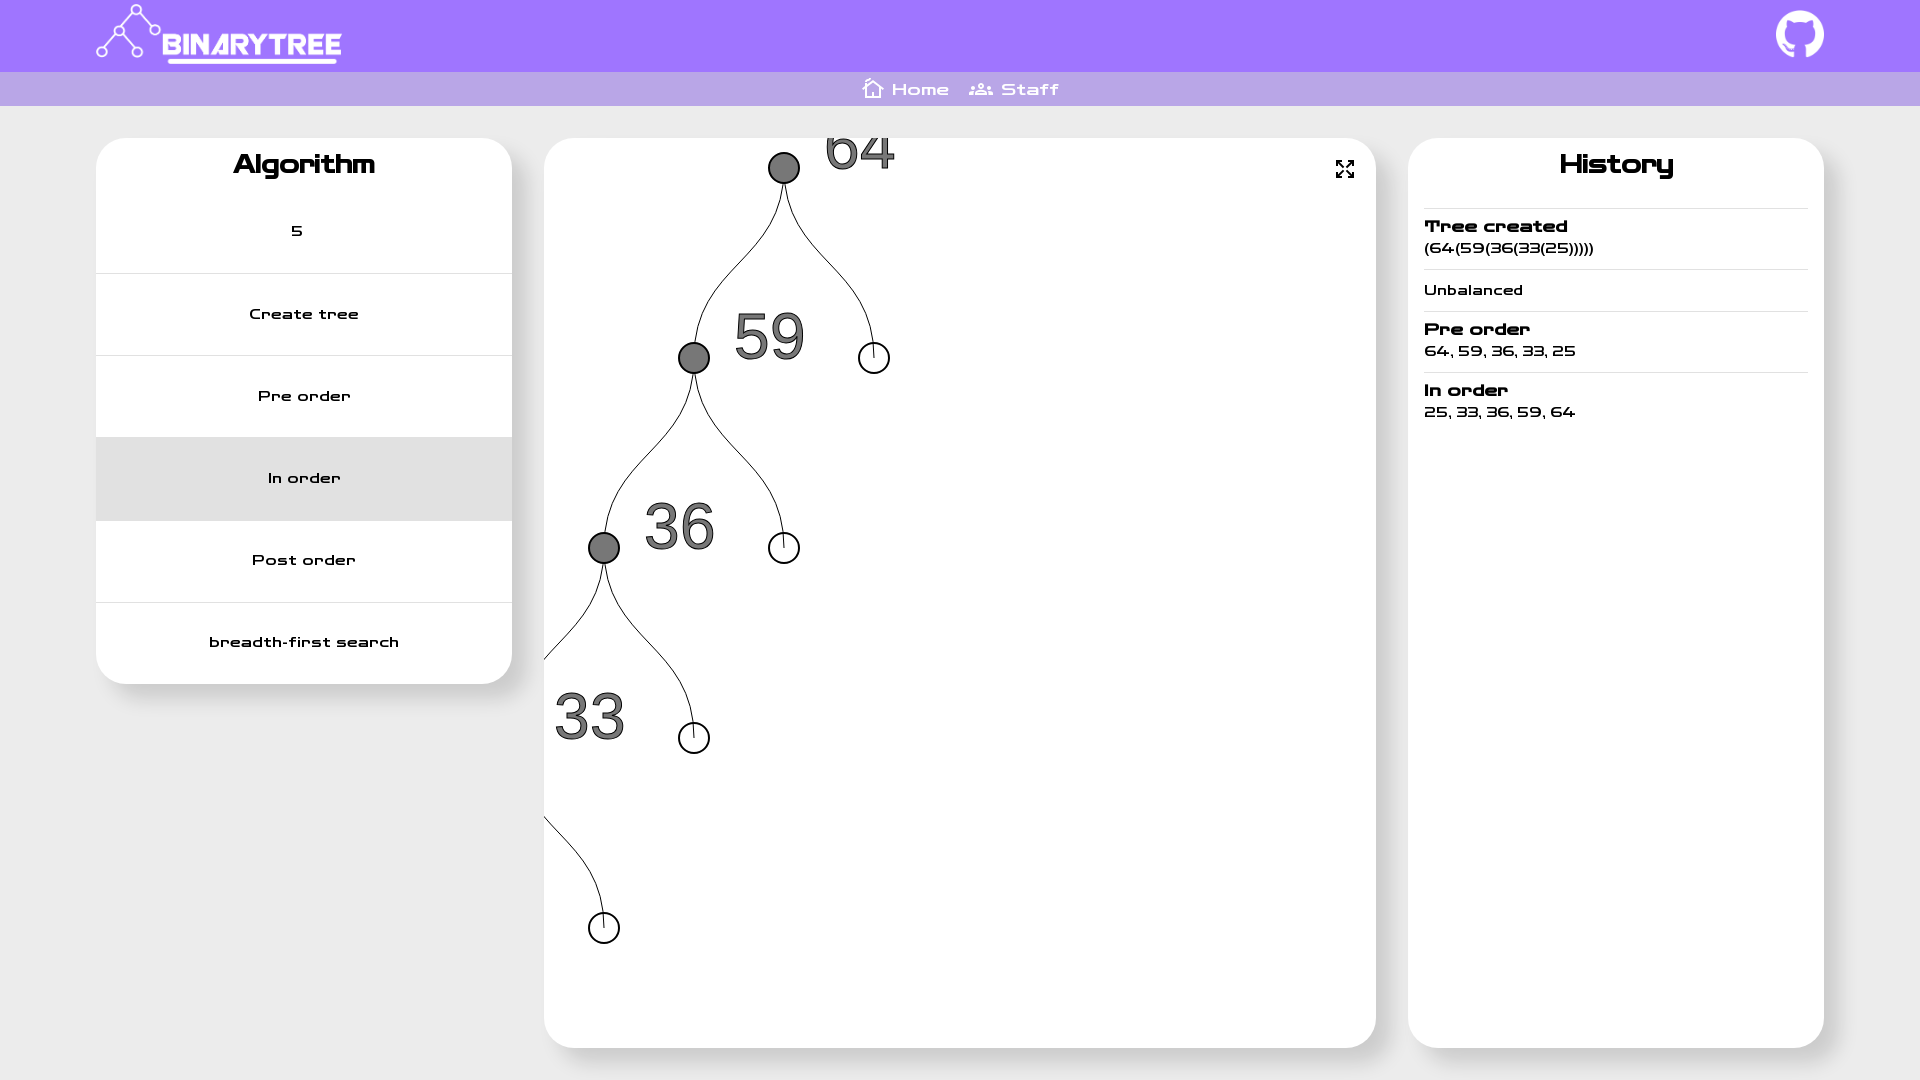

Verified 'In order' appears in history
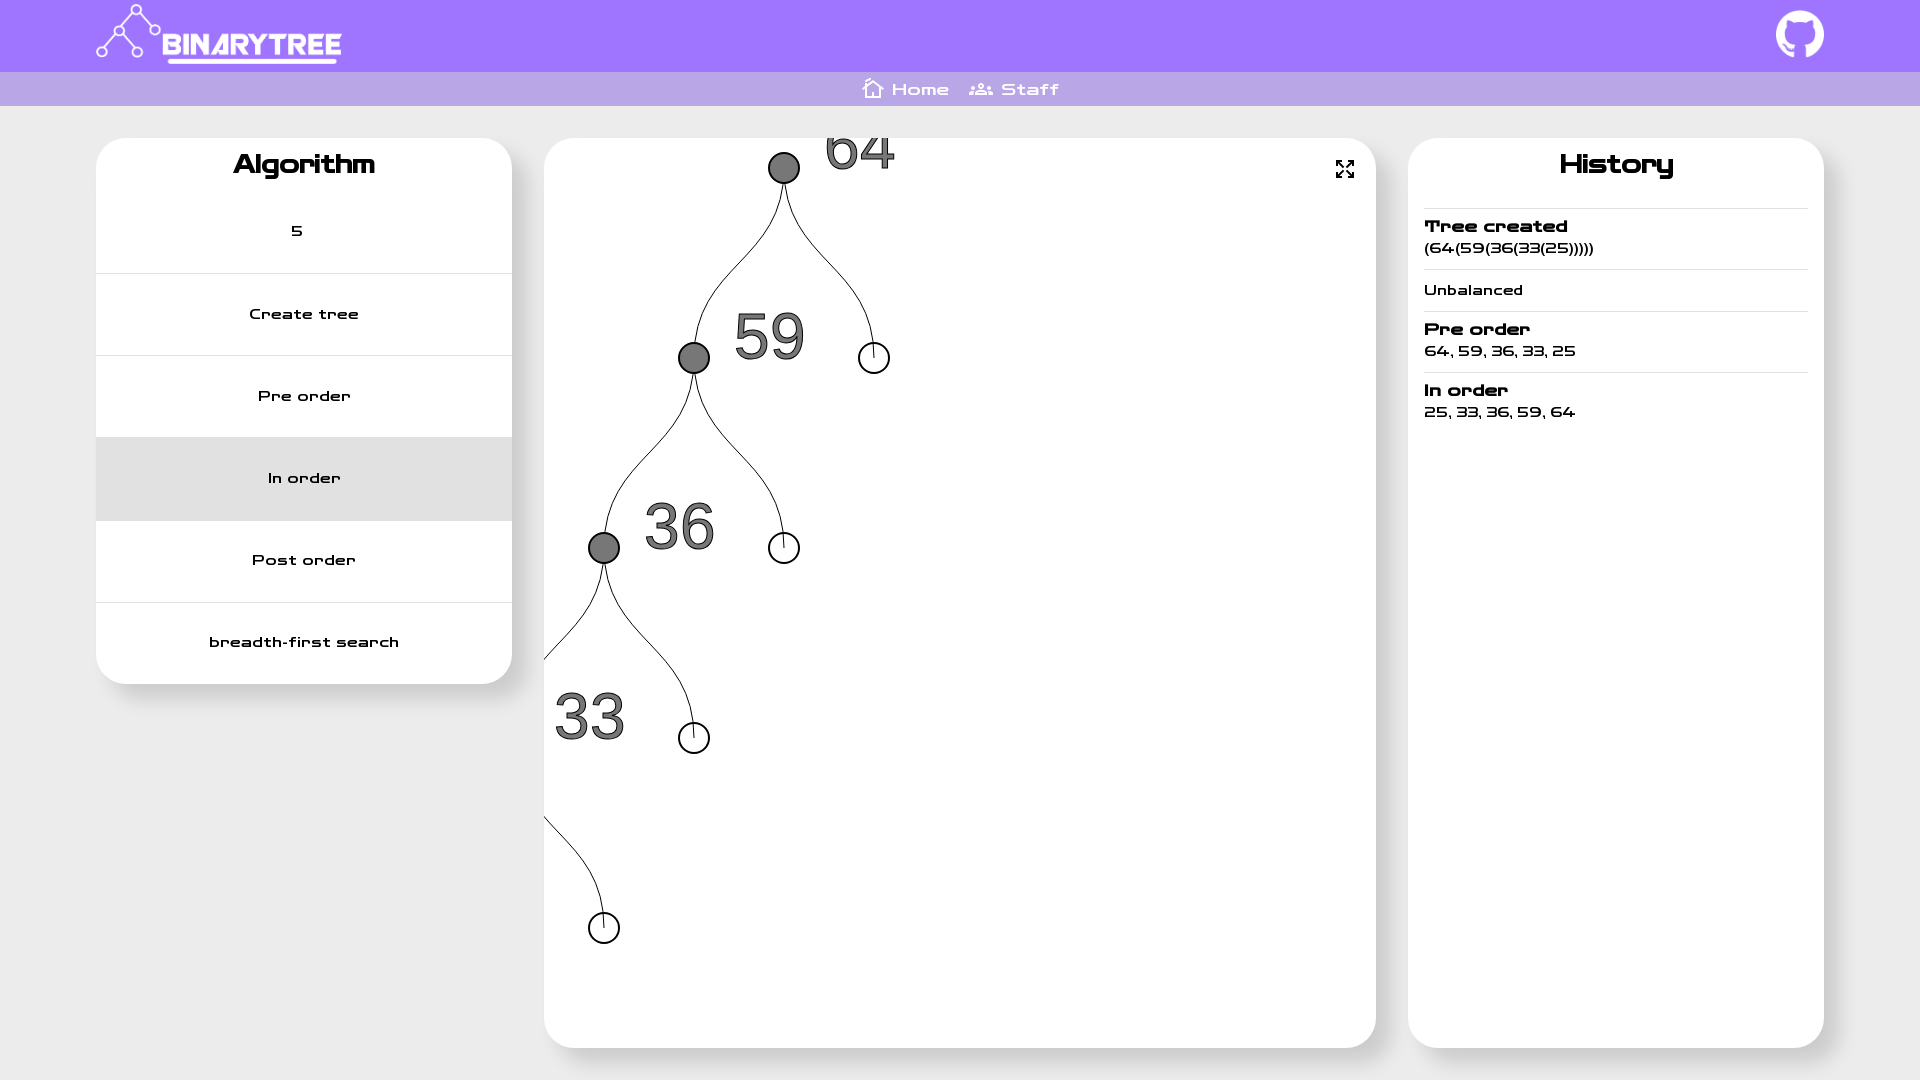

Clicked Post-order traversal button at (304, 561) on xpath=//*[@id="__next"]/div/div[2]/div[1]/button[4]
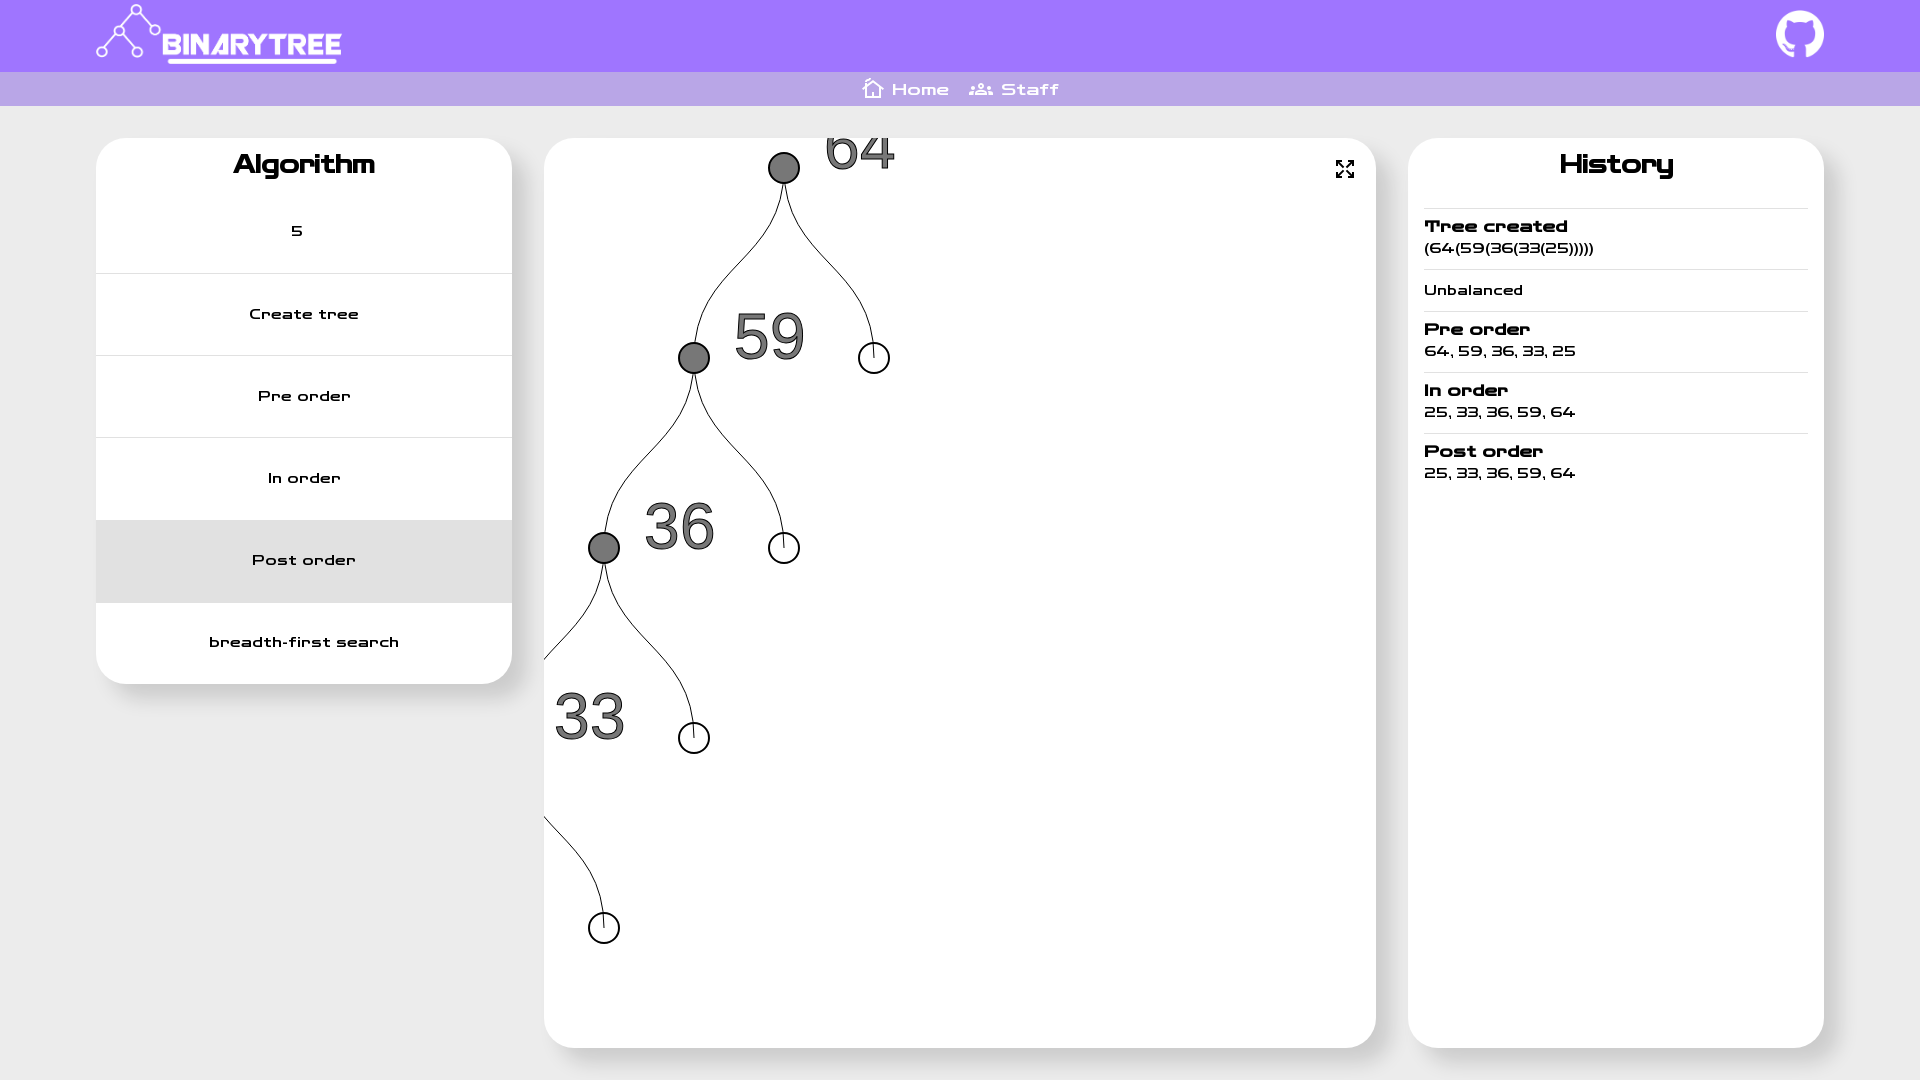

Waited 2 seconds for post-order traversal to complete
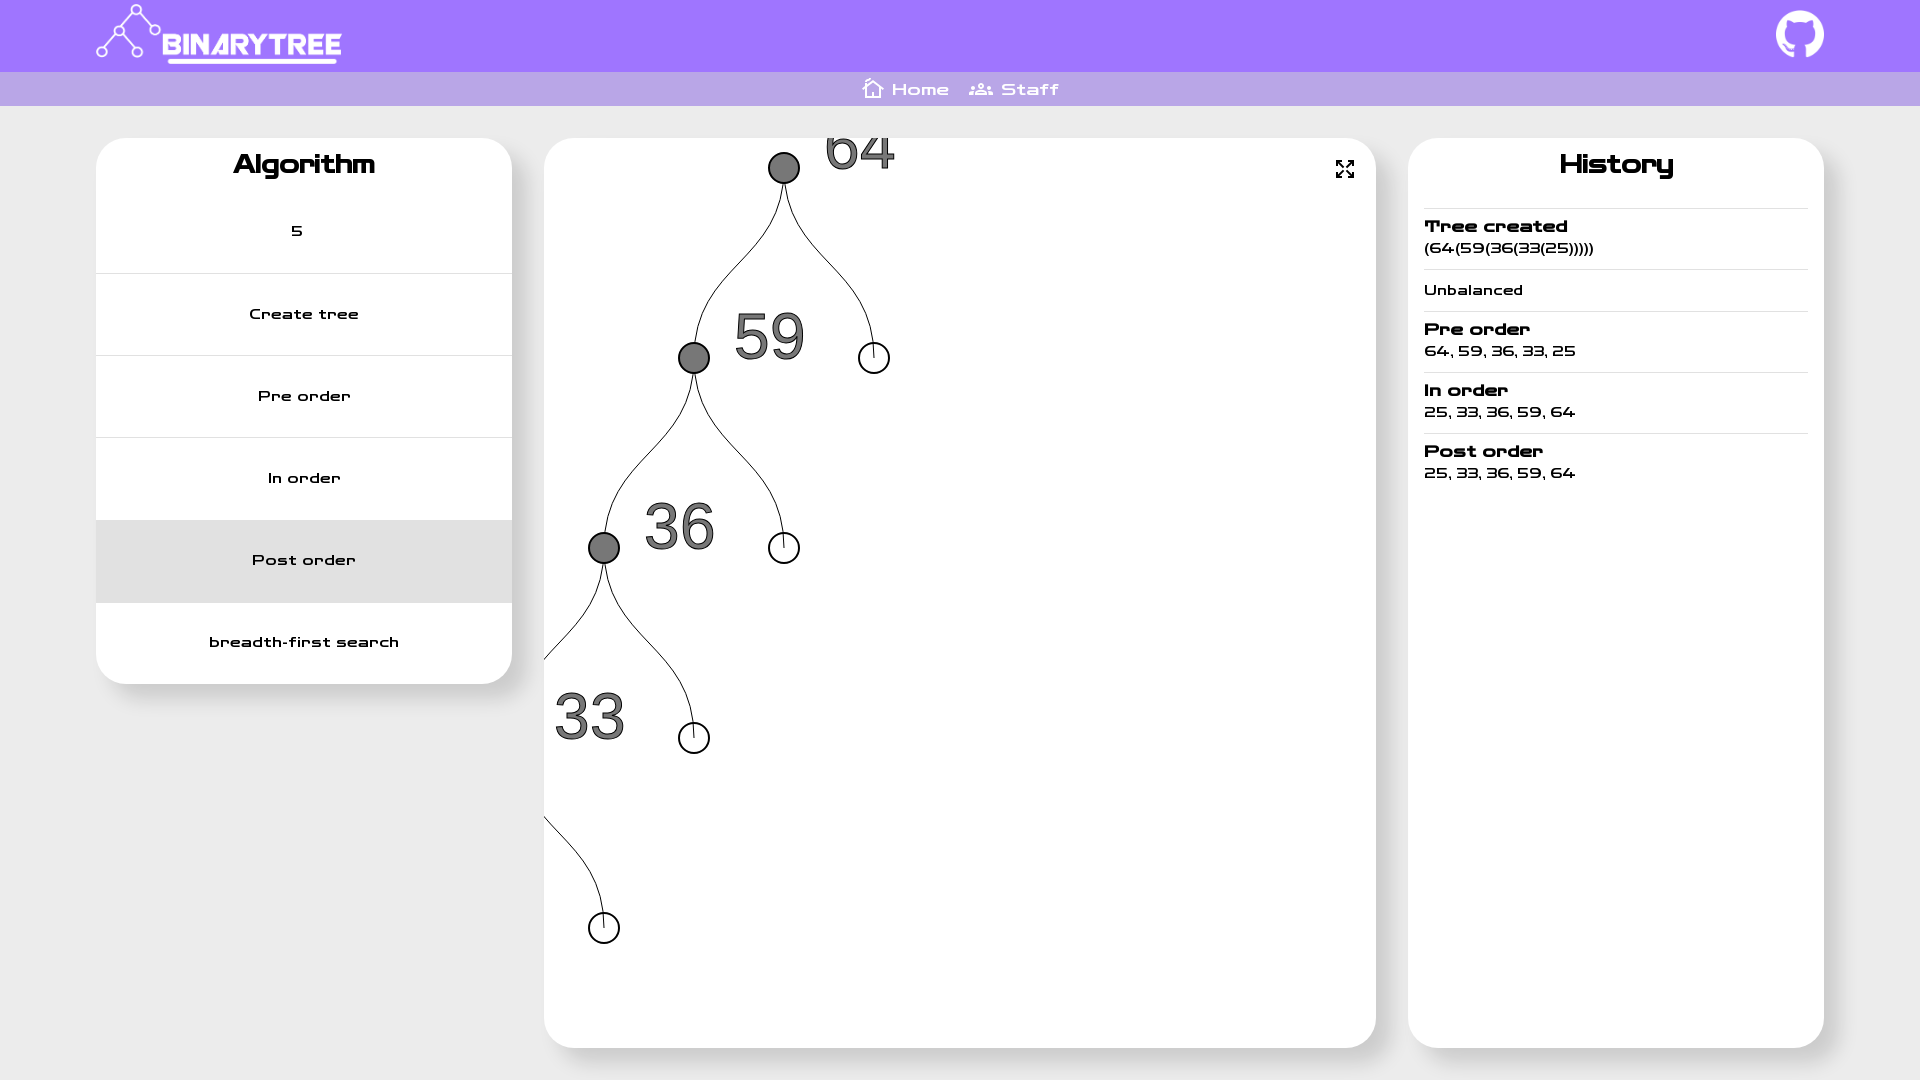

Verified 'Post order' appears in history
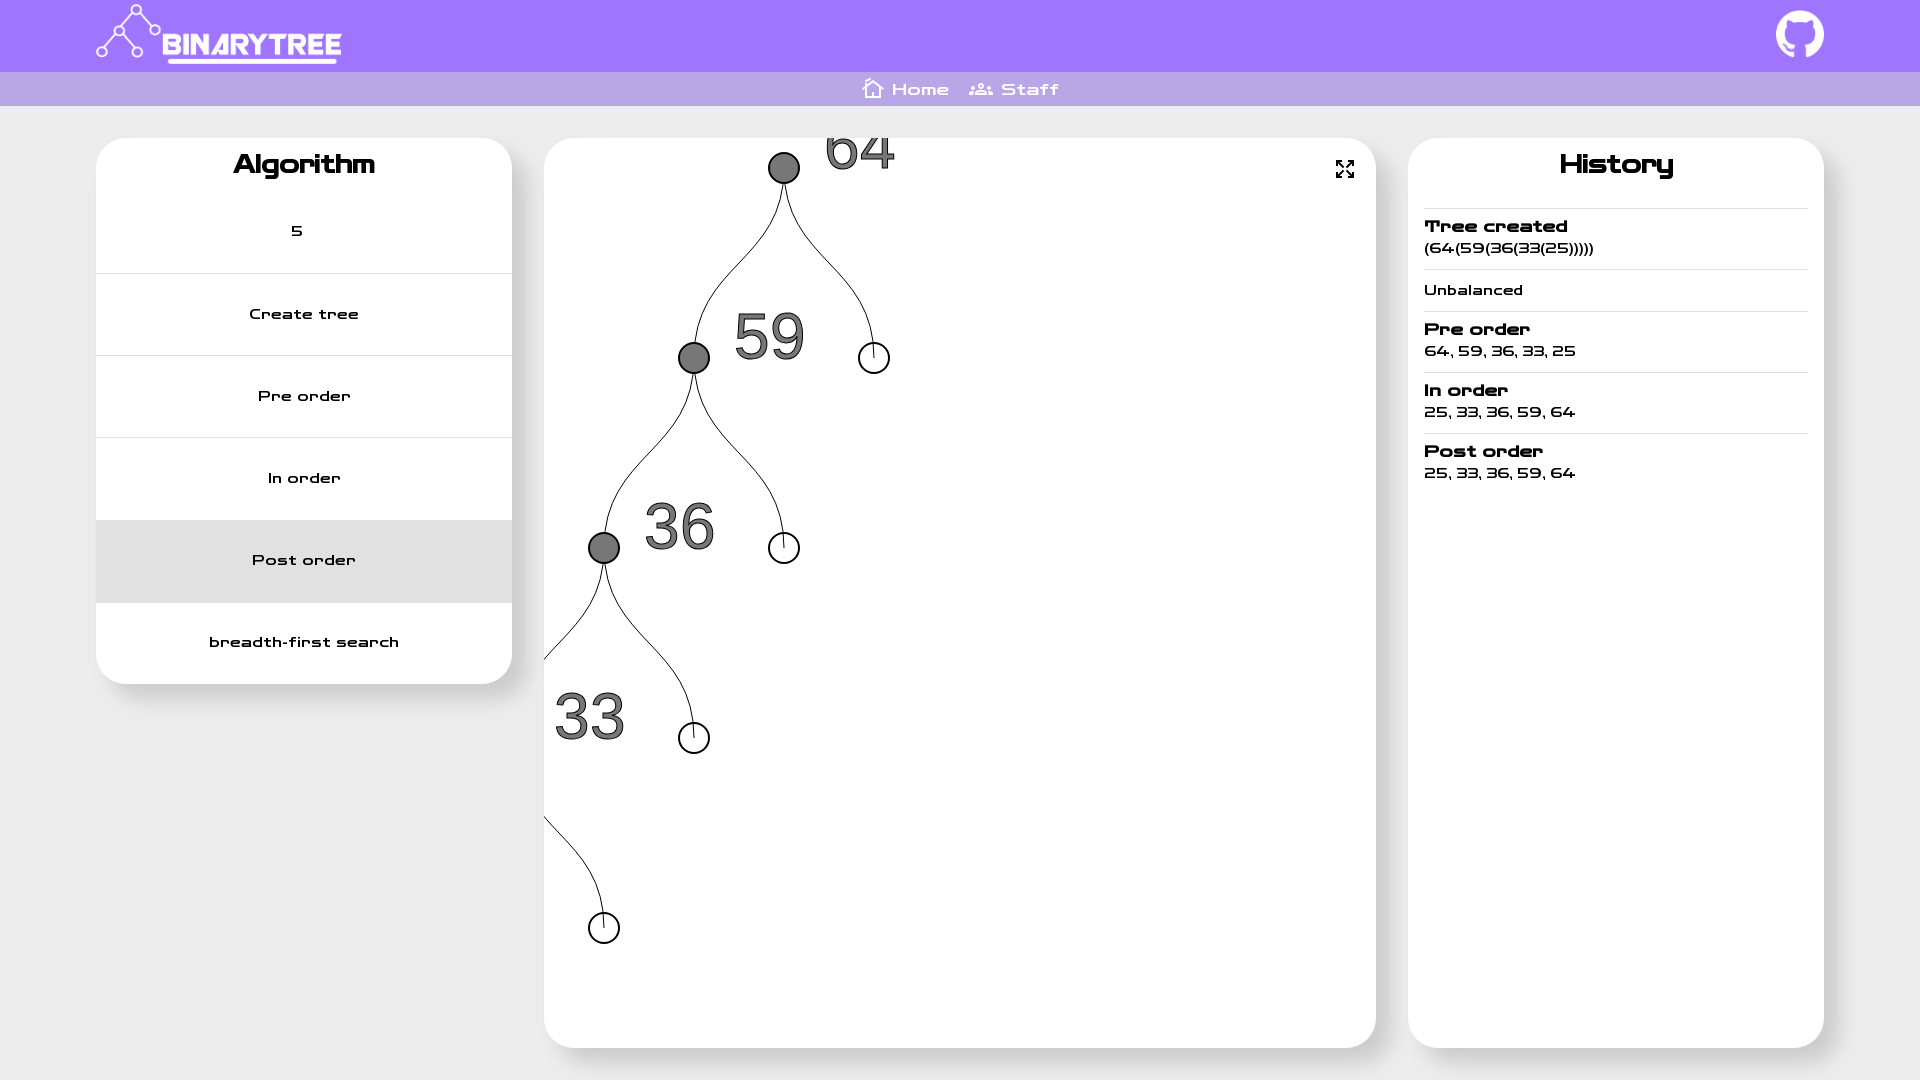

Clicked Breadth-first search button at (304, 643) on xpath=//*[@id="__next"]/div/div[2]/div[1]/button[5]
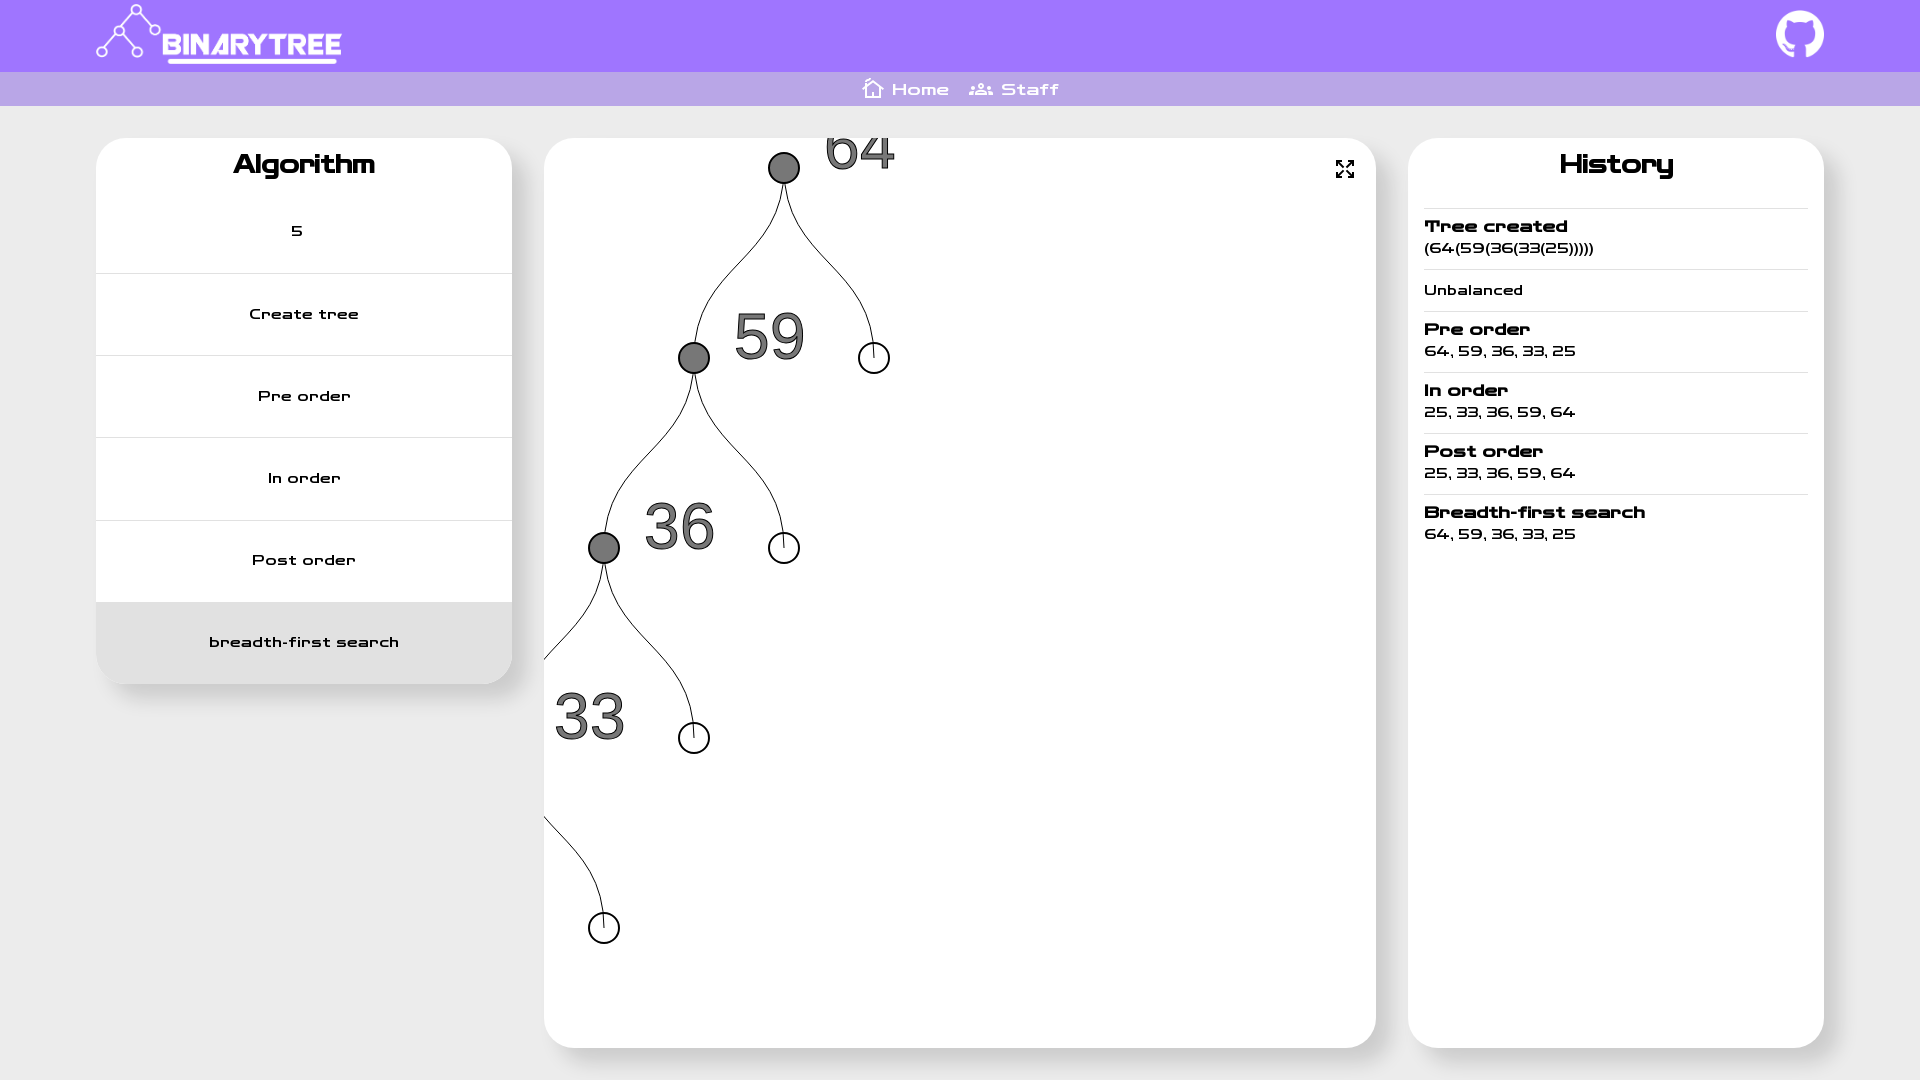

Waited 2 seconds for BFS to complete
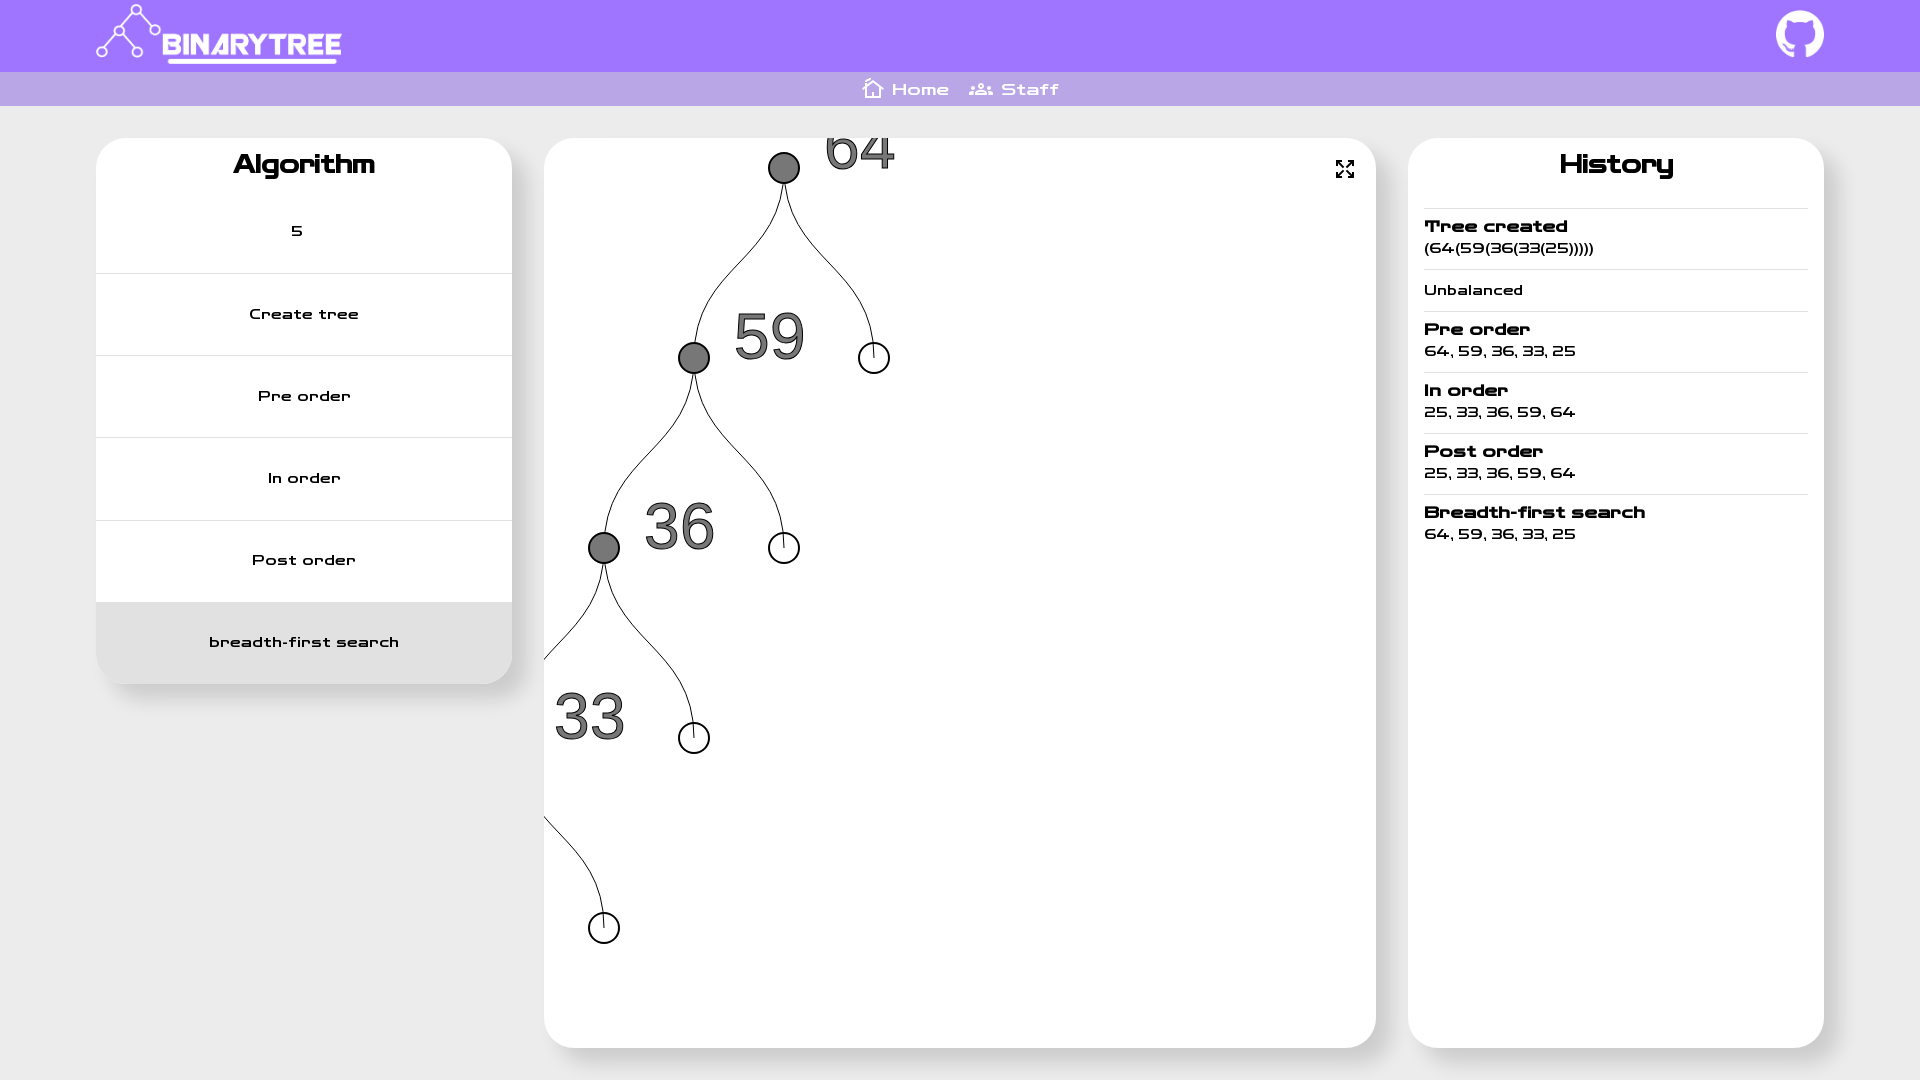

Verified 'Breadth-first search' appears in history
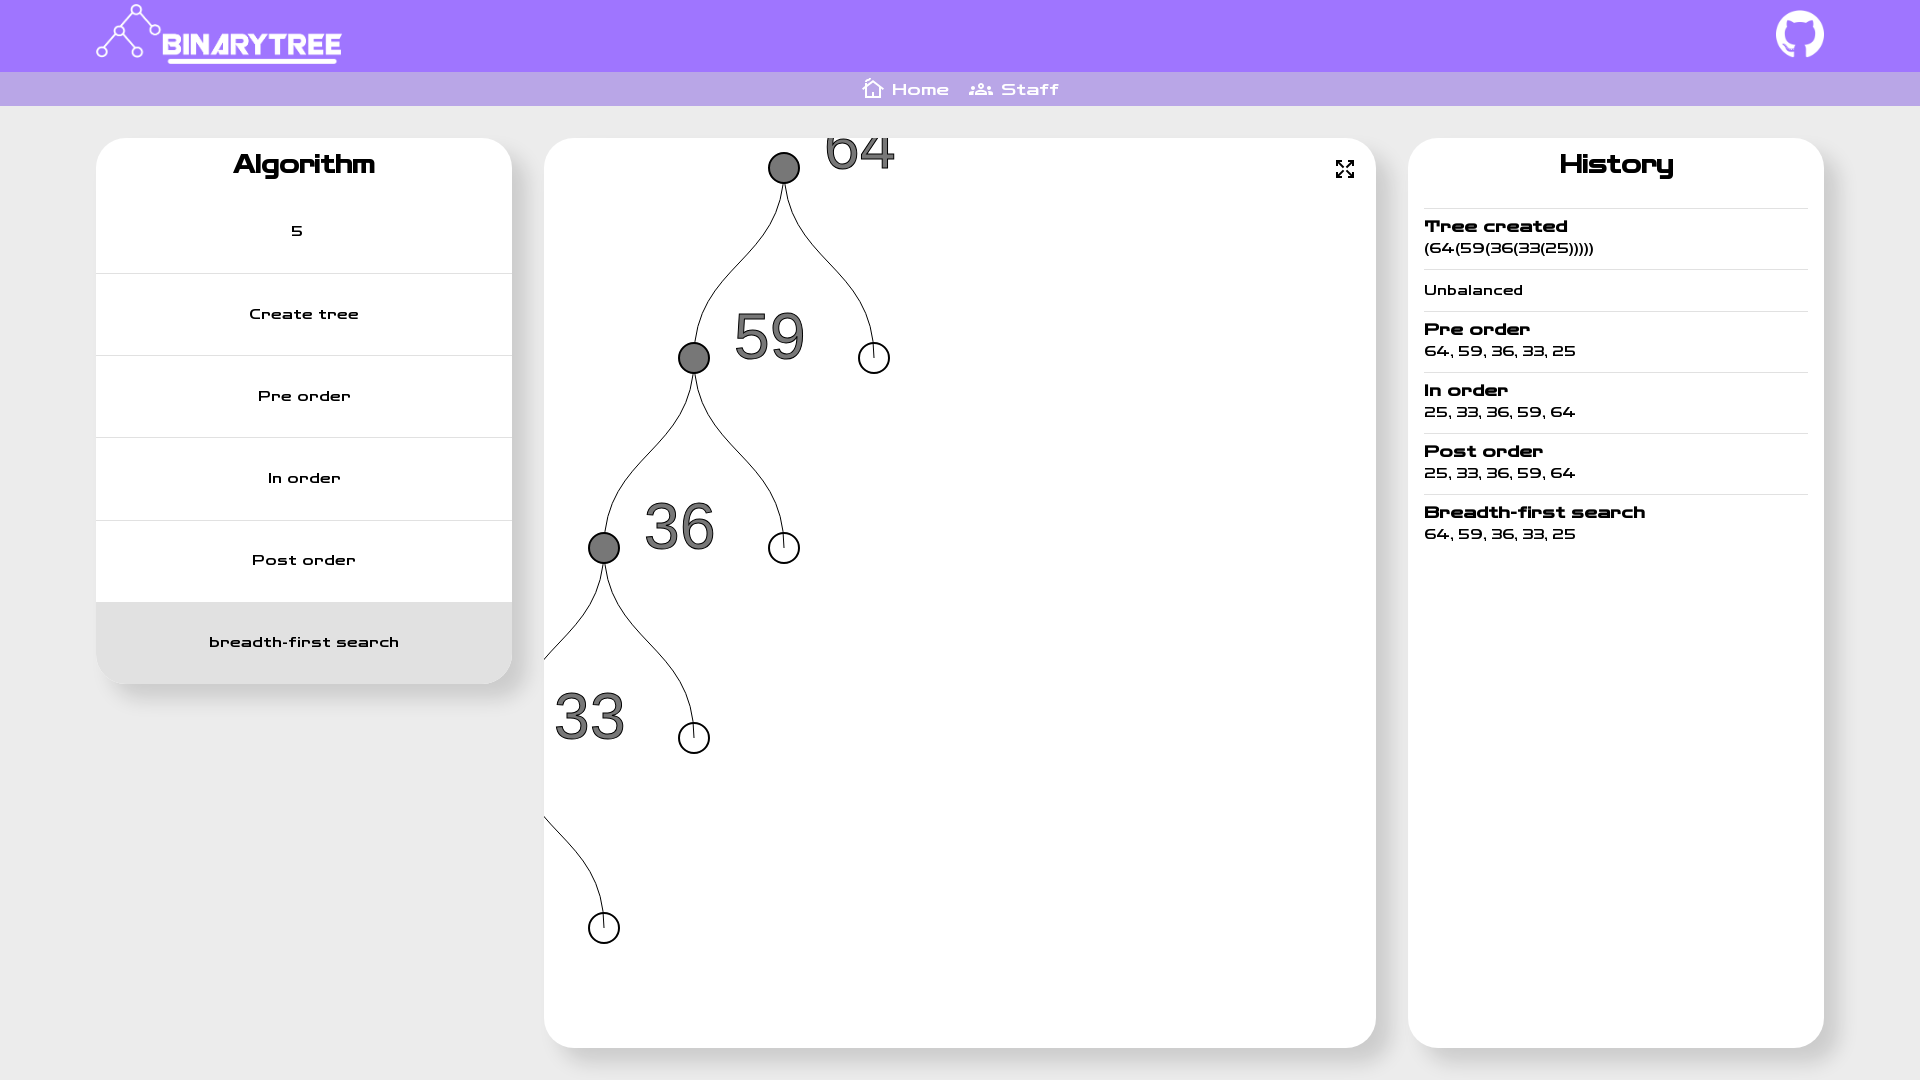

Clicked Staff navigation button at (1014, 89) on xpath=//*[@id="__next"]/div/nav/a[2]
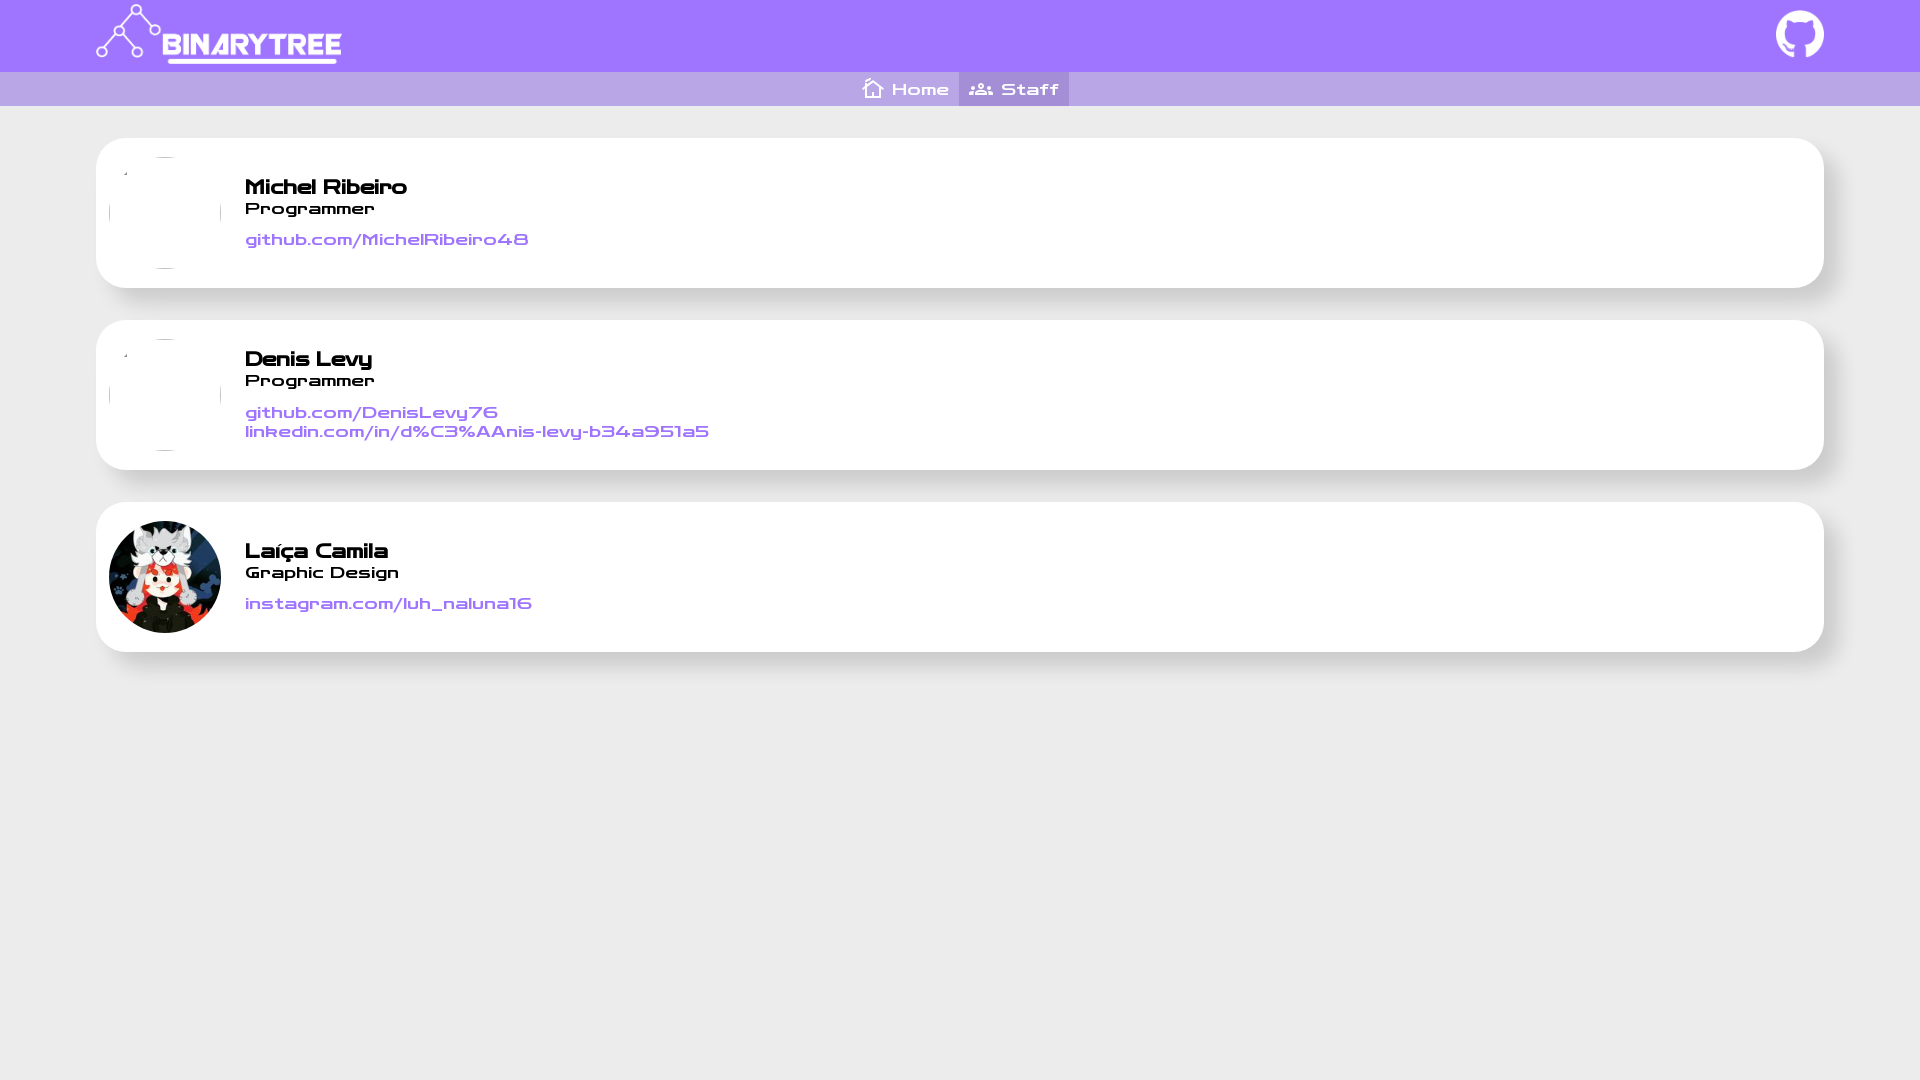

Waited 2 seconds for Staff page to load
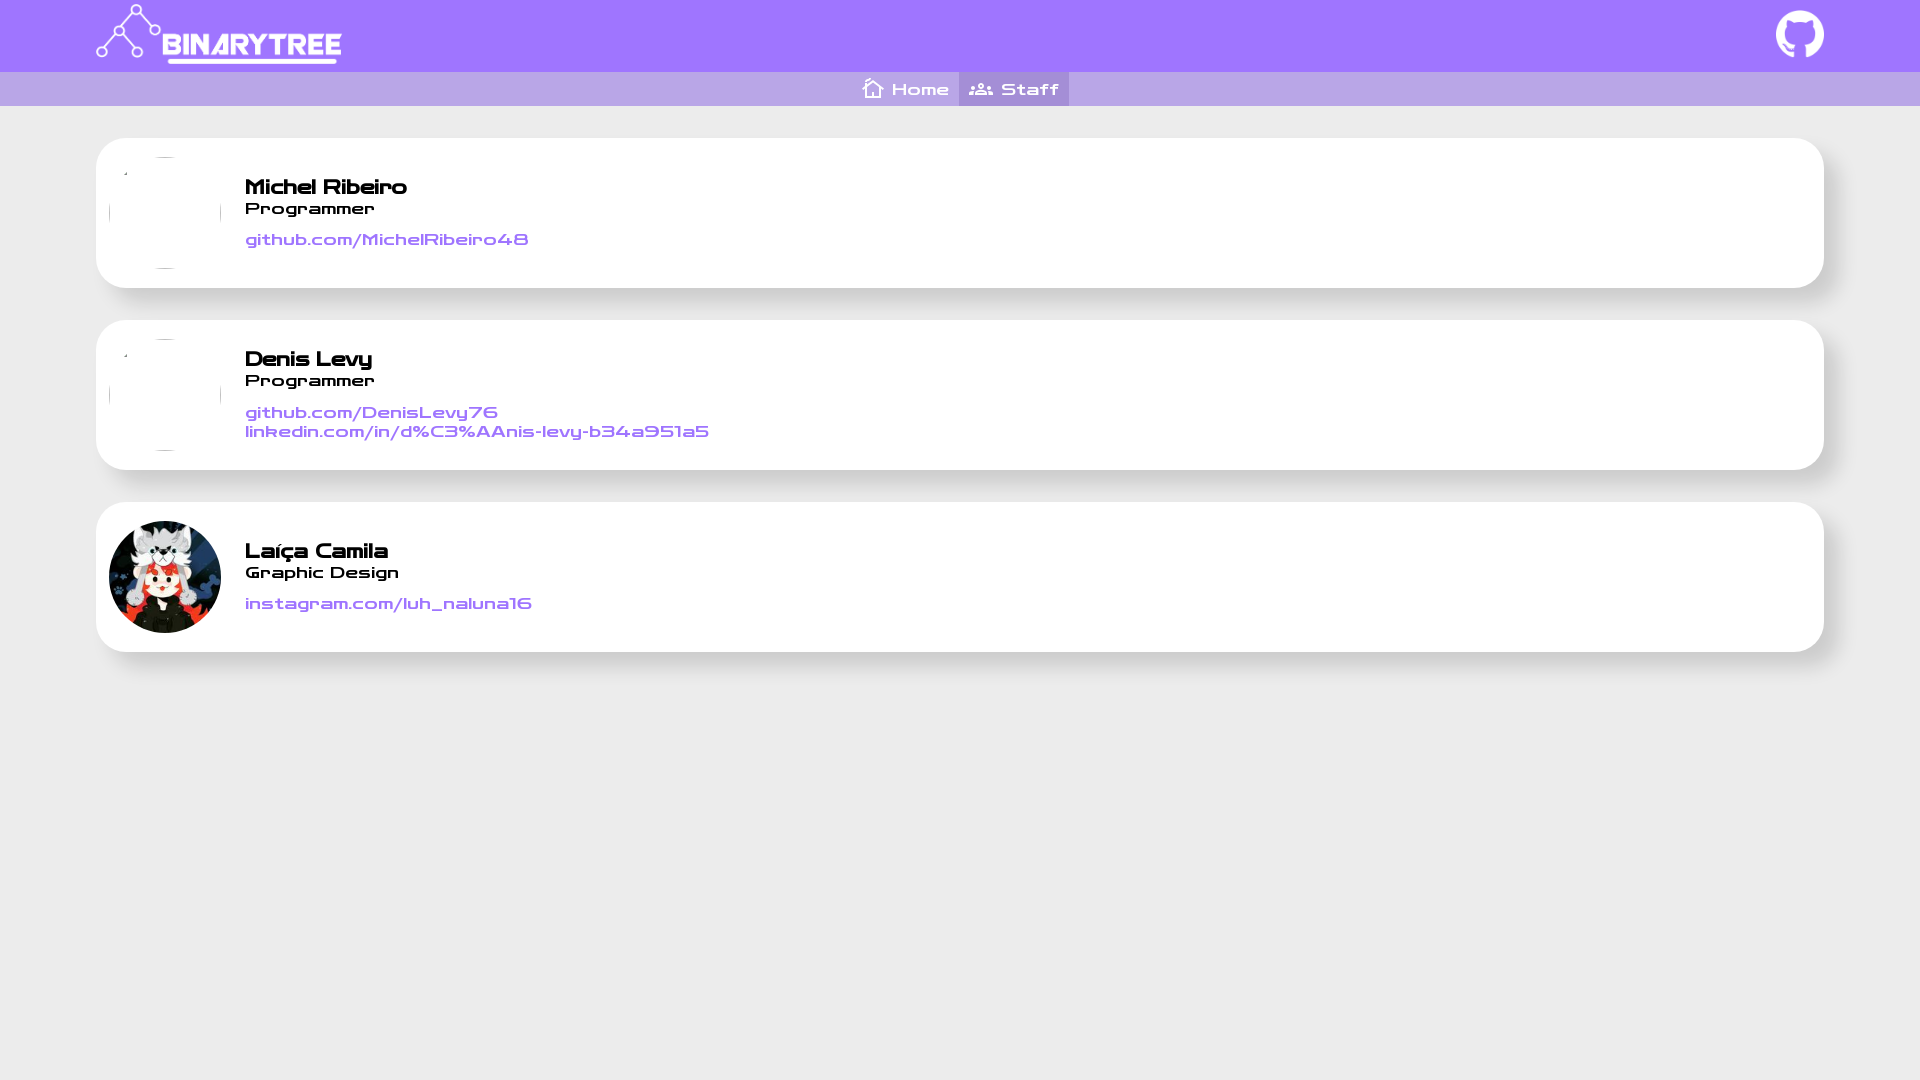

Clicked Michel's GitHub link at (387, 240) on xpath=//*[@id="__next"]/div/div[2]/ul/li[1]/div/a
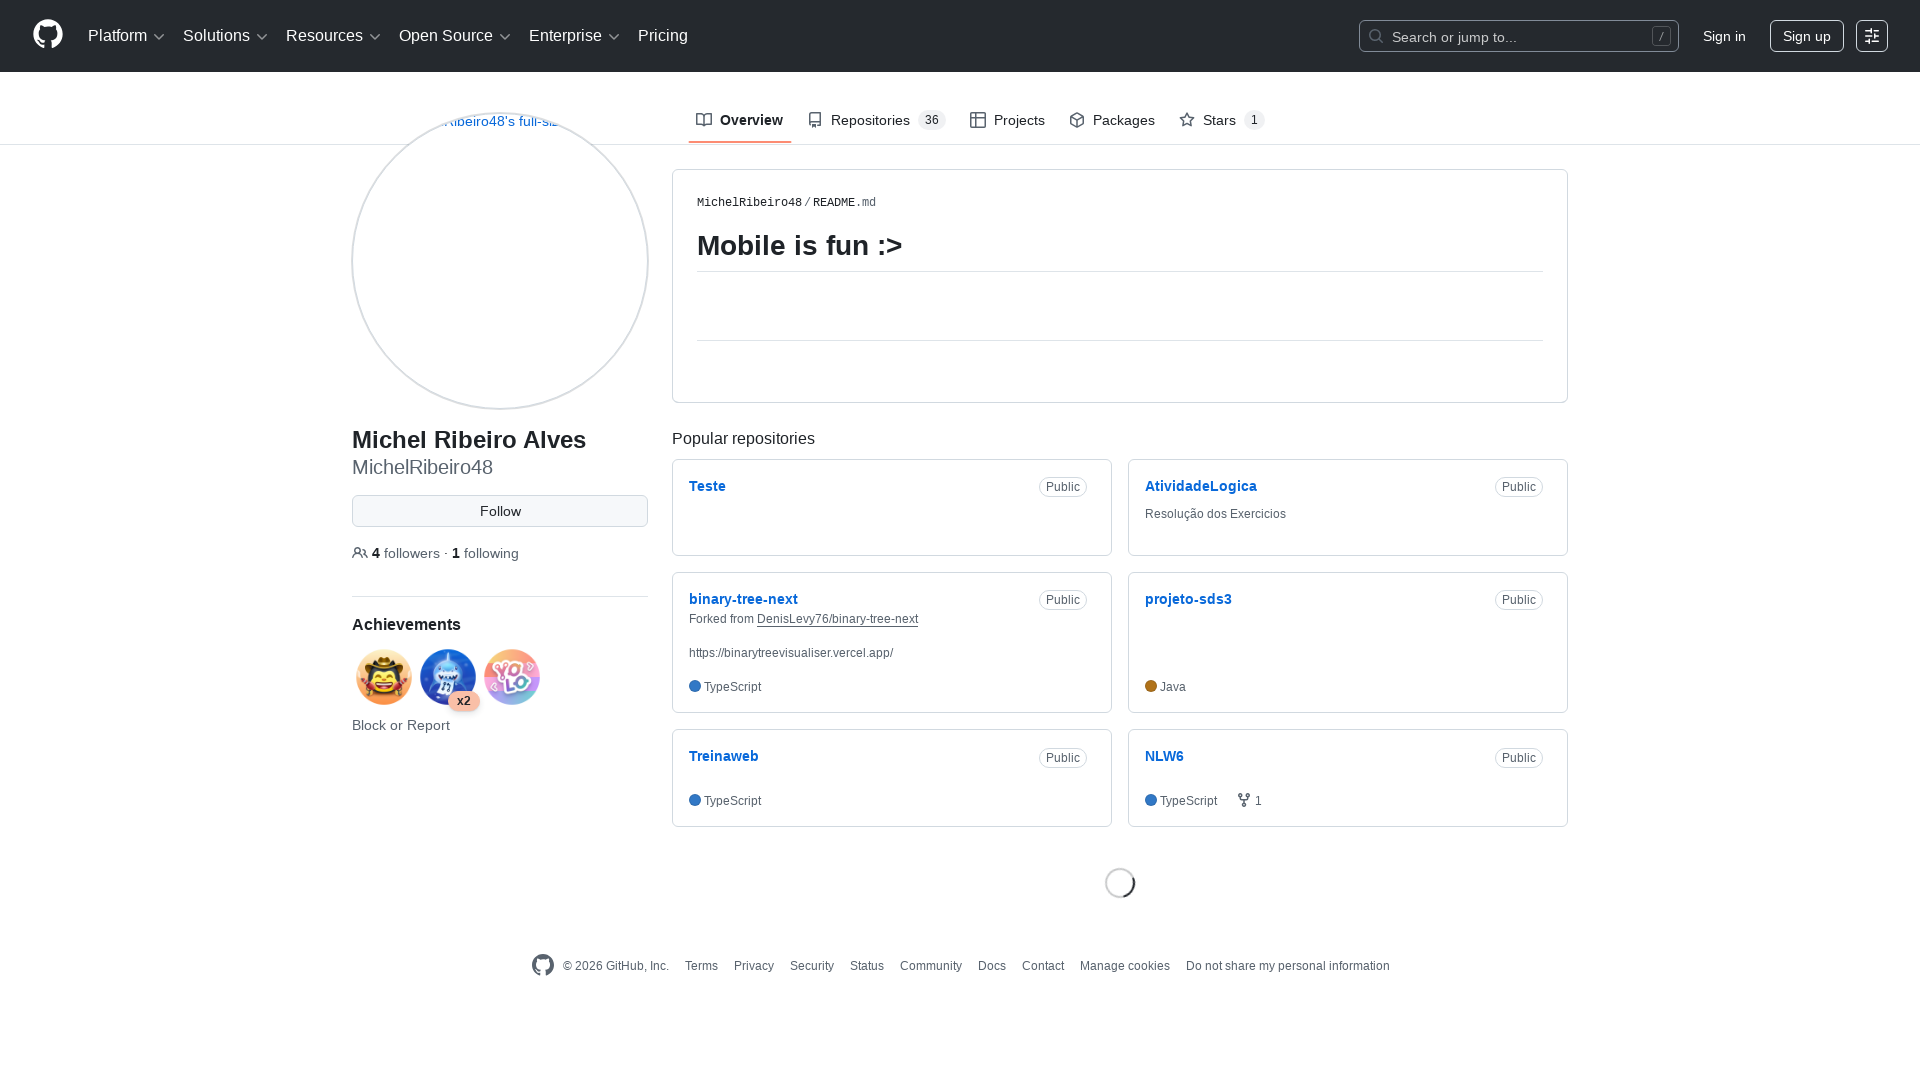

Waited 2 seconds on Michel's GitHub page
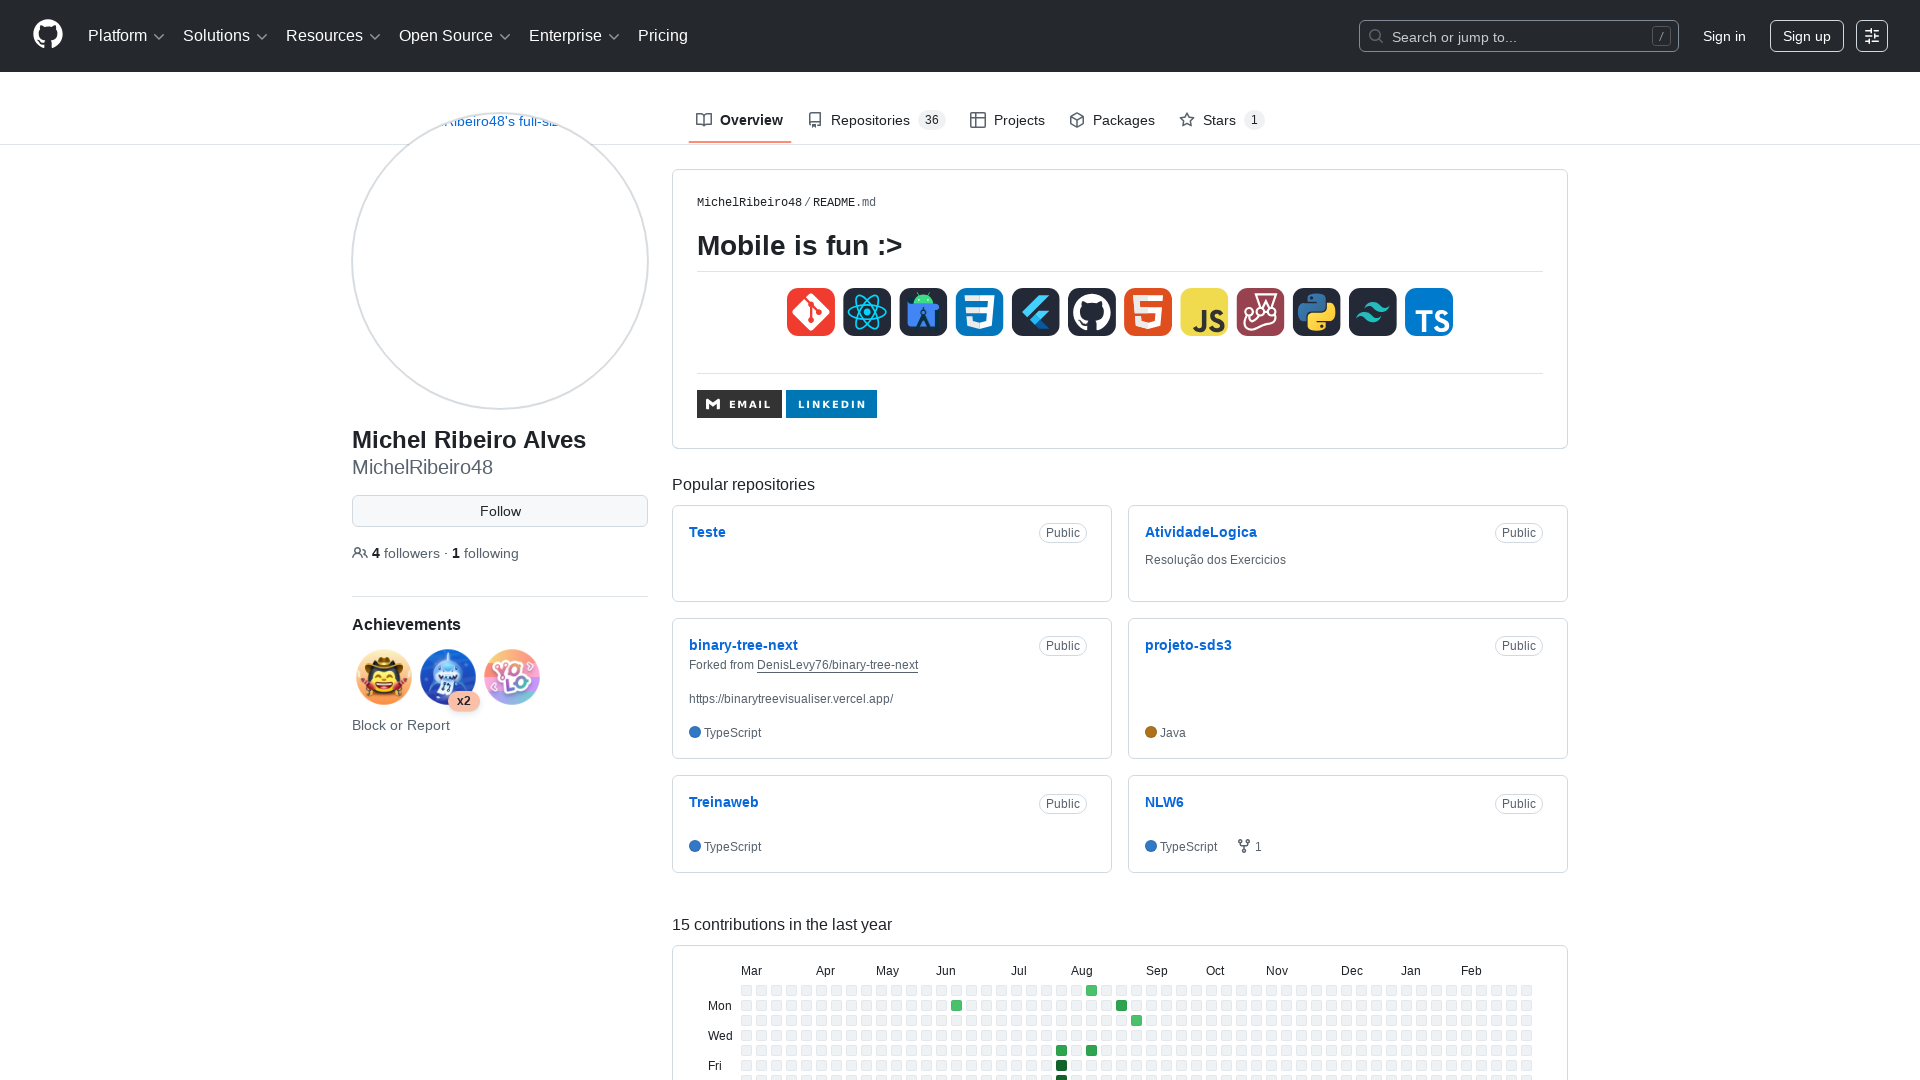

Navigated back to Staff page from Michel's GitHub
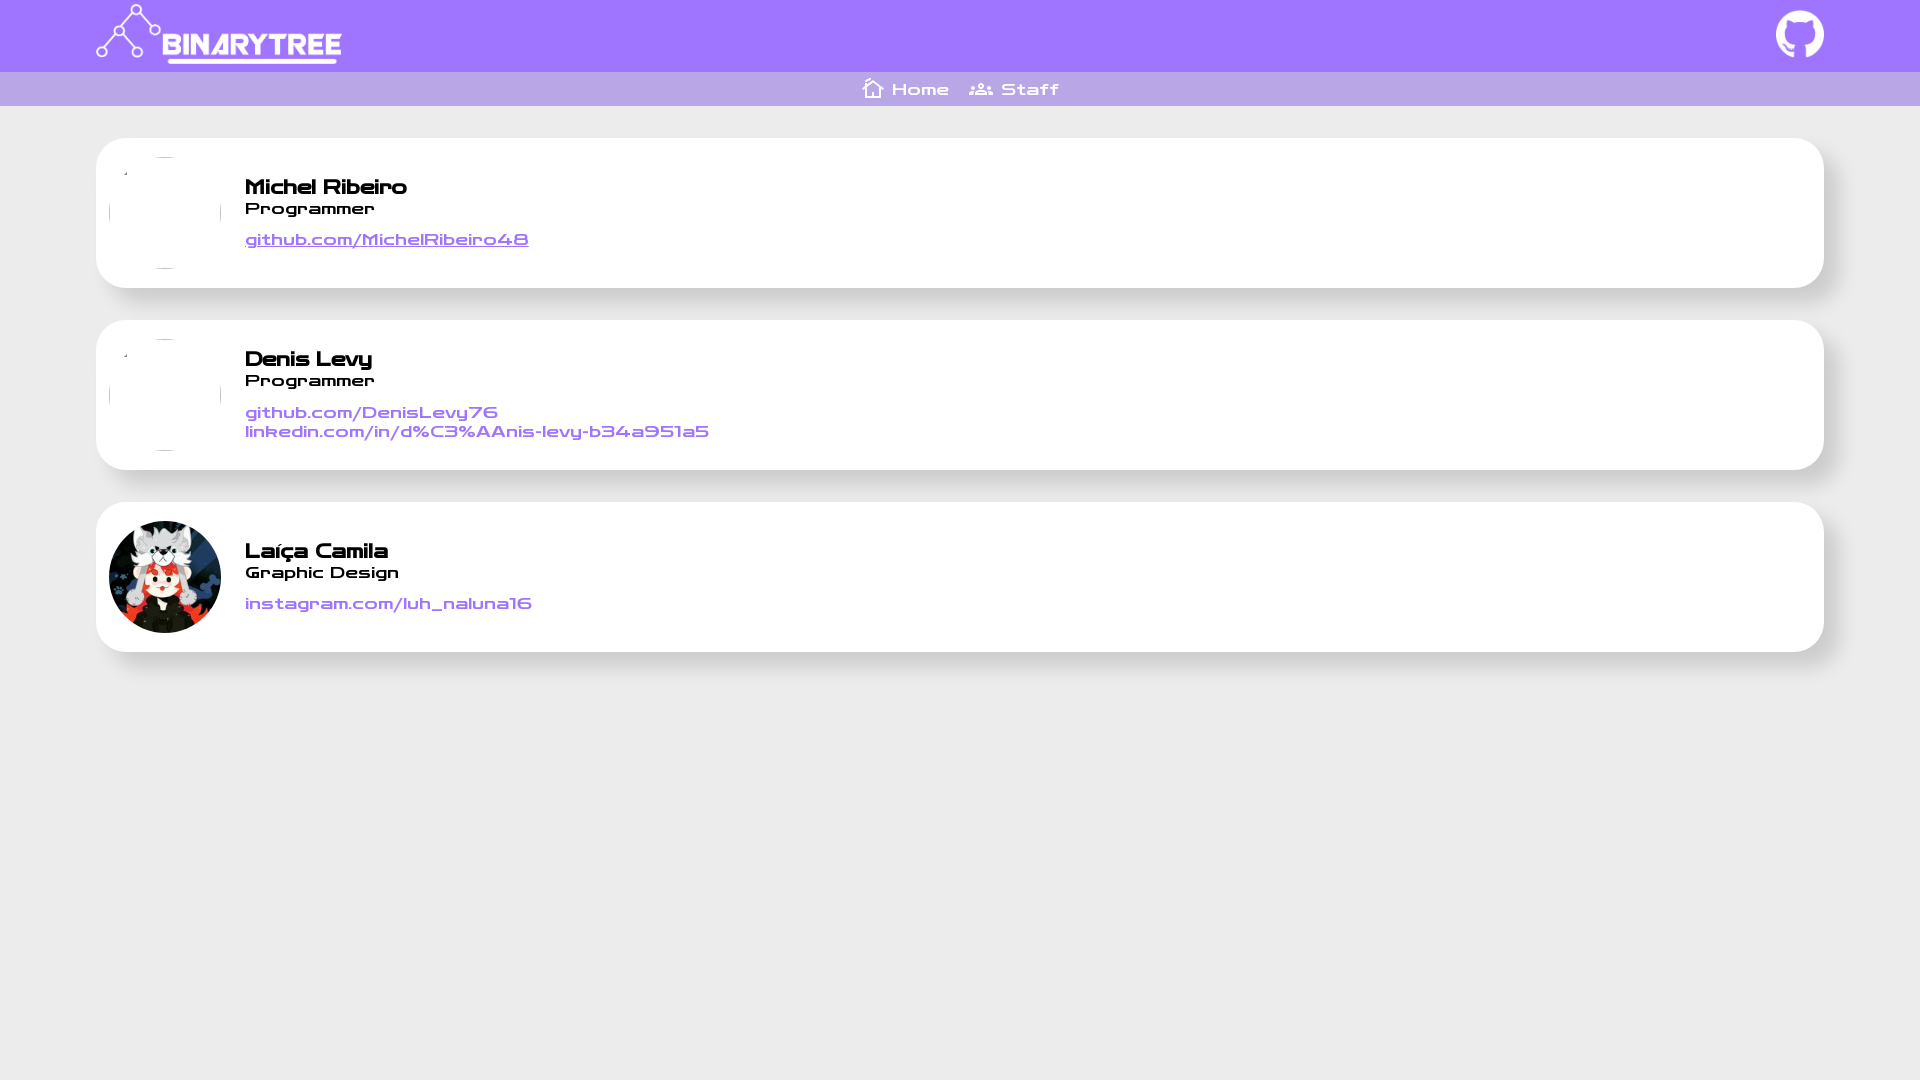

Waited 2 seconds for Staff page to load after going back
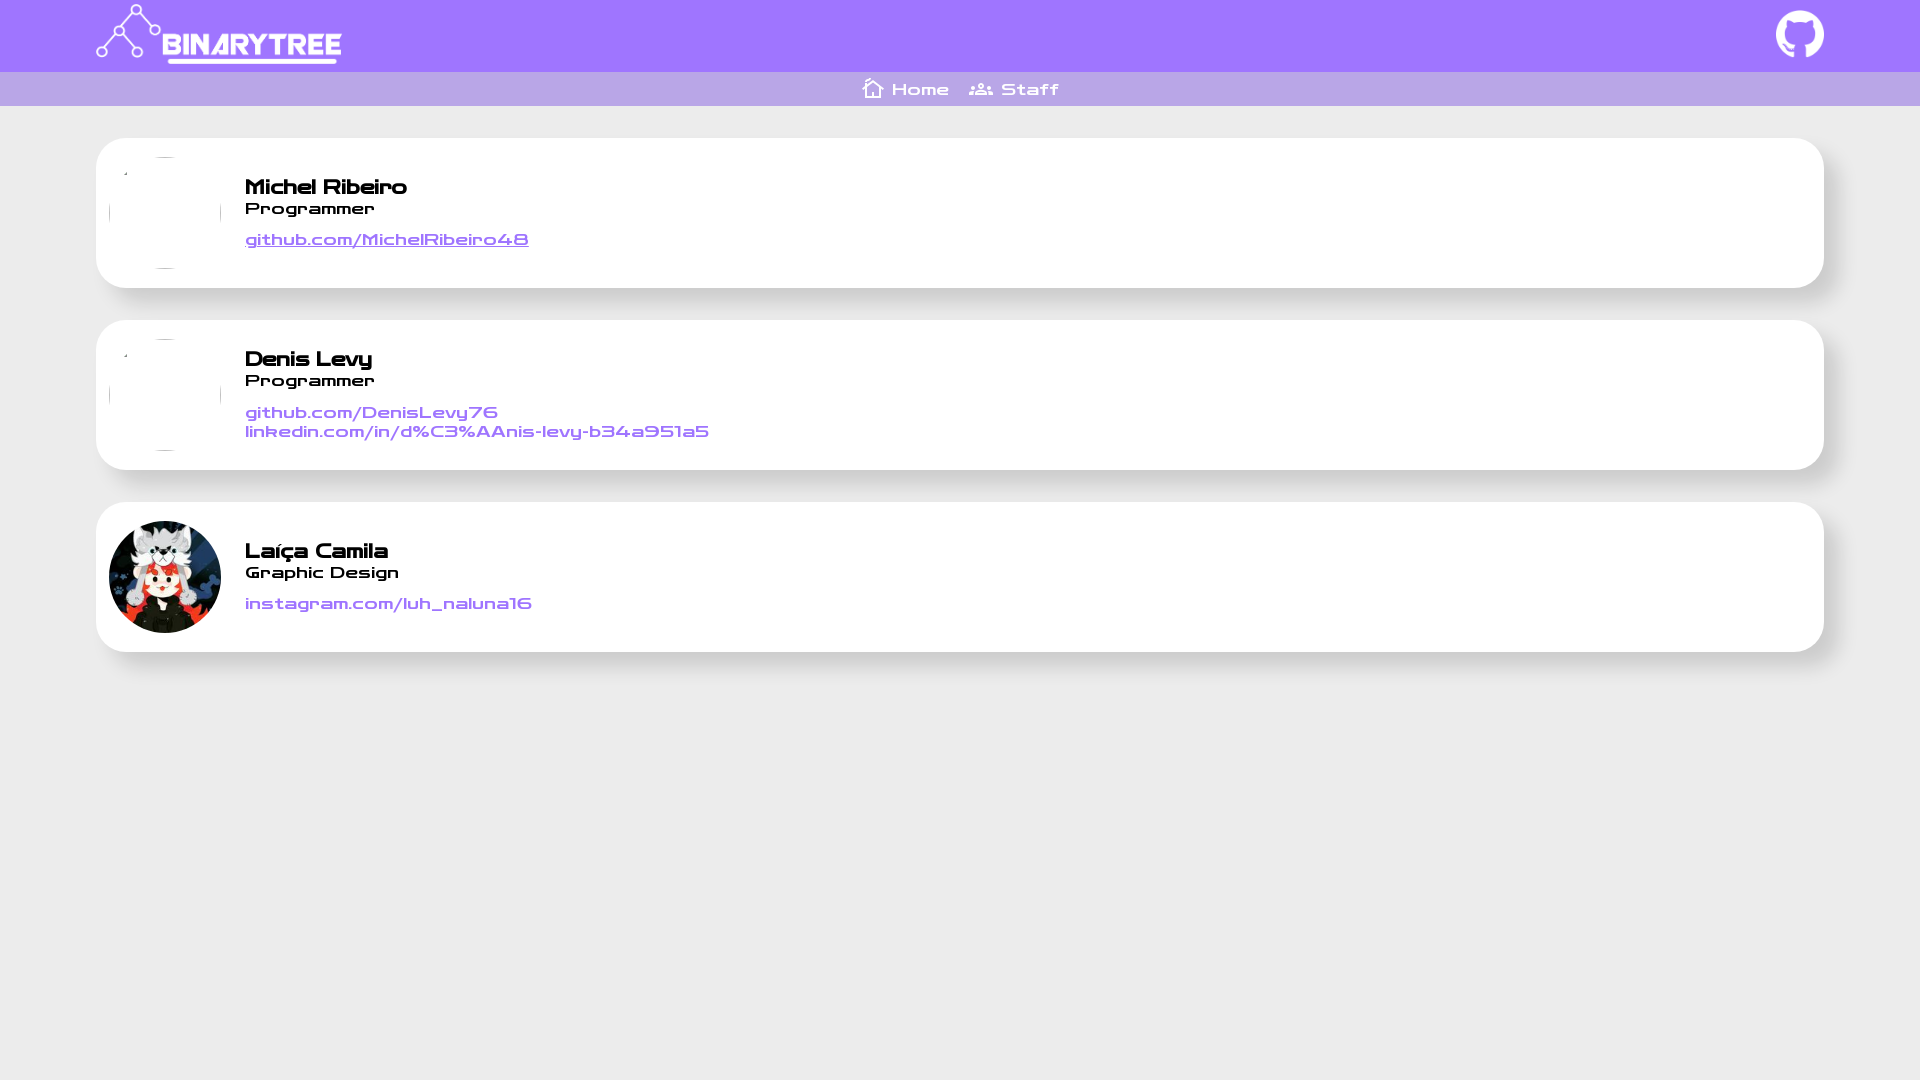

Clicked Denis's GitHub link at (477, 412) on xpath=//*[@id="__next"]/div/div[2]/ul/li[2]/div/a[1]
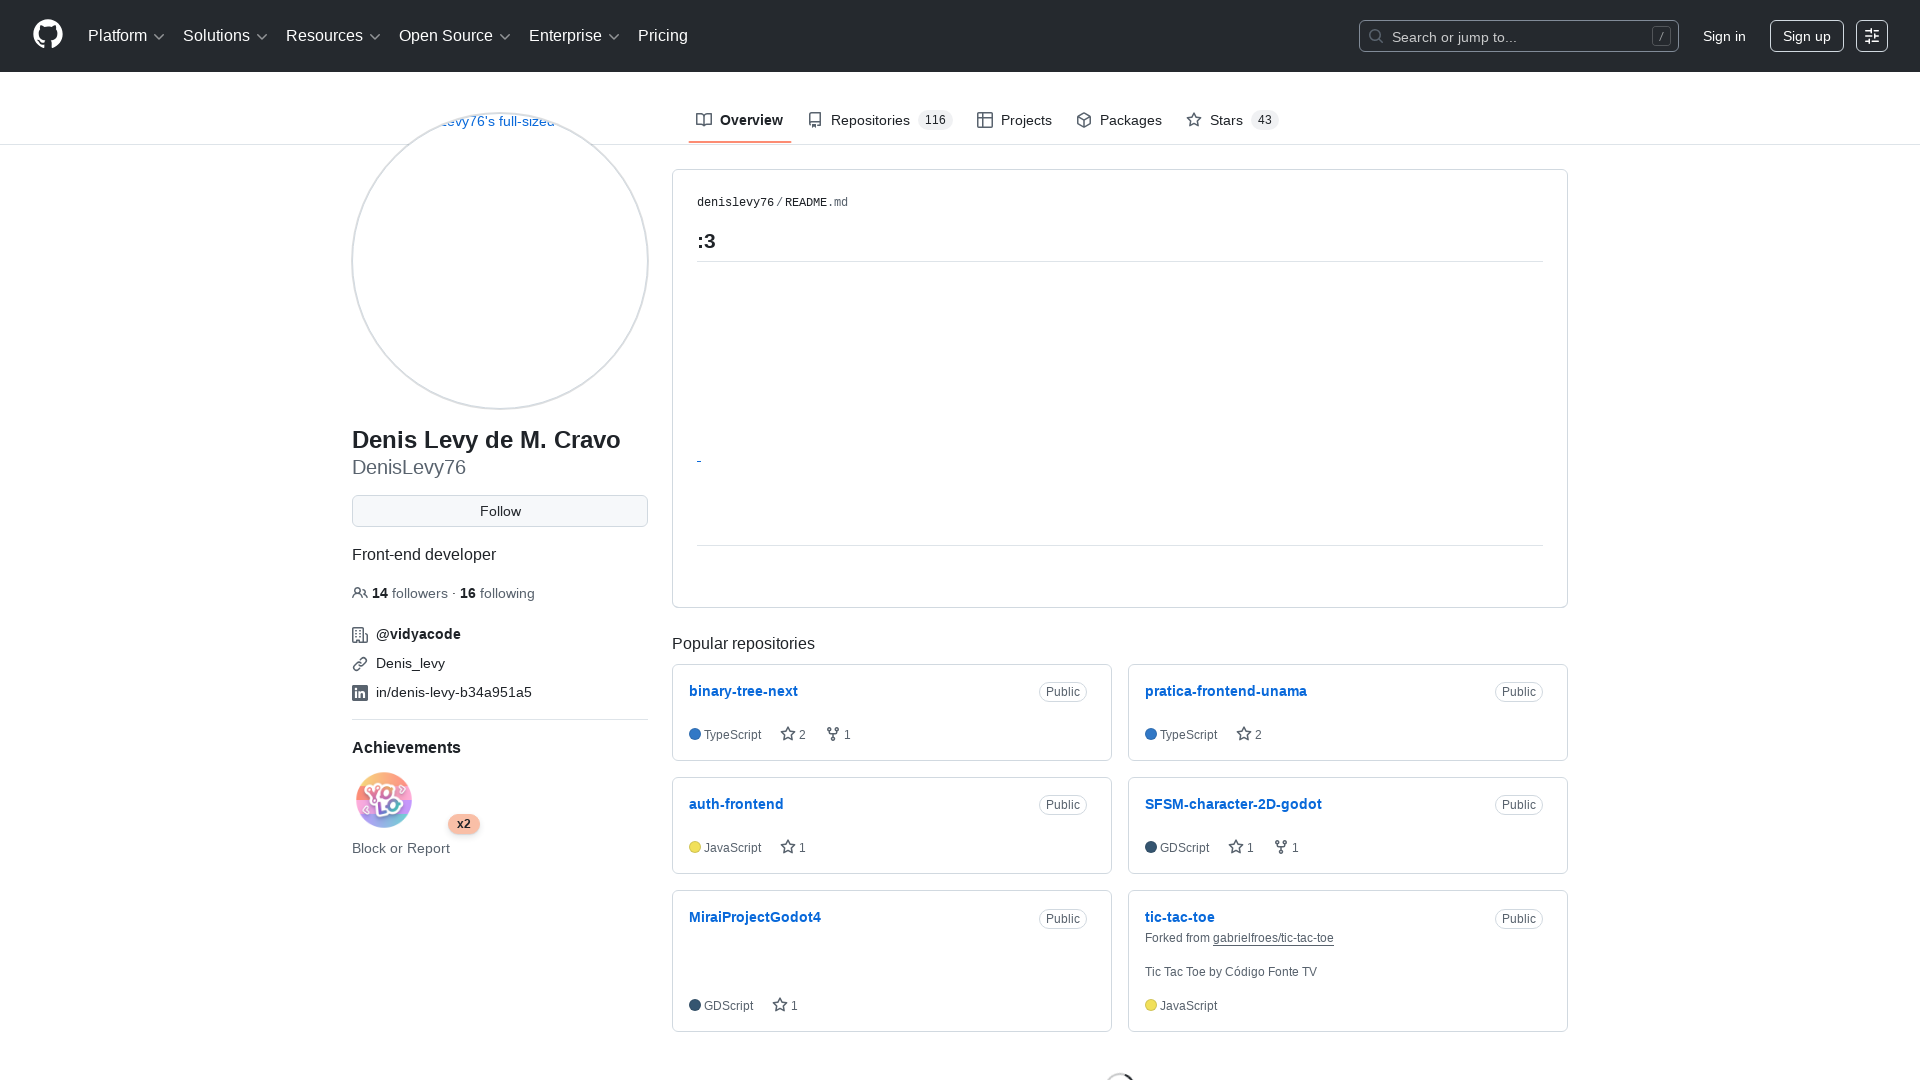

Waited 2 seconds on Denis's GitHub page
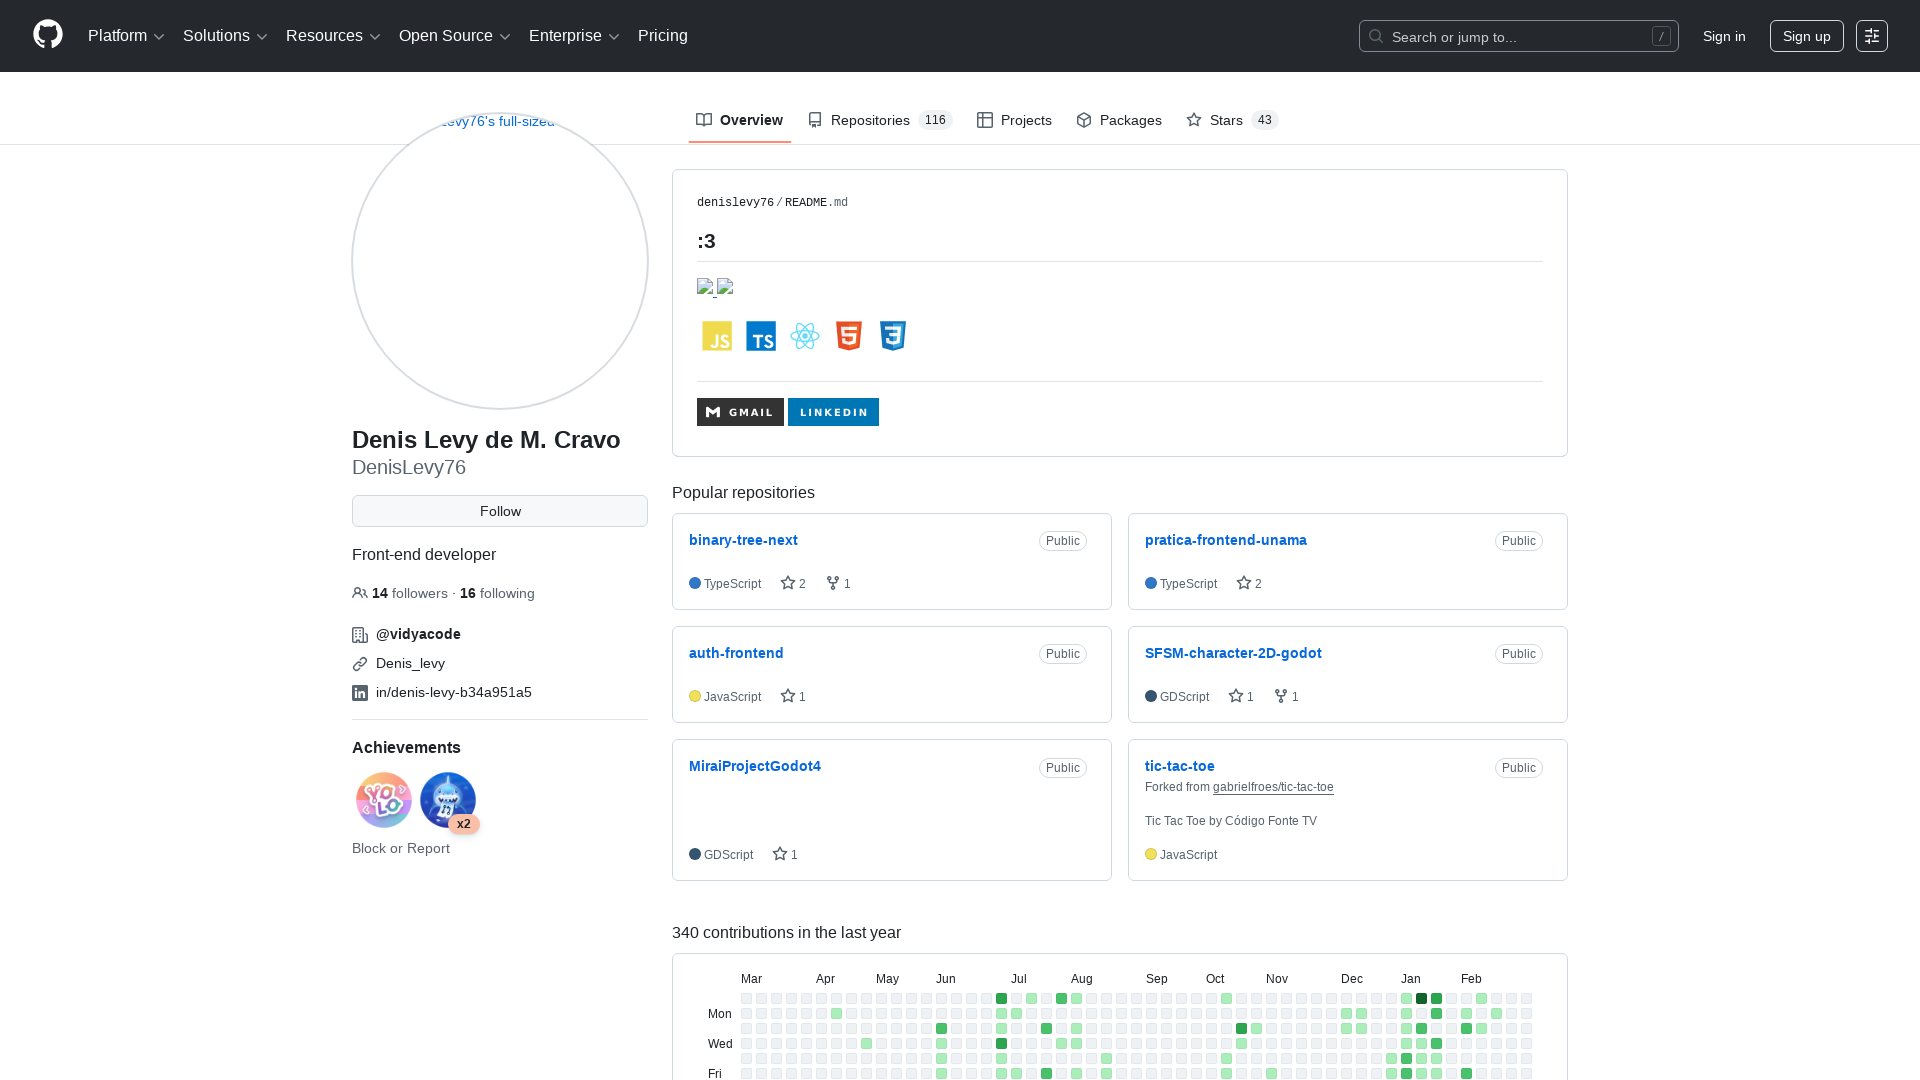

Navigated back to Staff page from Denis's GitHub
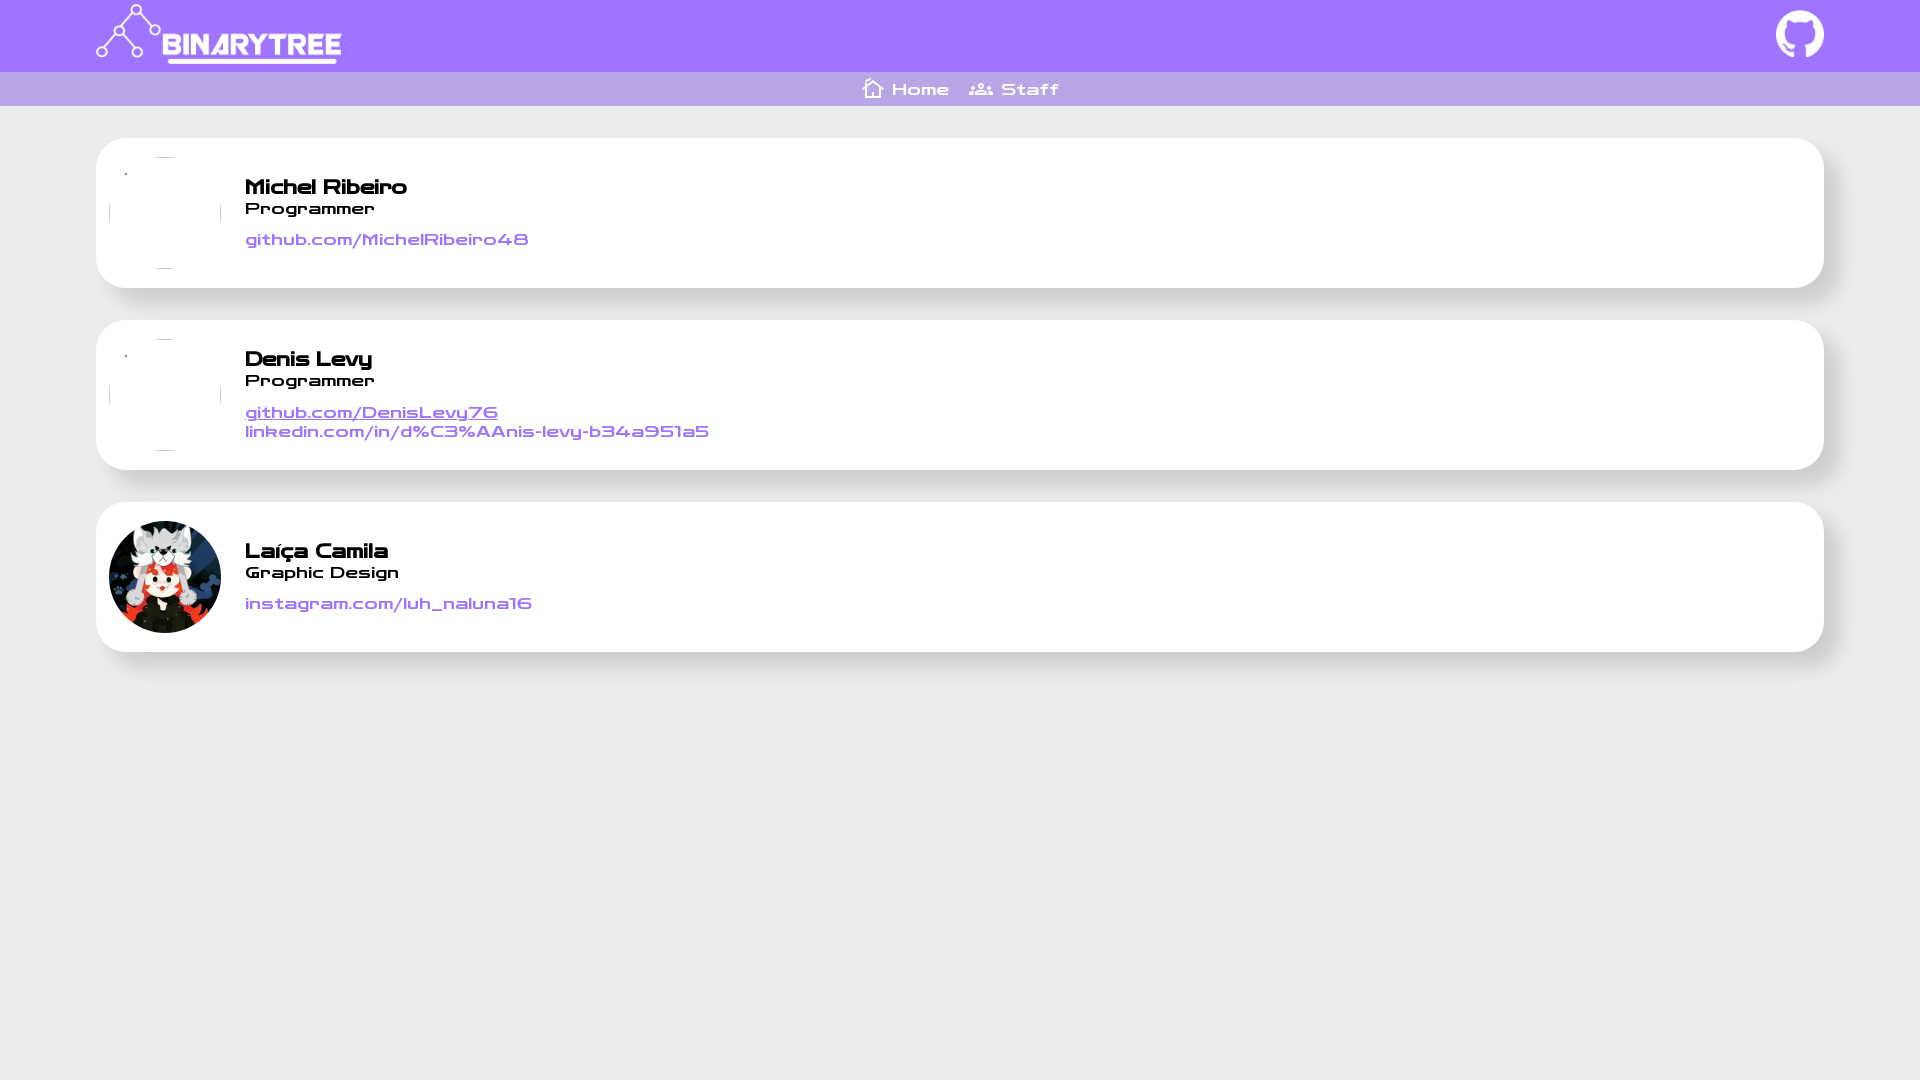

Waited 2 seconds for Staff page to load after going back
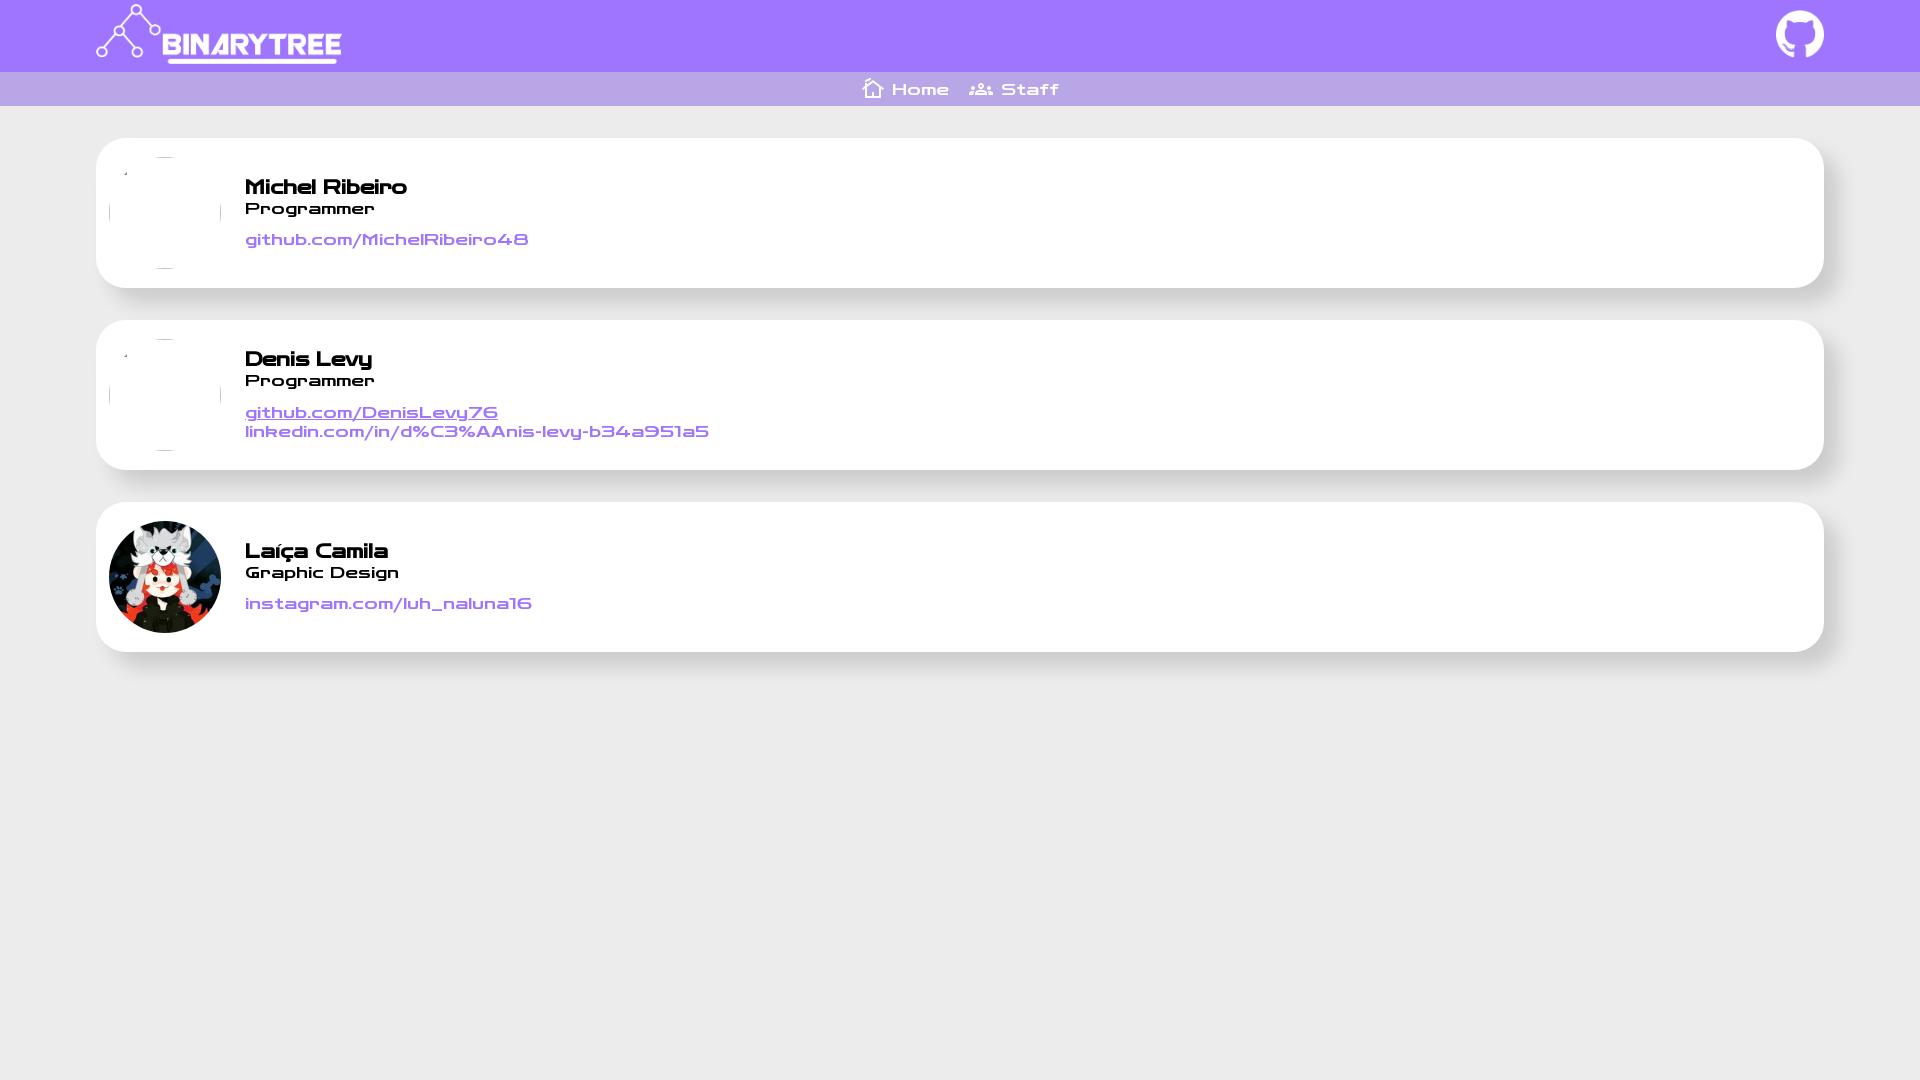

Clicked Denis's LinkedIn link at (477, 431) on xpath=//*[@id="__next"]/div/div[2]/ul/li[2]/div/a[2]
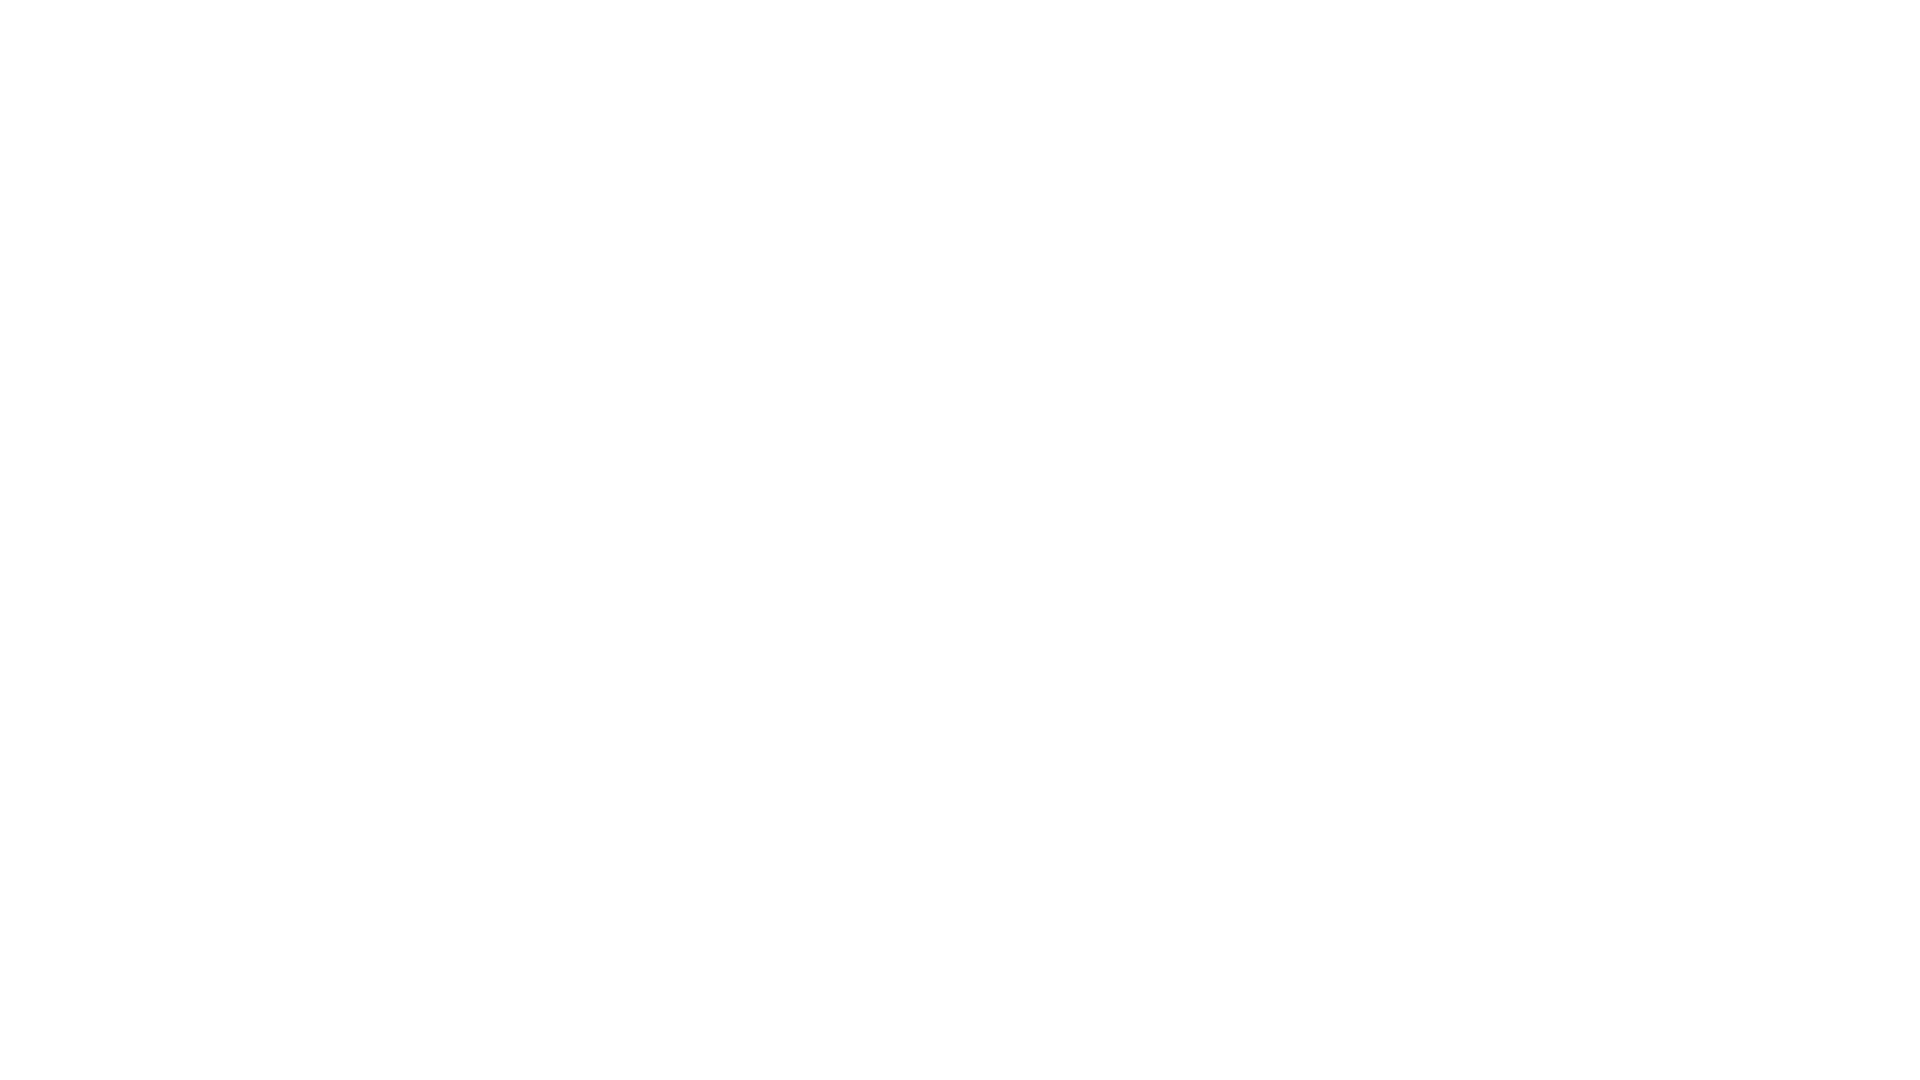

Waited 2 seconds on Denis's LinkedIn page
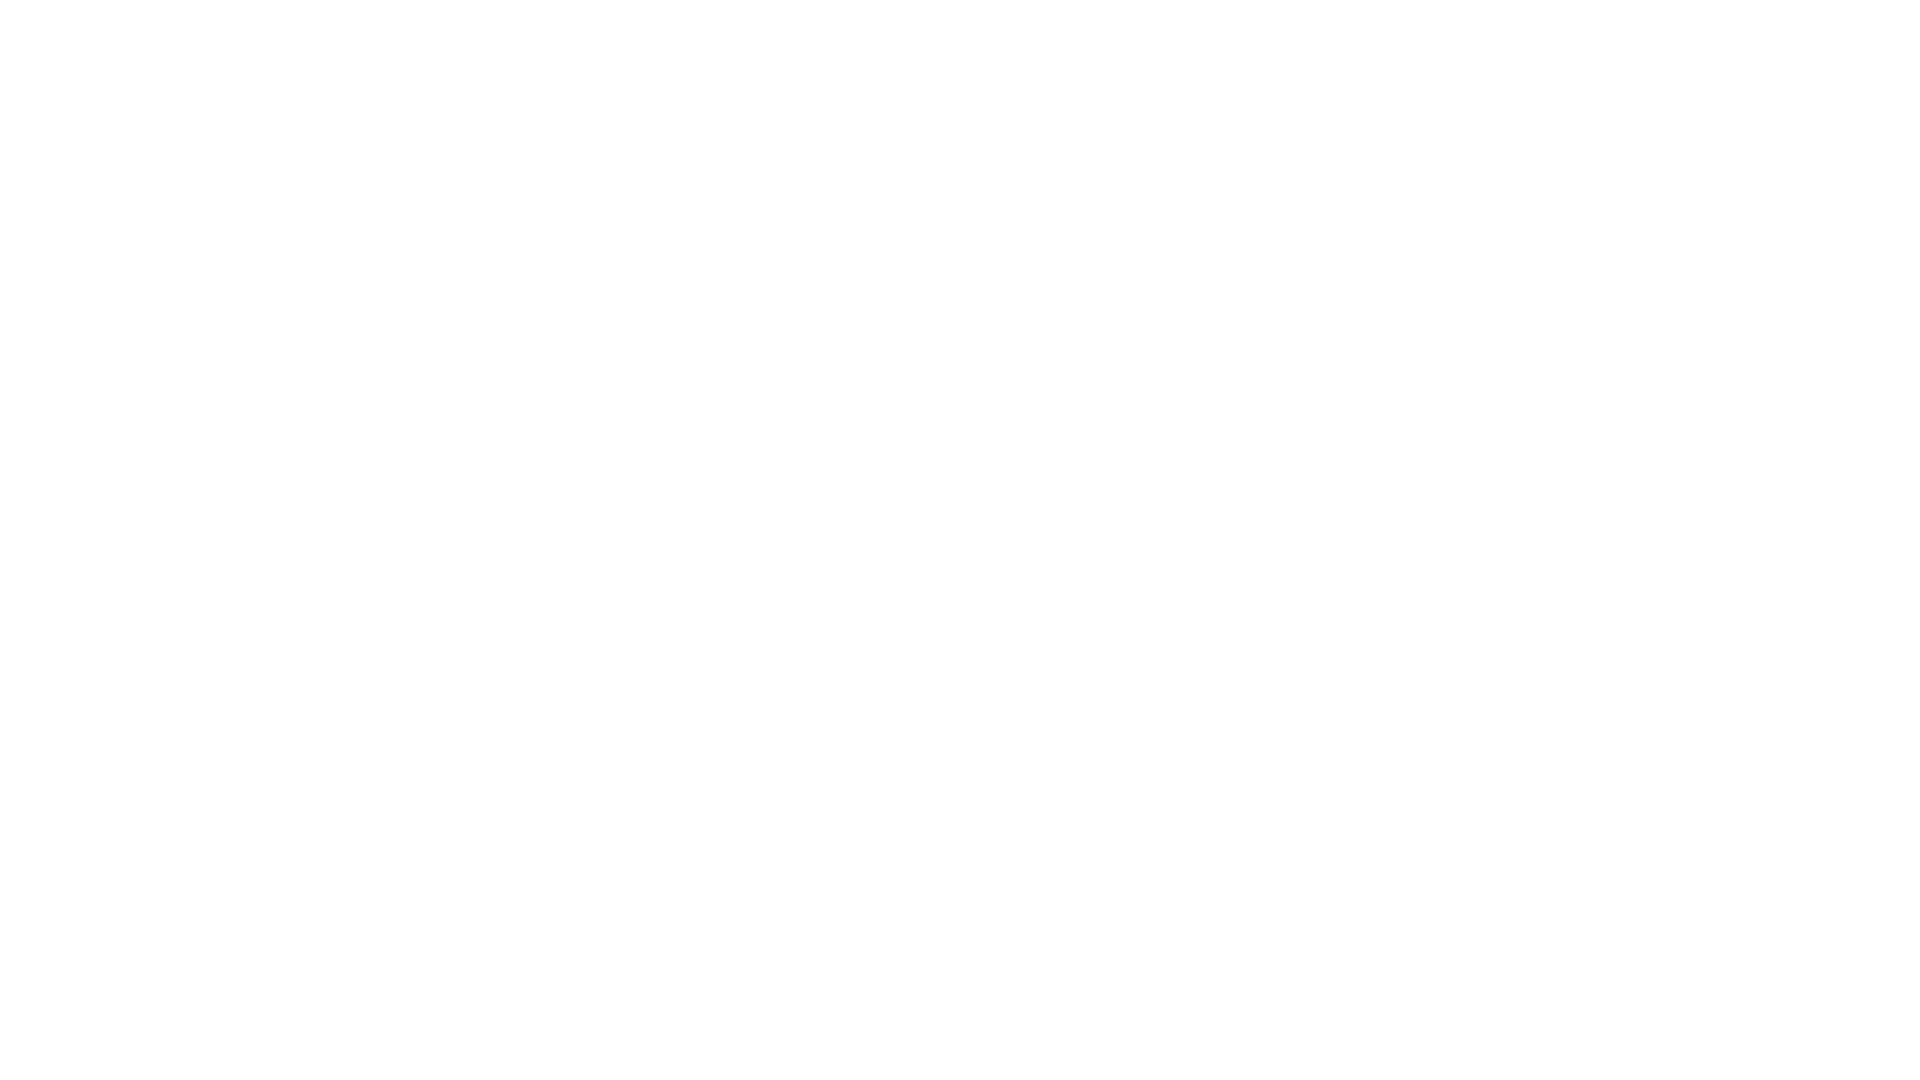

Navigated back to Staff page from Denis's LinkedIn
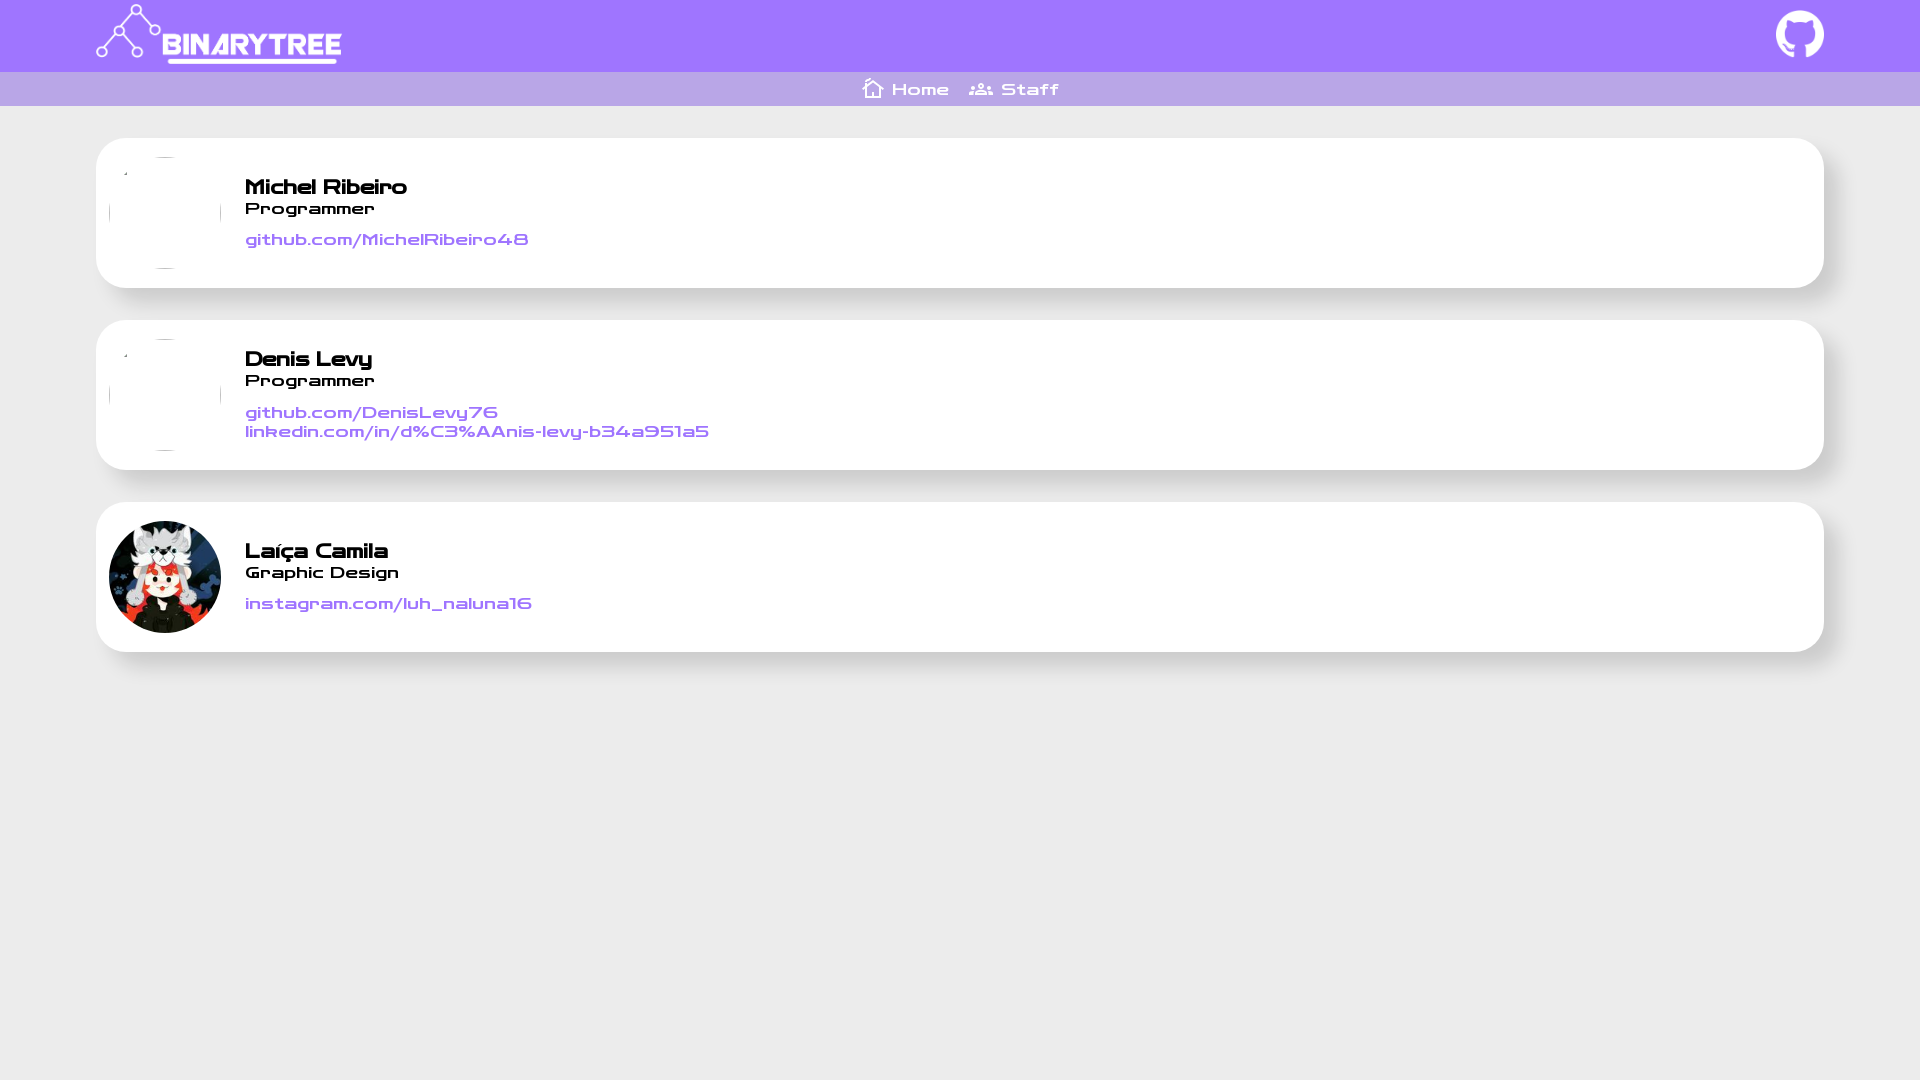

Waited 2 seconds for Staff page to load after going back
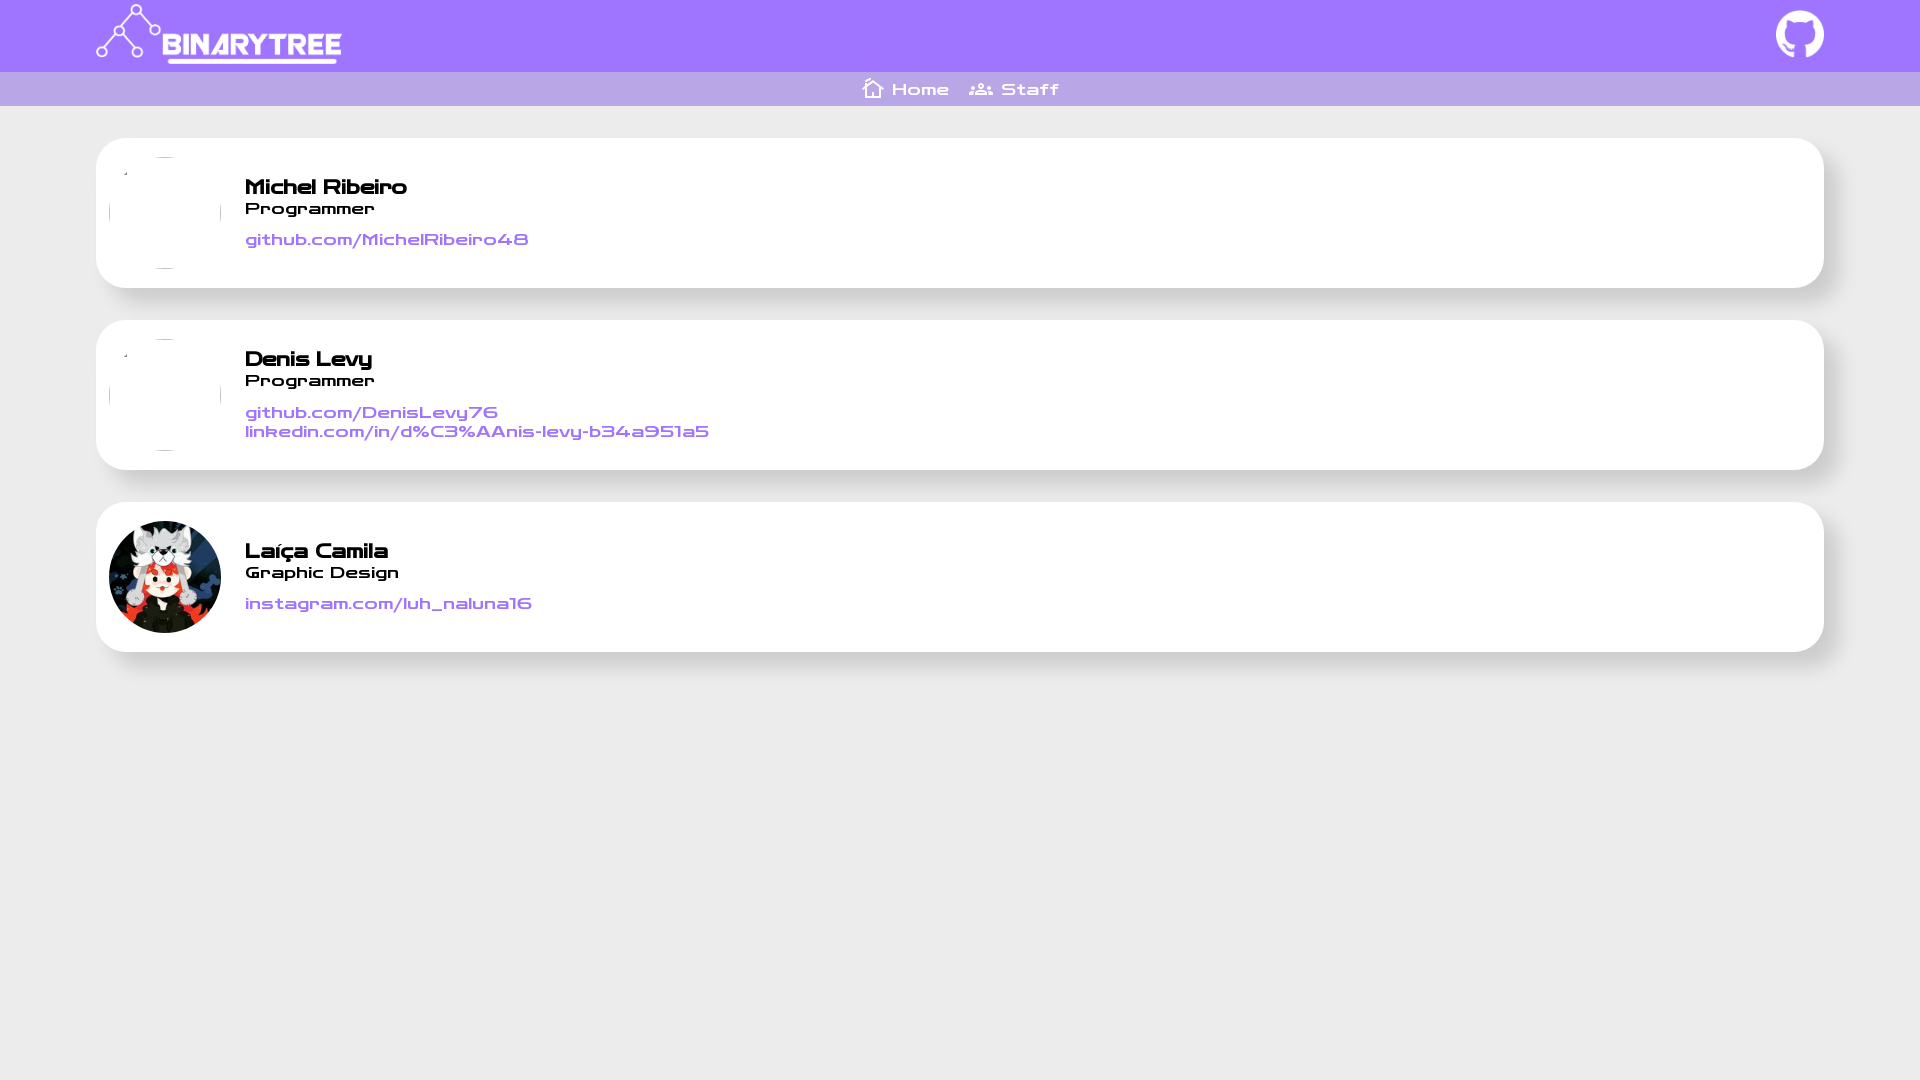

Clicked Laica's Instagram link at (388, 604) on xpath=//*[@id="__next"]/div/div[2]/ul/li[3]/div/a
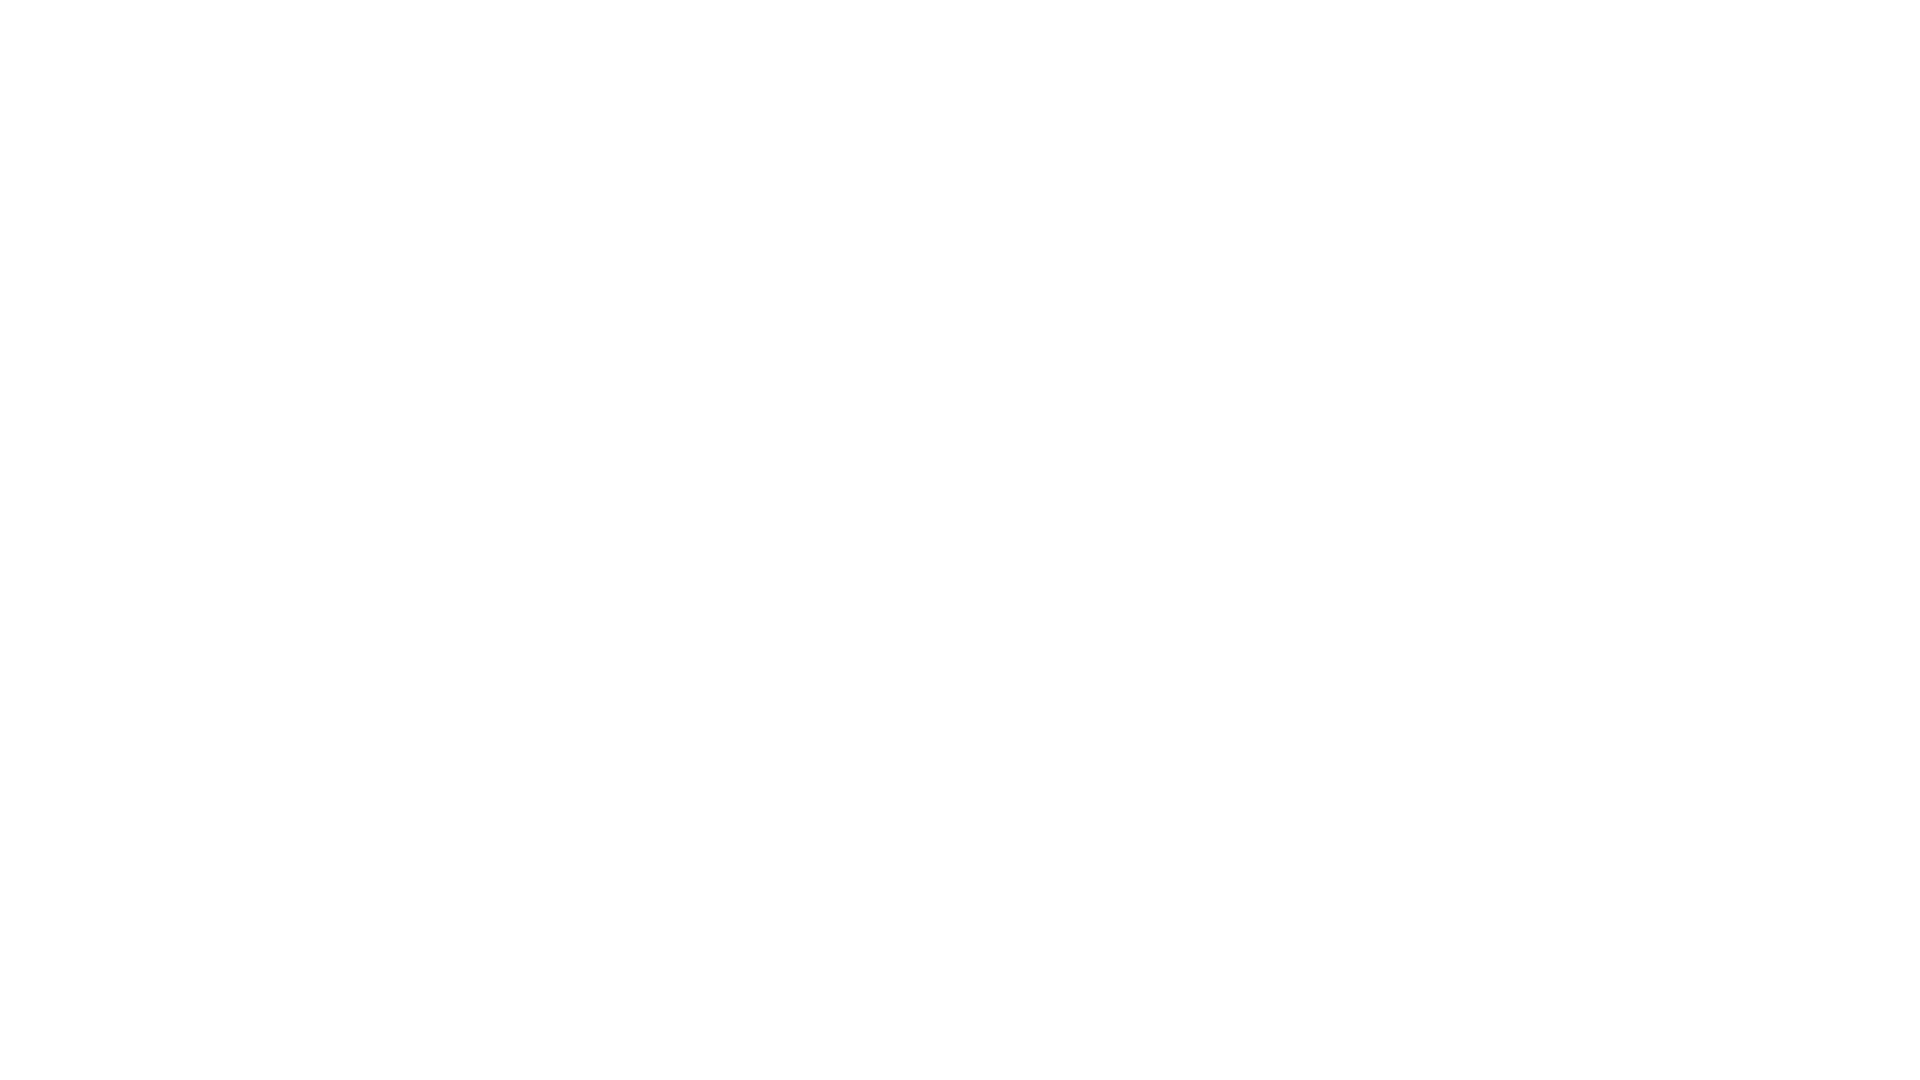

Waited 2 seconds on Laica's Instagram page
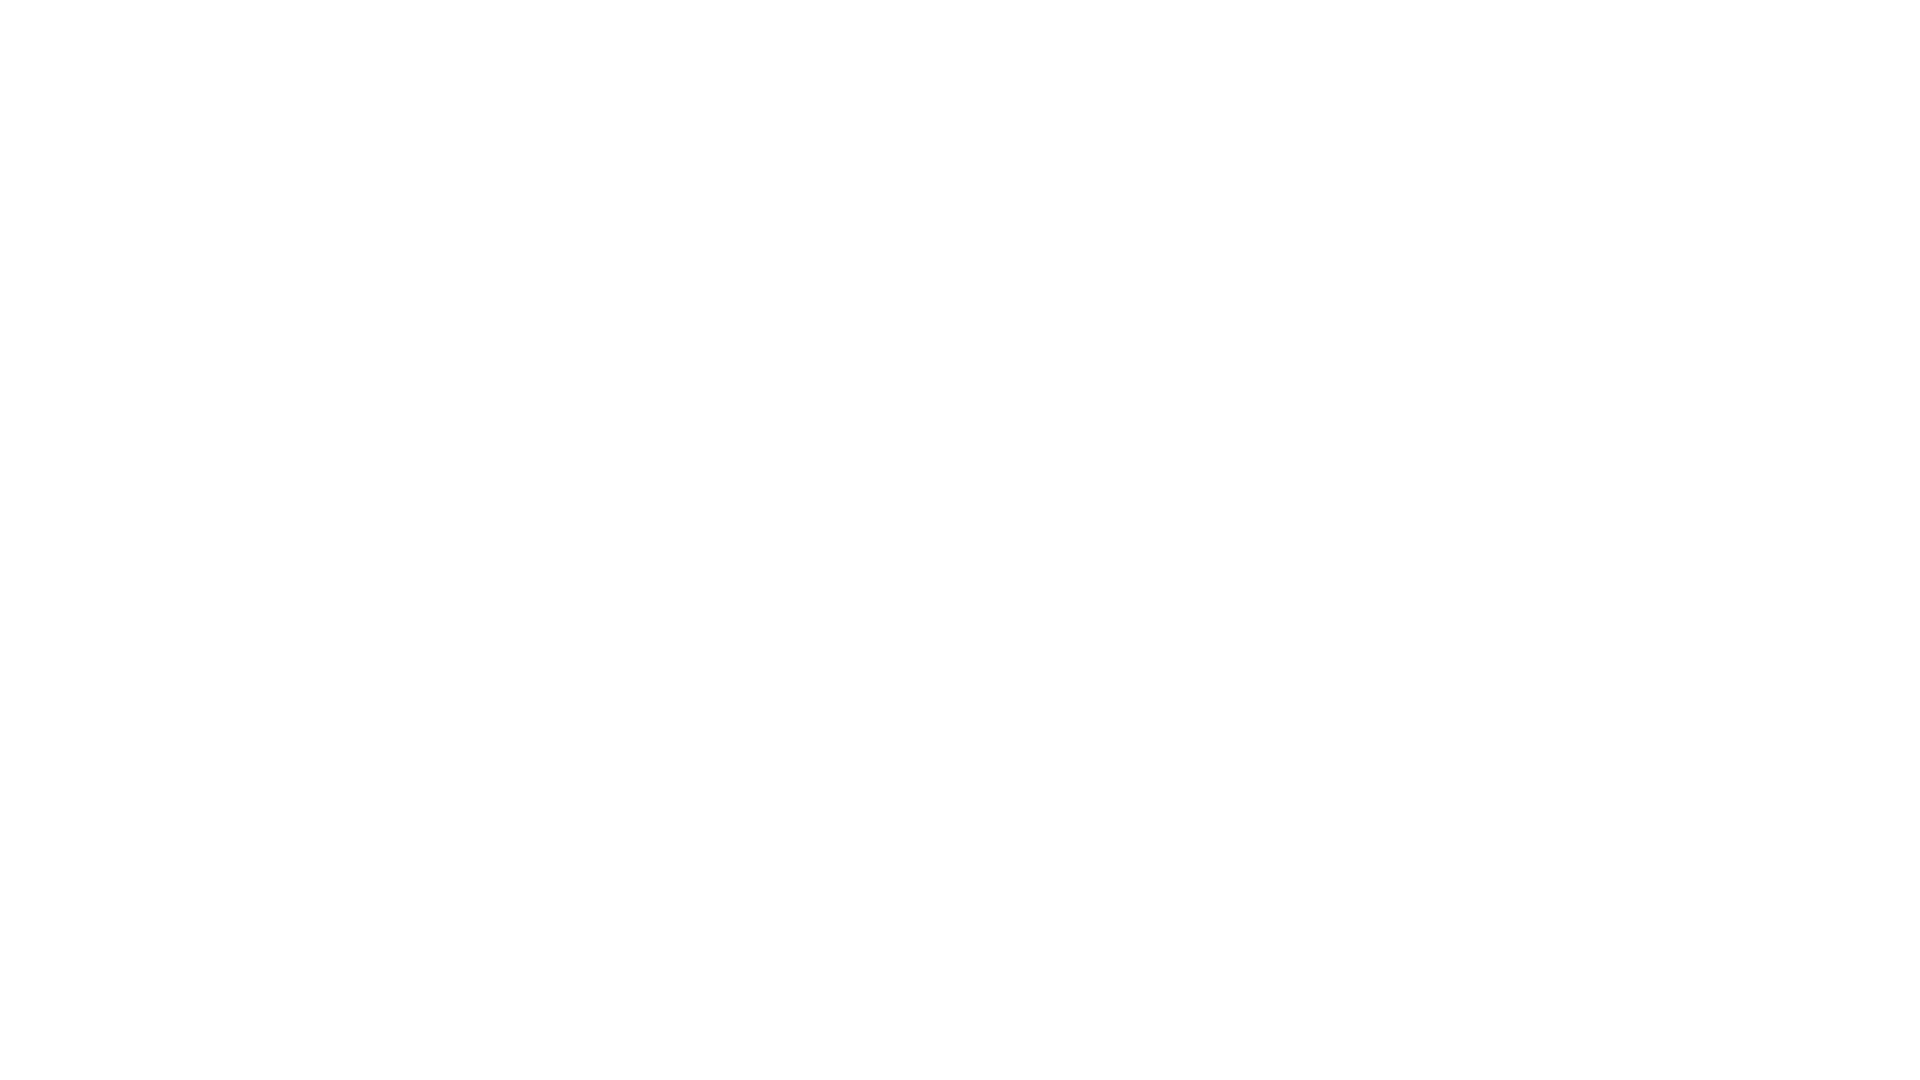

Navigated back to Staff page from Laica's Instagram
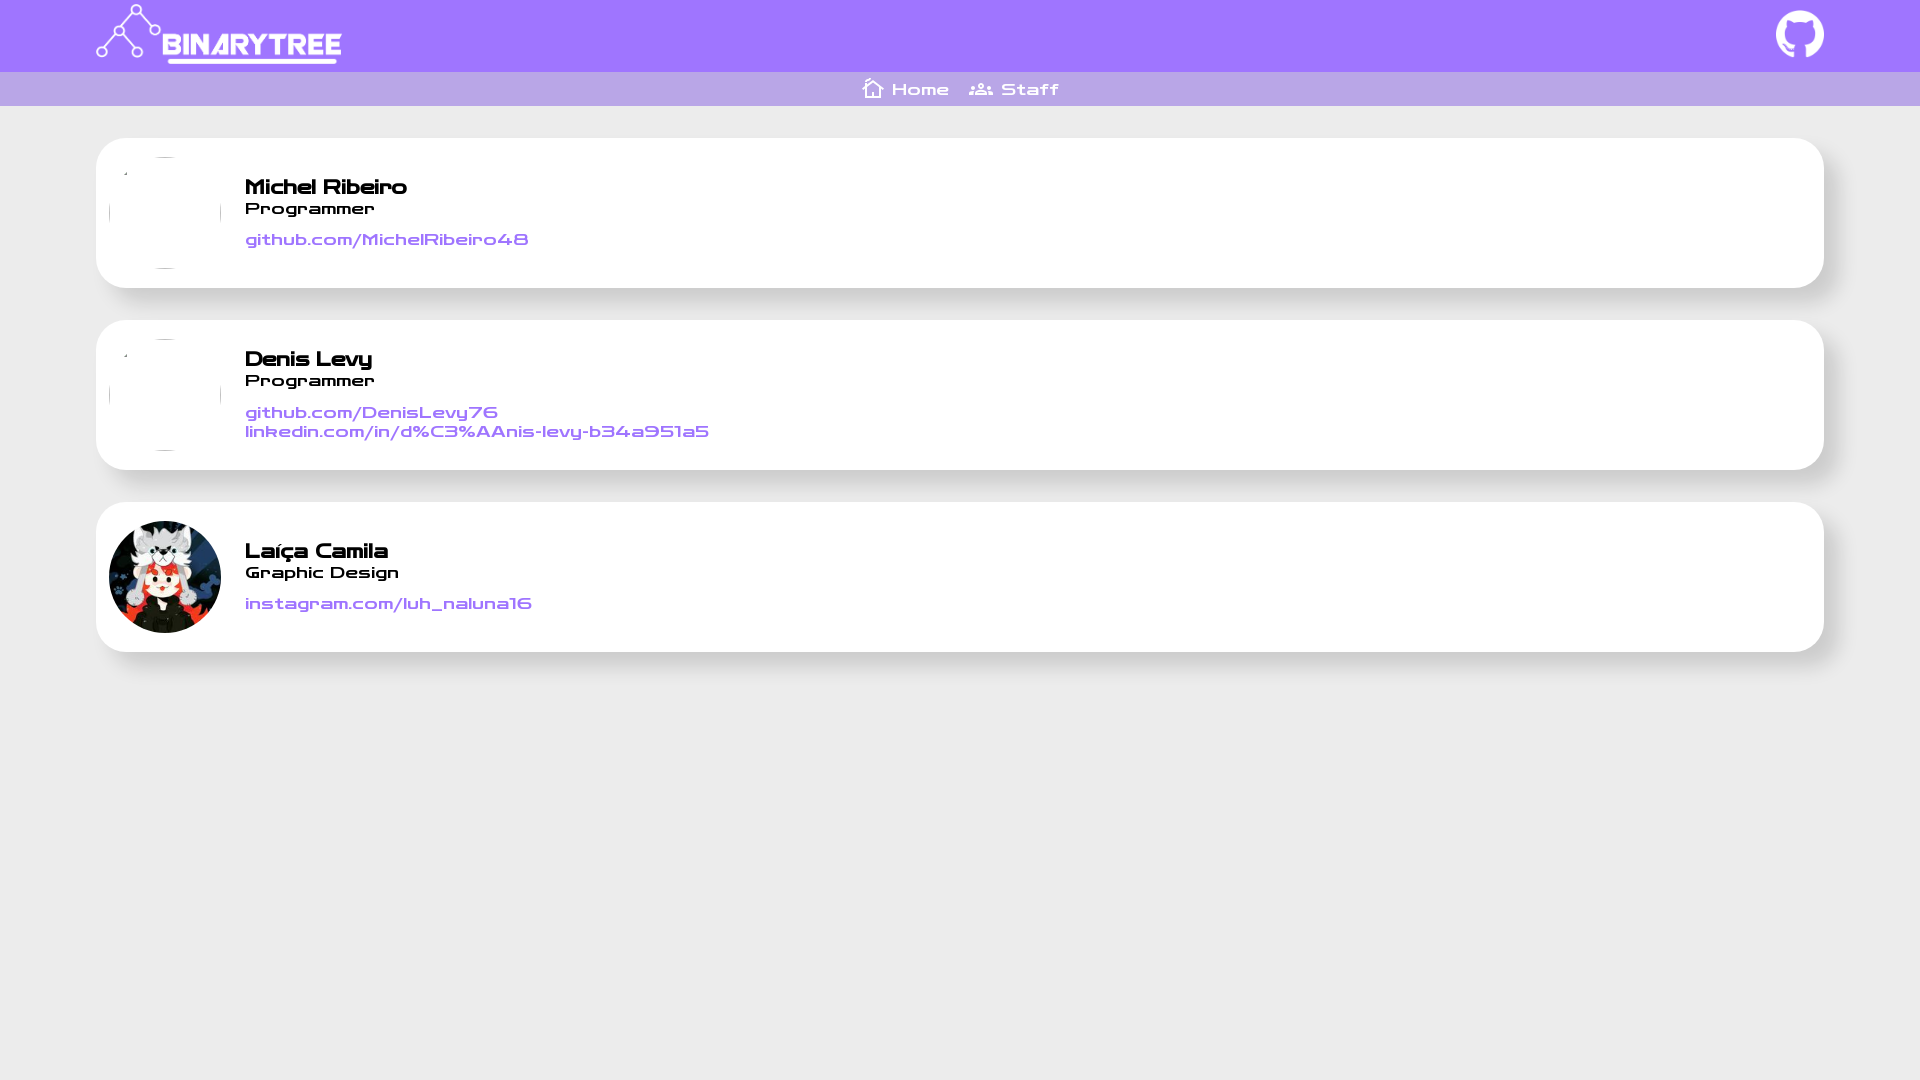

Waited 2 seconds for Staff page to load after going back
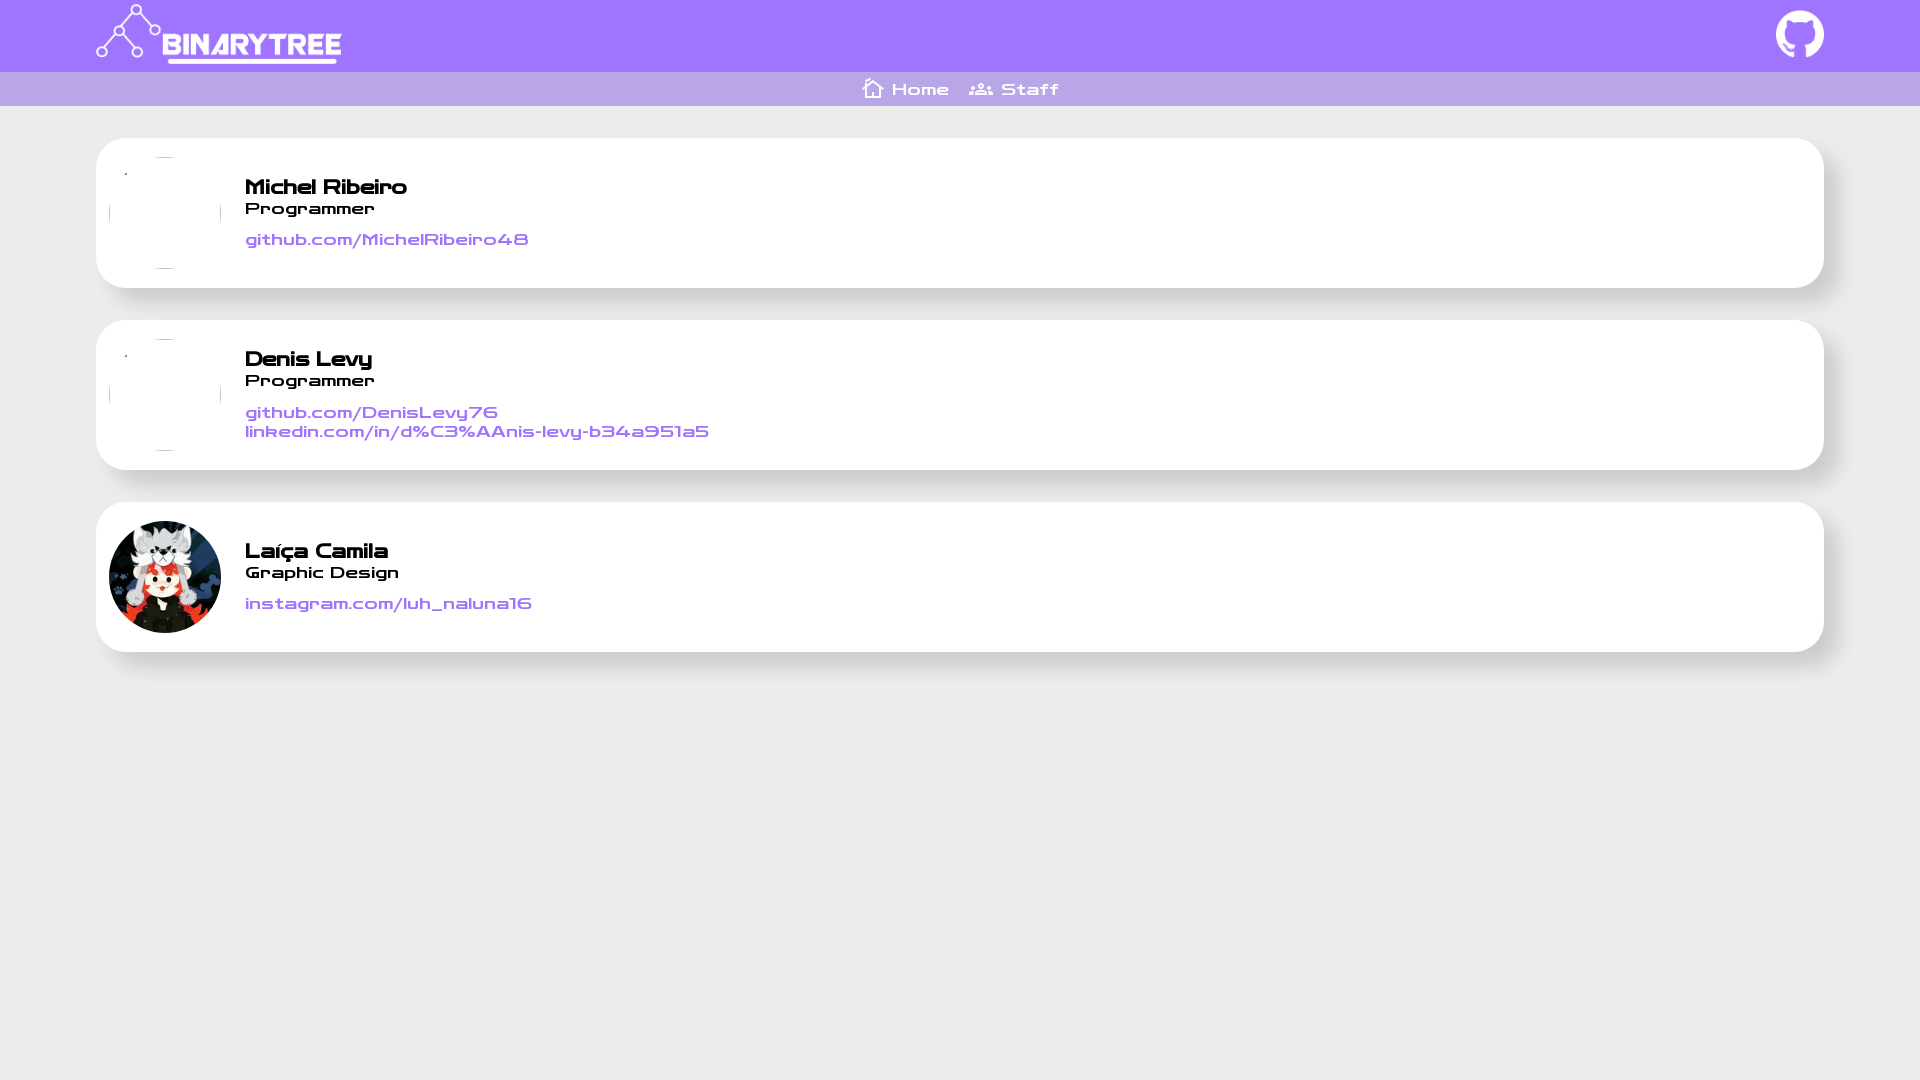

Clicked Binary Tree logo to navigate home at (226, 36) on xpath=//*[@id="__next"]/div/div[1]/header/a[1]
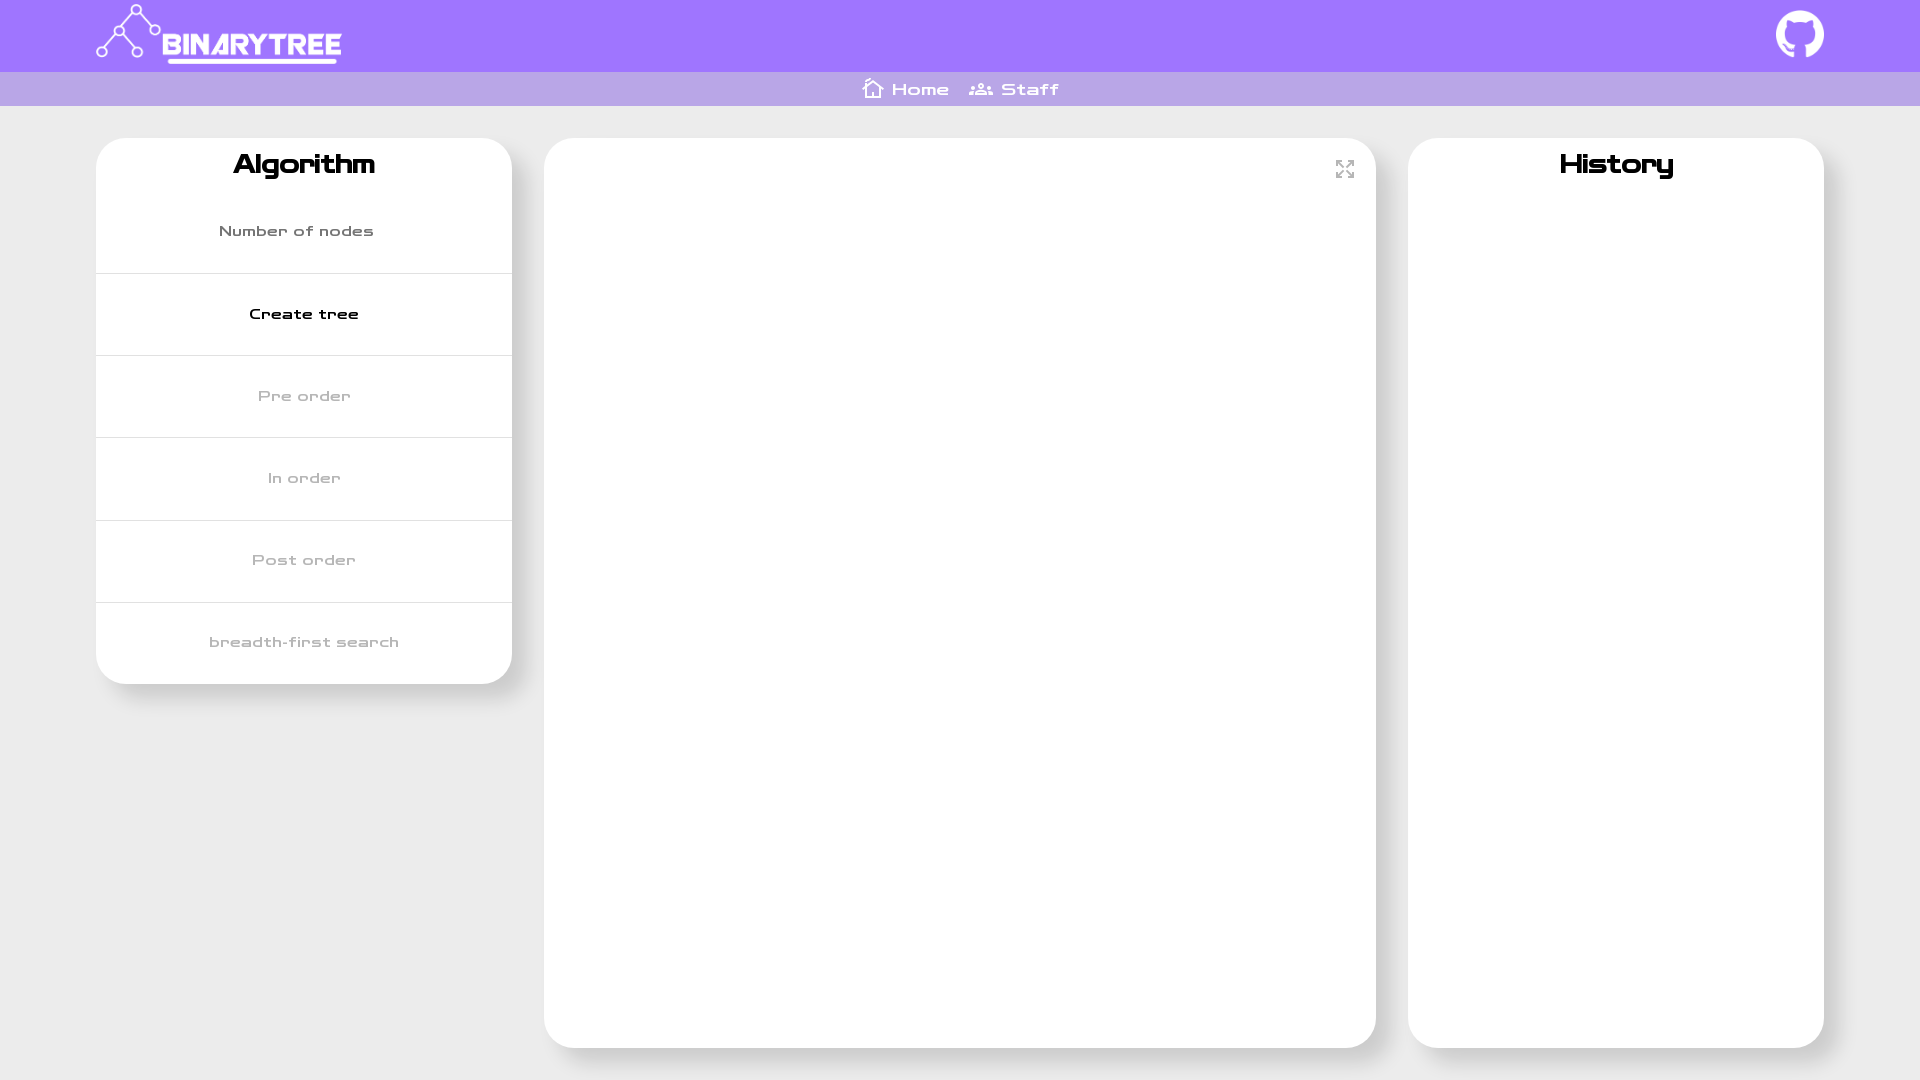

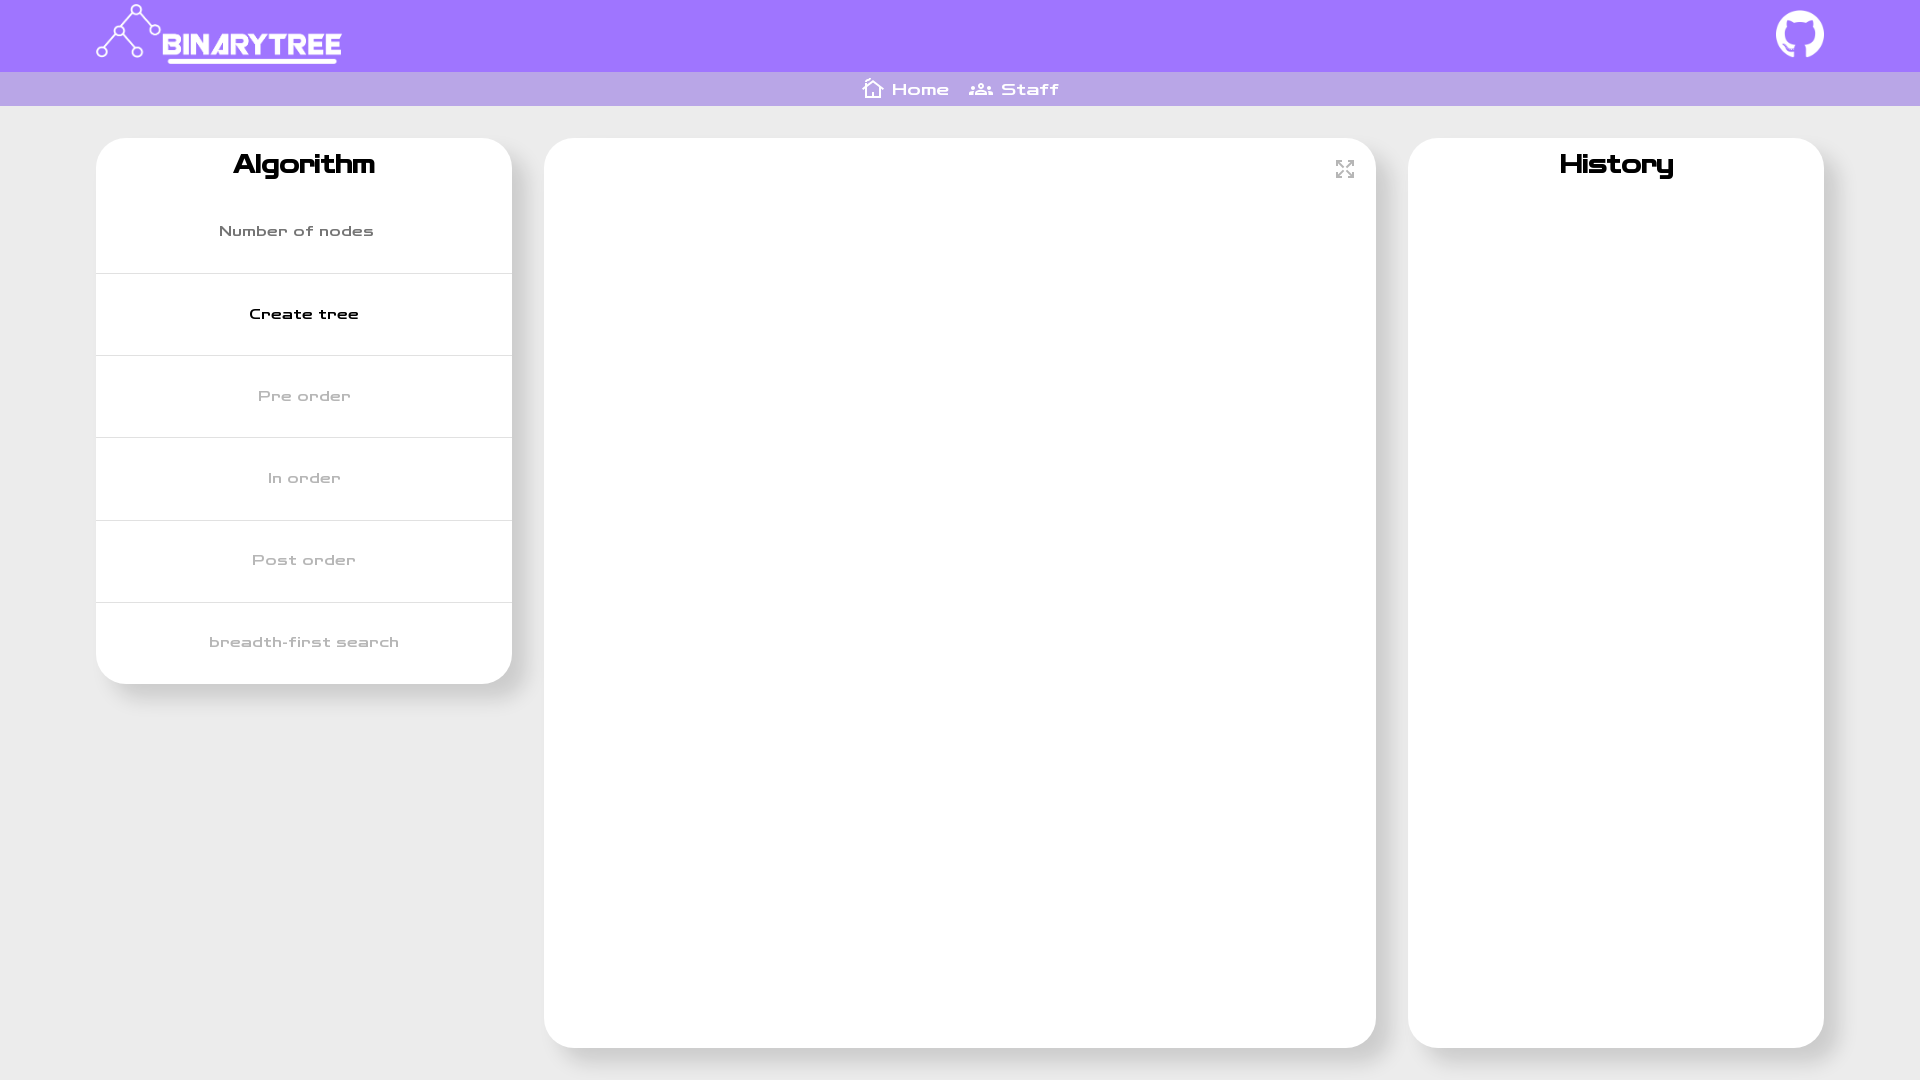